Tests window/tab switching functionality by clicking all links that open in new tabs (excluding mailto links), then iterates through all open tabs to verify they loaded correctly, and finally returns to the main page.

Starting URL: https://www.selenium.dev/

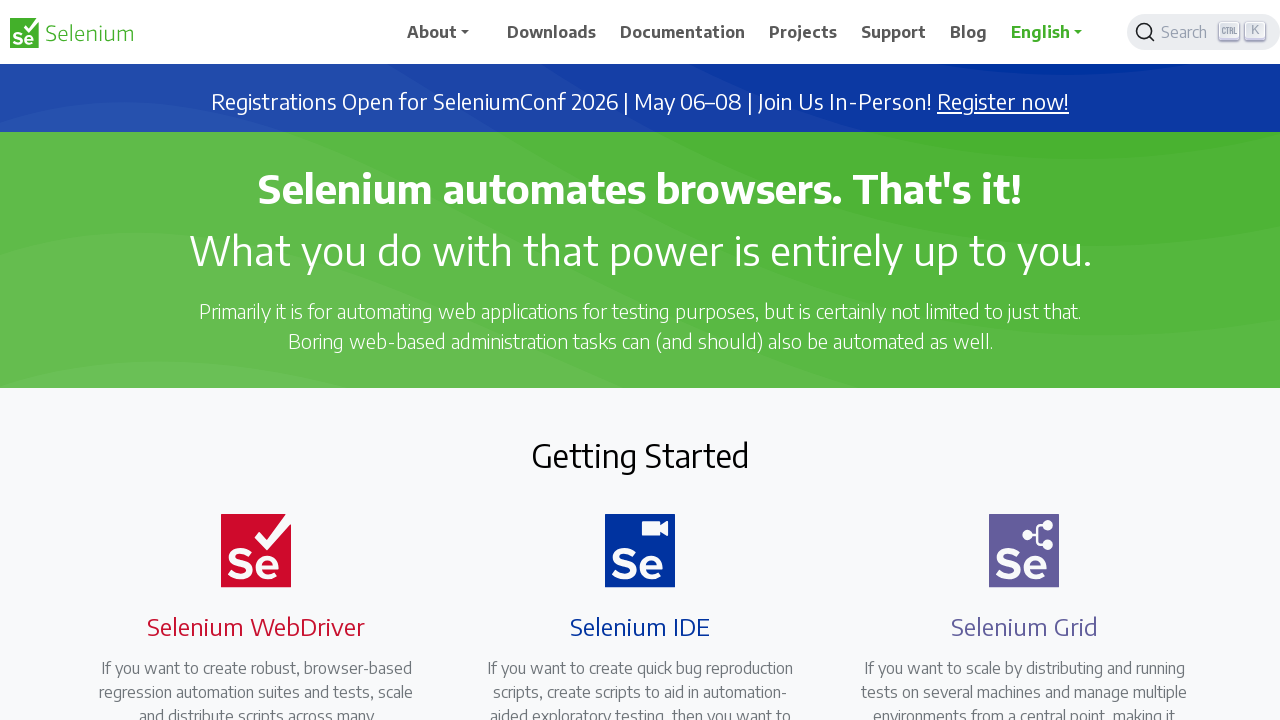

Retrieved all links with target='_blank' attribute
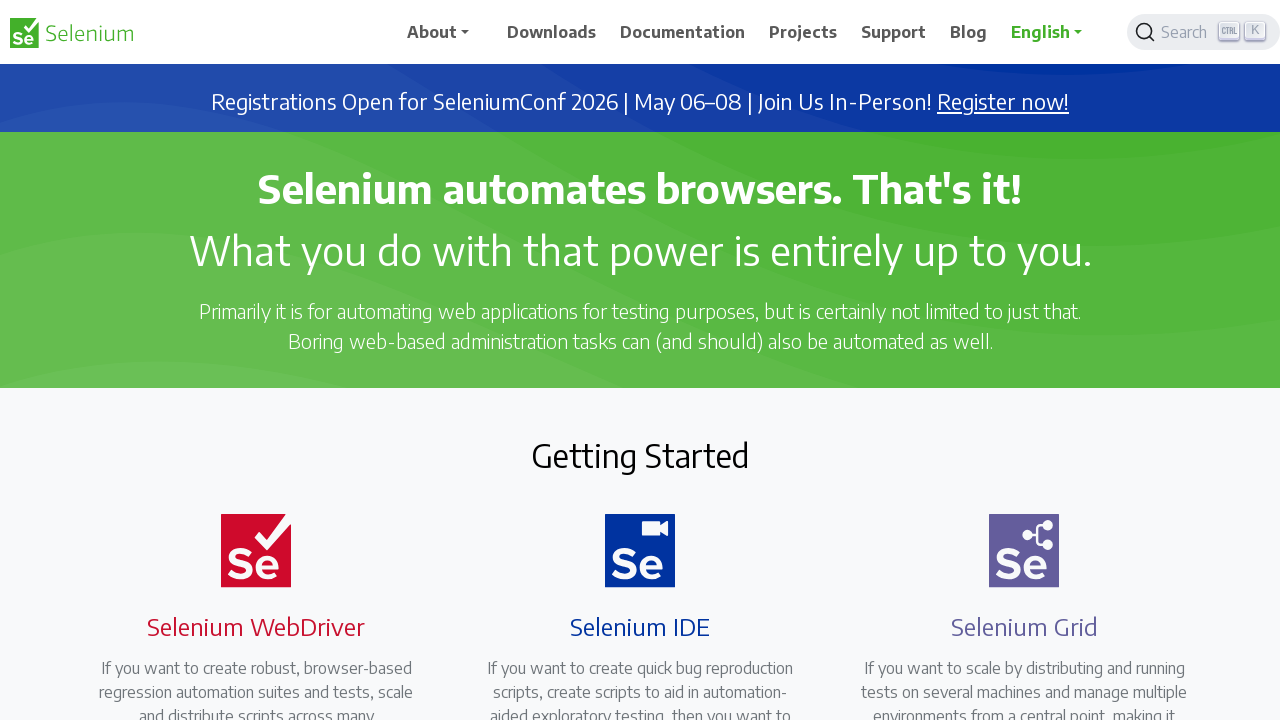

Stored reference to main page
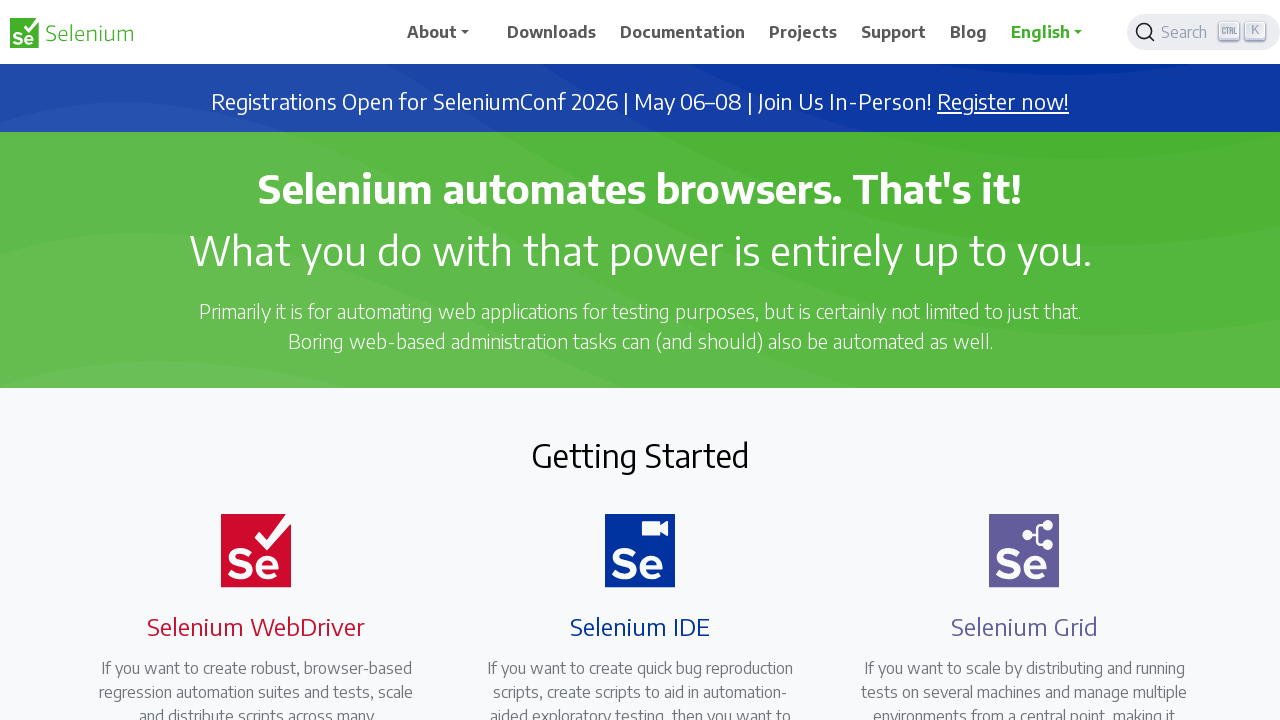

Collected hrefs from all non-mailto links (total: 13)
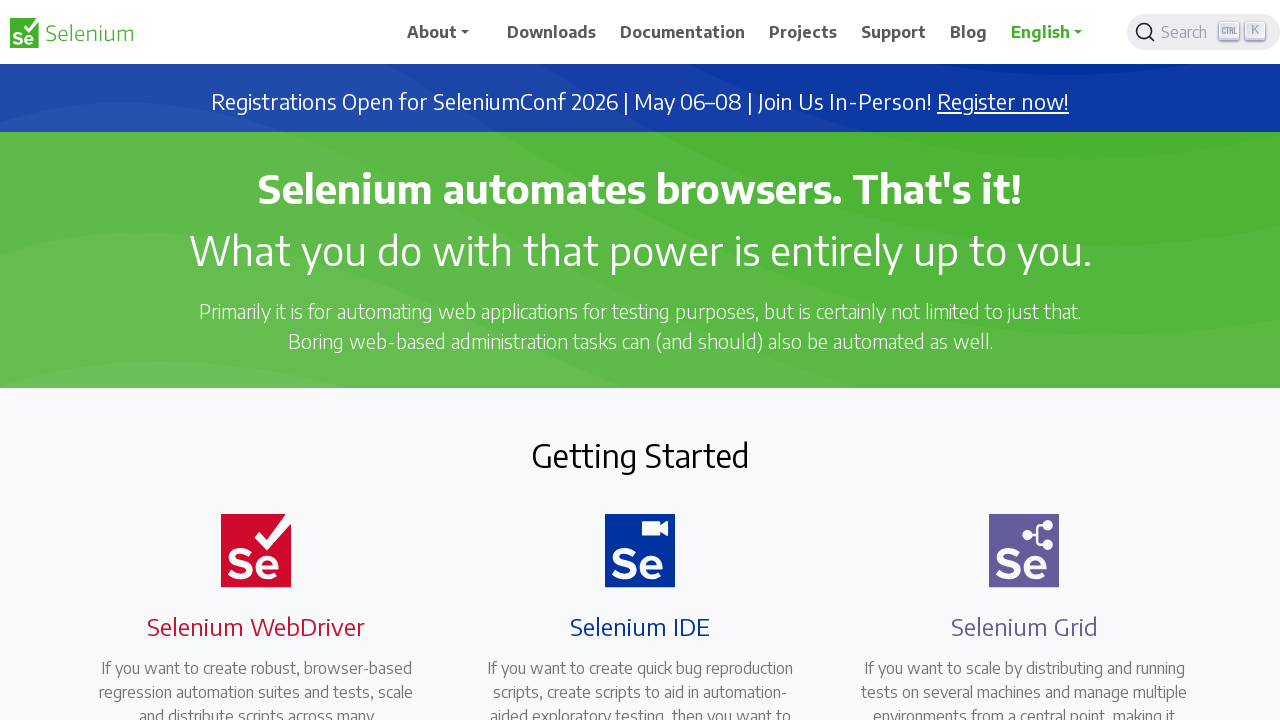

Clicked link to open new tab: https://seleniumconf.com/register/?utm_medium=Referral&utm_source=selenium.dev&utm_campaign=register at (1003, 102) on a[target='_blank'] >> nth=0
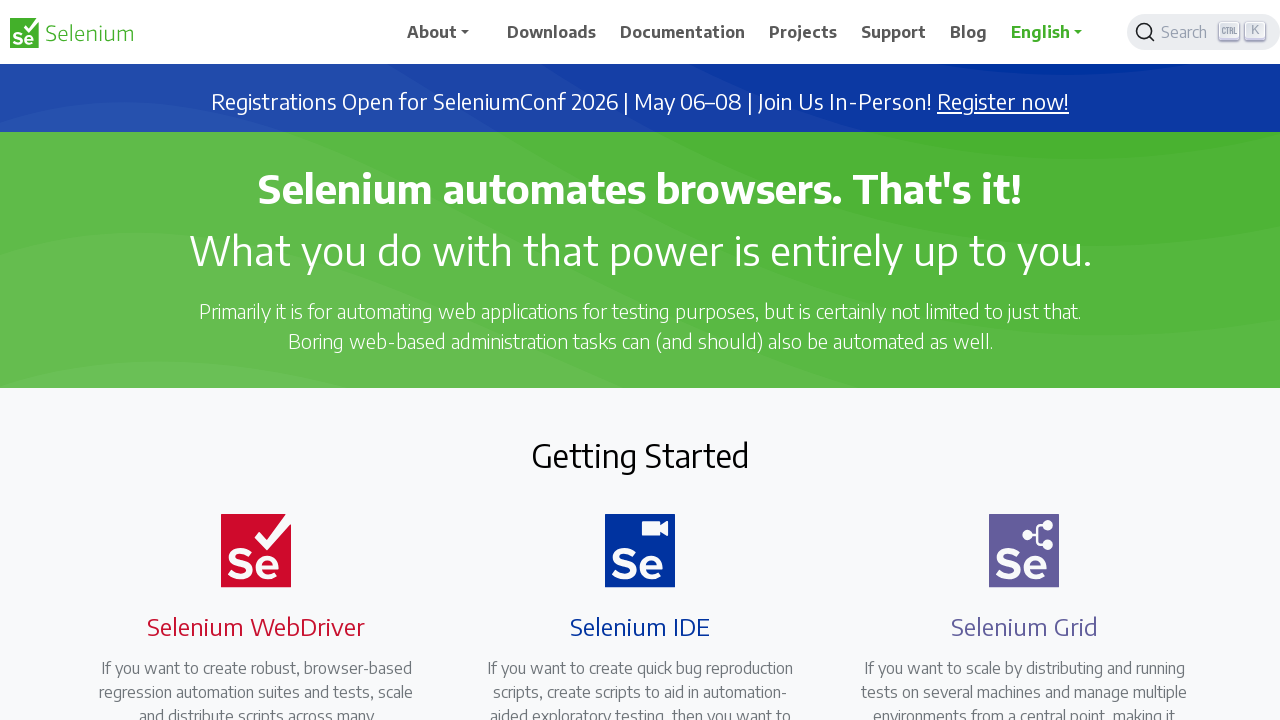

Waited 500ms for new tab to open
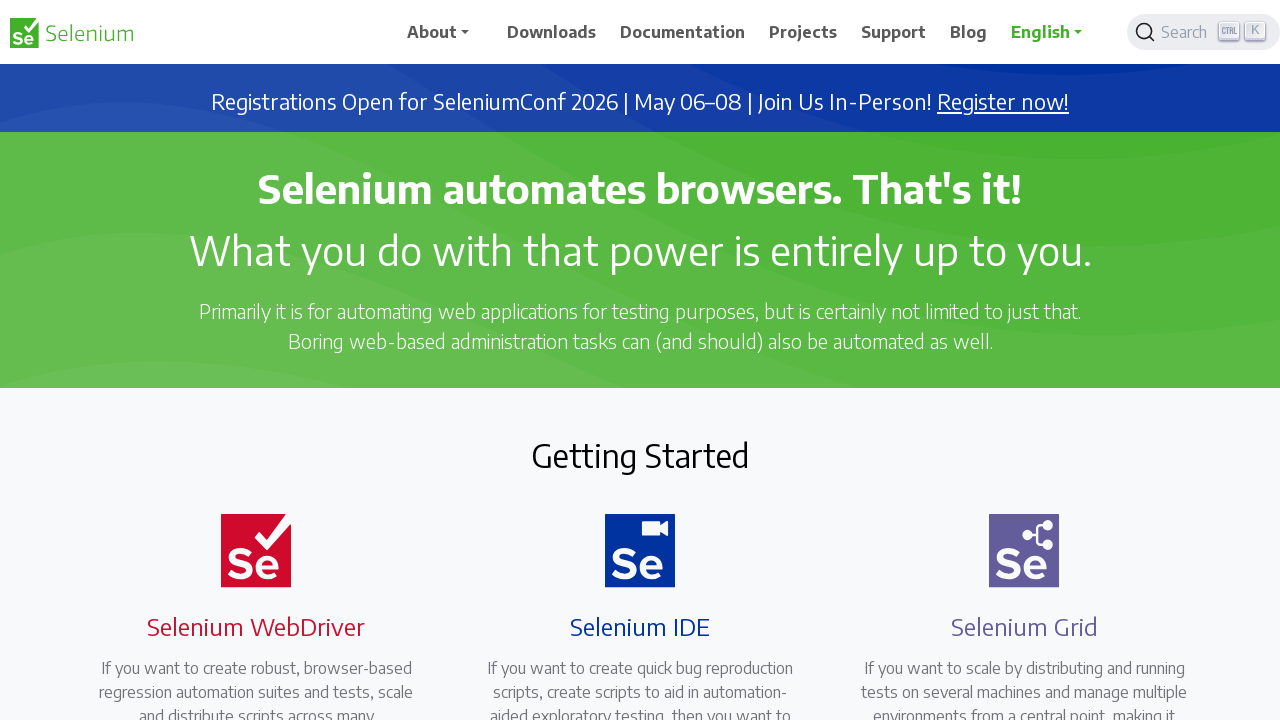

Clicked link to open new tab: https://opencollective.com/selenium at (687, 409) on a[target='_blank'] >> nth=1
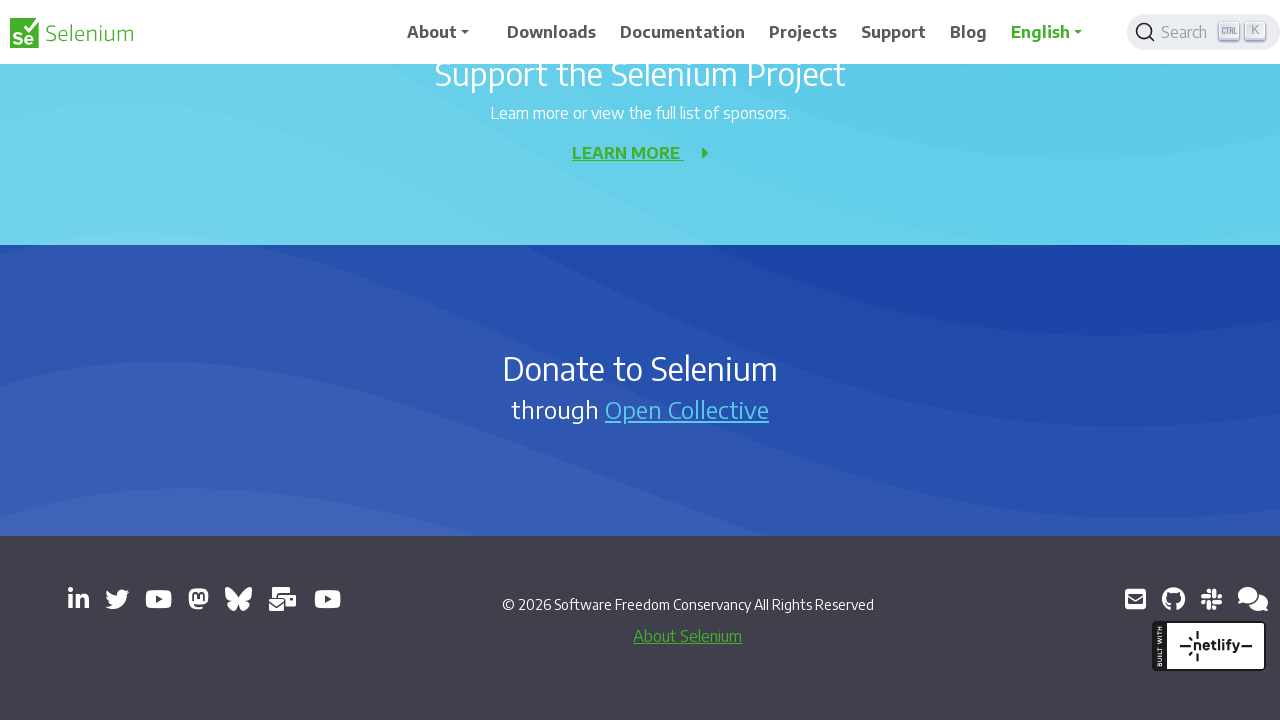

Waited 500ms for new tab to open
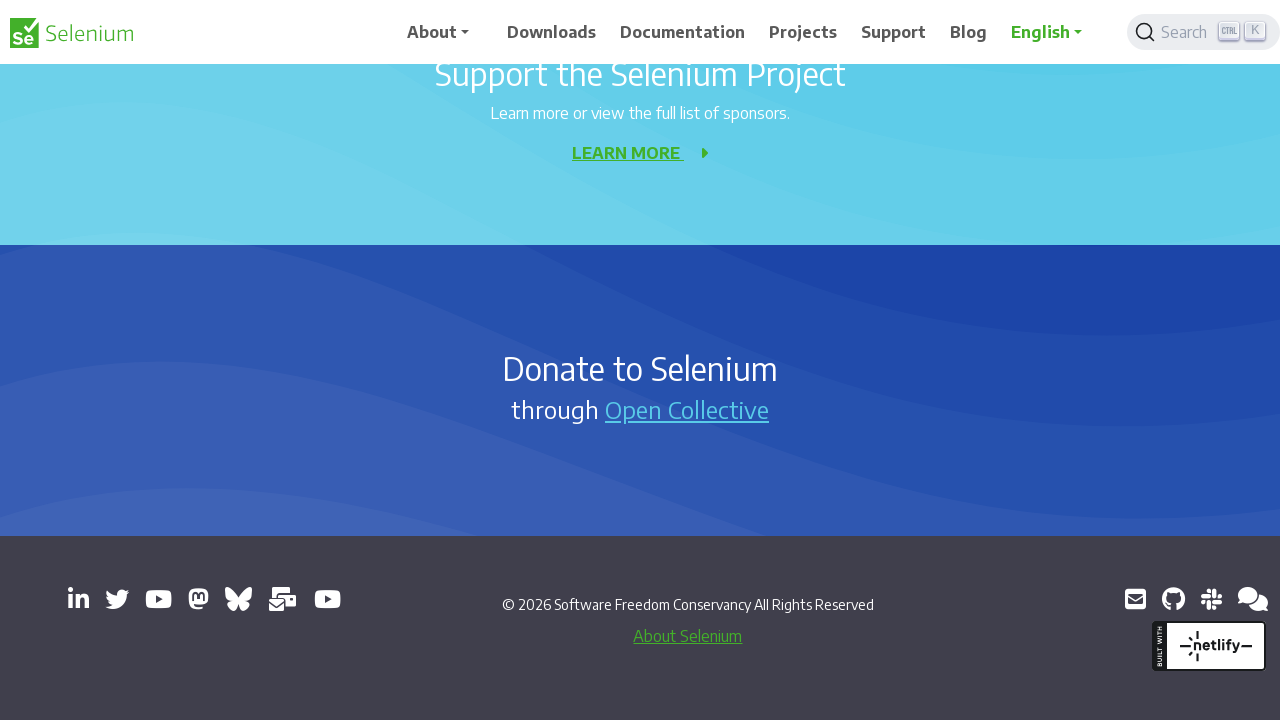

Clicked link to open new tab: https://www.linkedin.com/company/4826427/ at (78, 599) on a[target='_blank'] >> nth=2
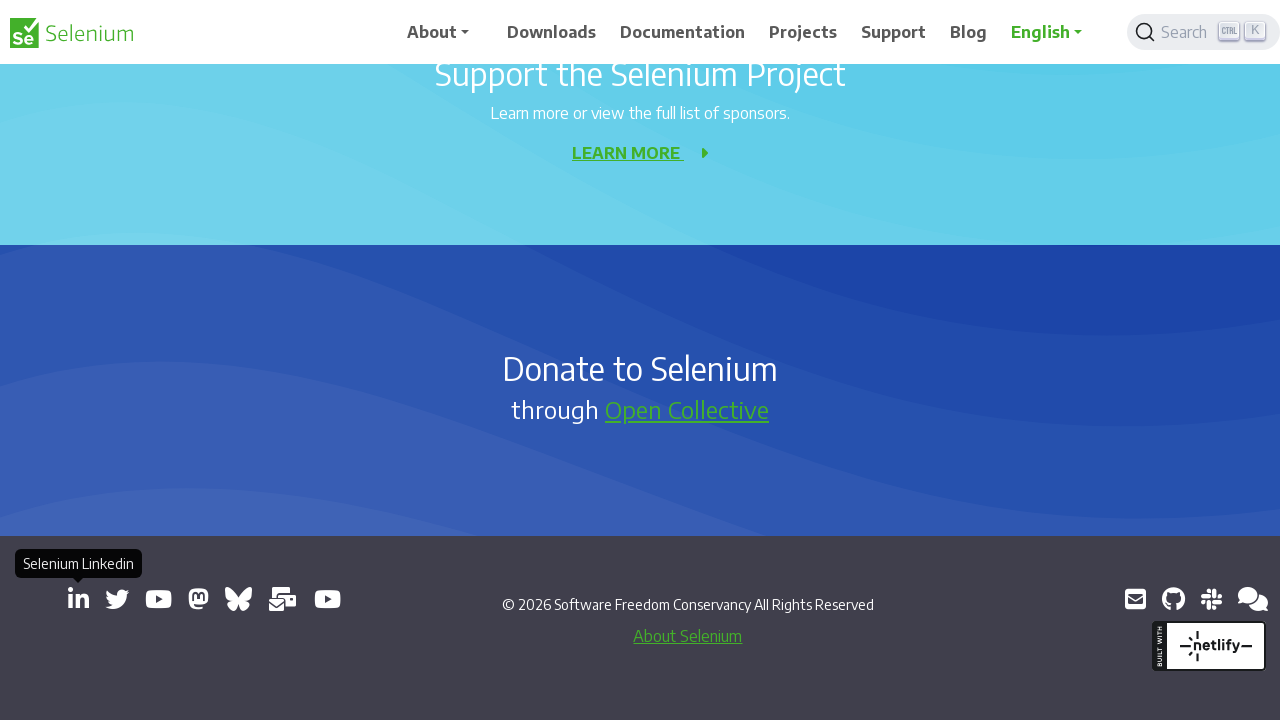

Waited 500ms for new tab to open
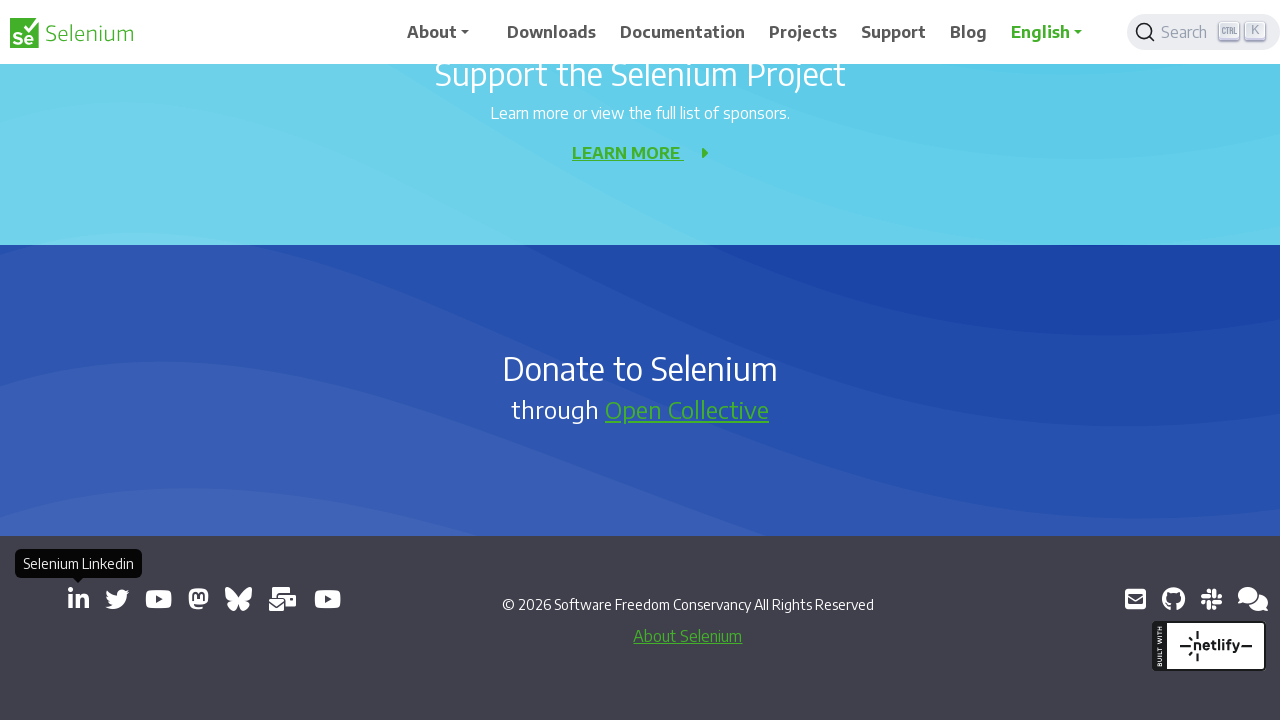

Clicked link to open new tab: https://x.com/SeleniumHQ at (117, 599) on a[target='_blank'] >> nth=3
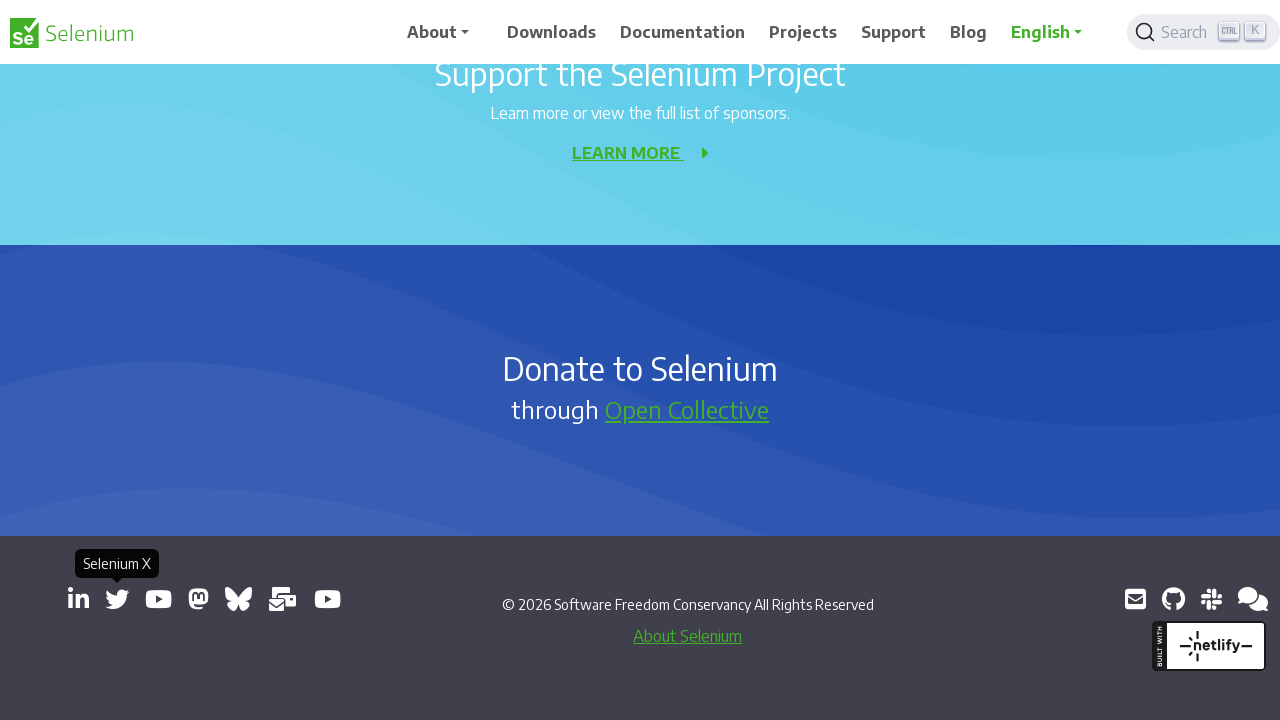

Waited 500ms for new tab to open
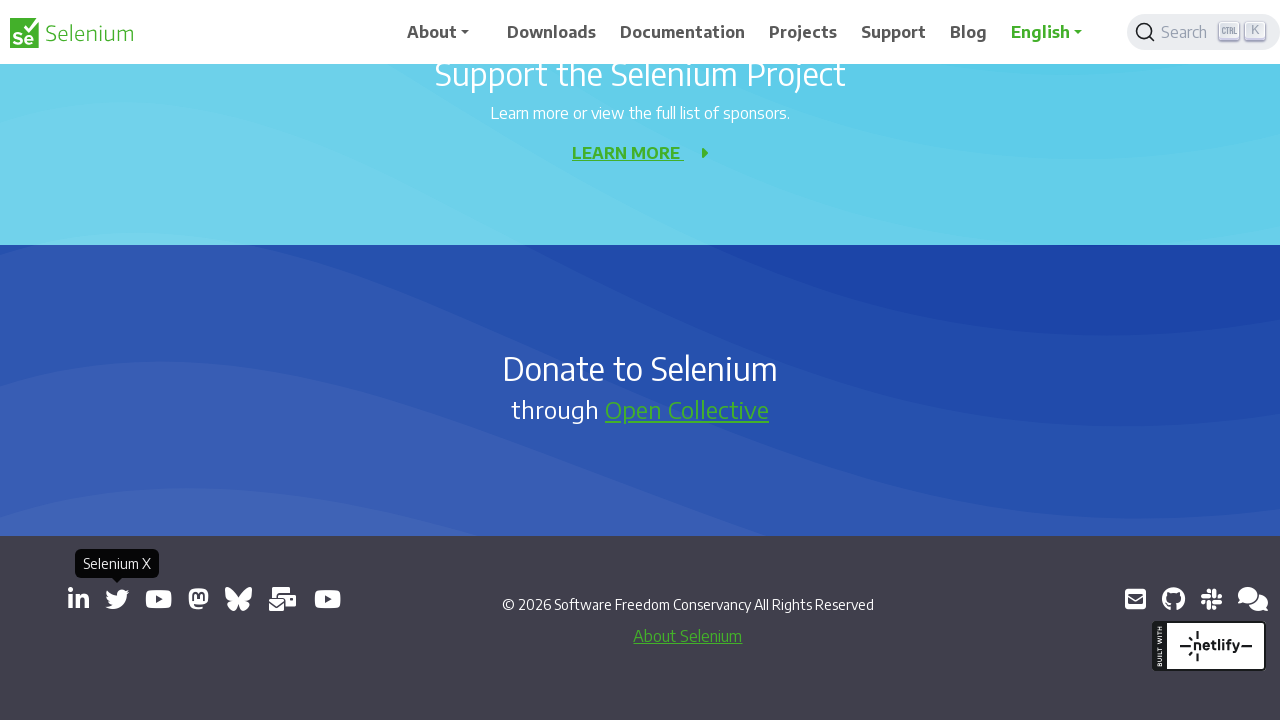

Clicked link to open new tab: https://www.youtube.com/@SeleniumHQProject/ at (158, 599) on a[target='_blank'] >> nth=4
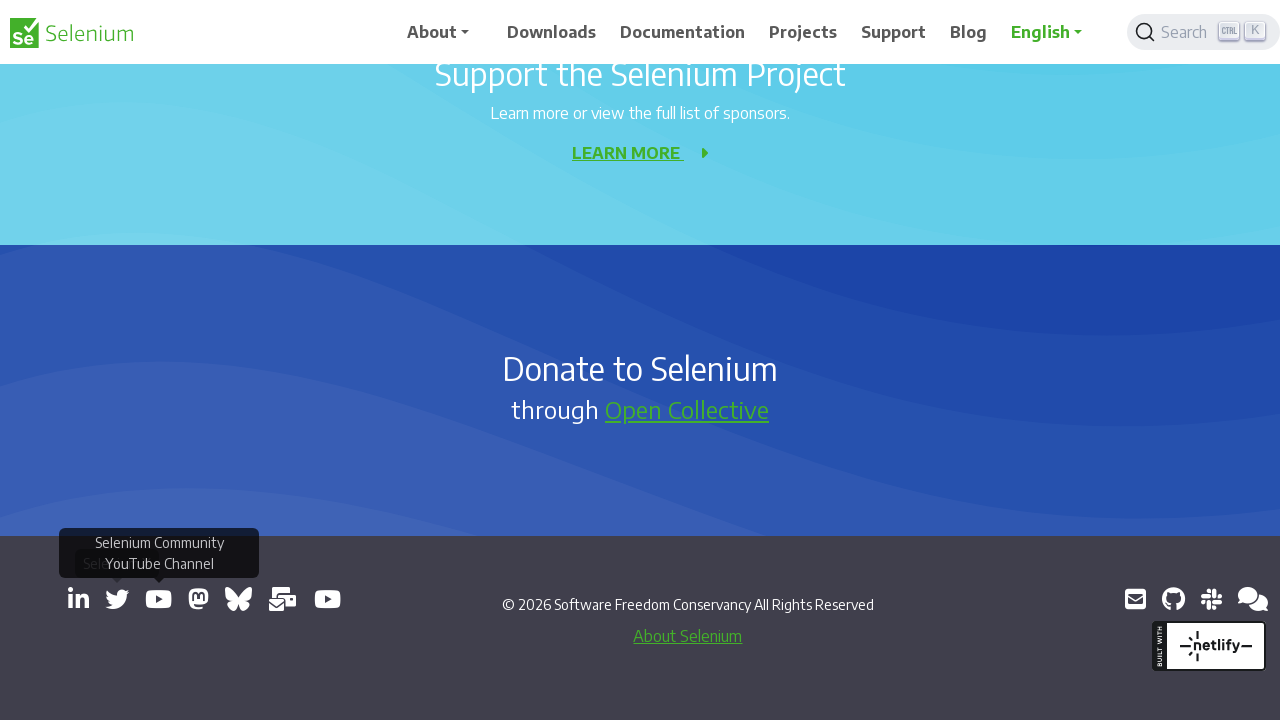

Waited 500ms for new tab to open
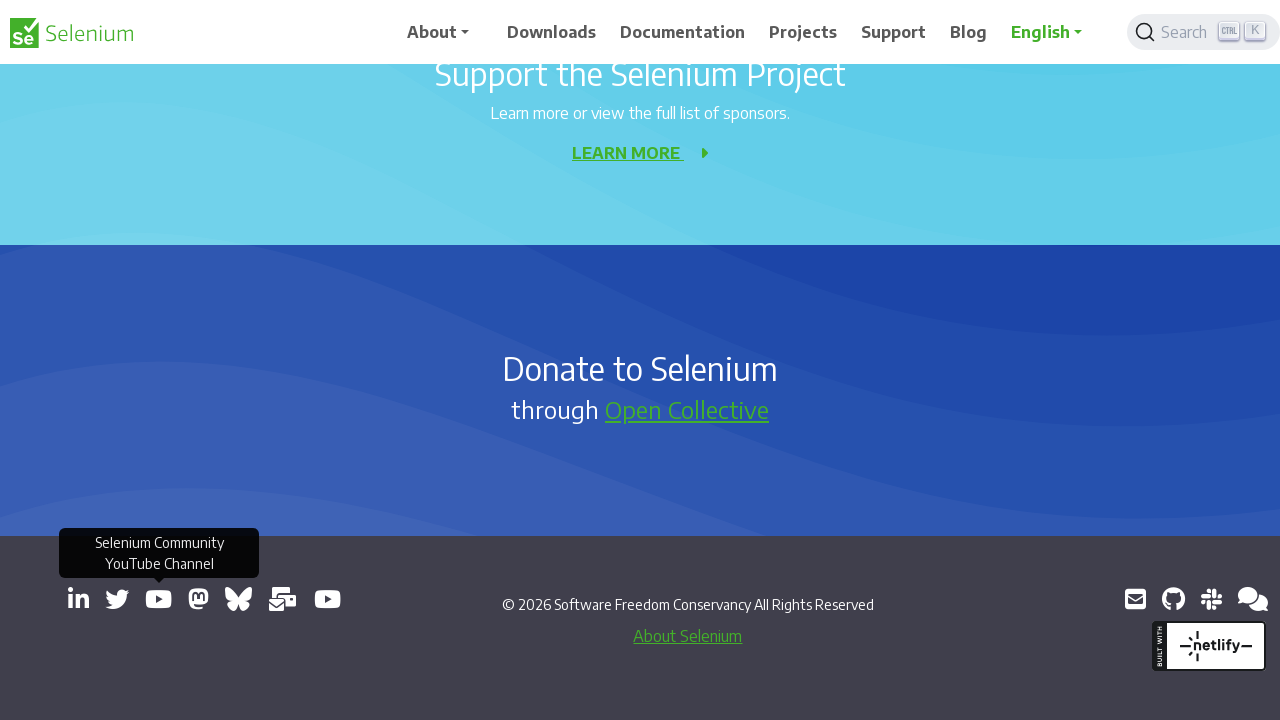

Clicked link to open new tab: https://mastodon.social/@seleniumHQ@fosstodon.org at (198, 599) on a[target='_blank'] >> nth=5
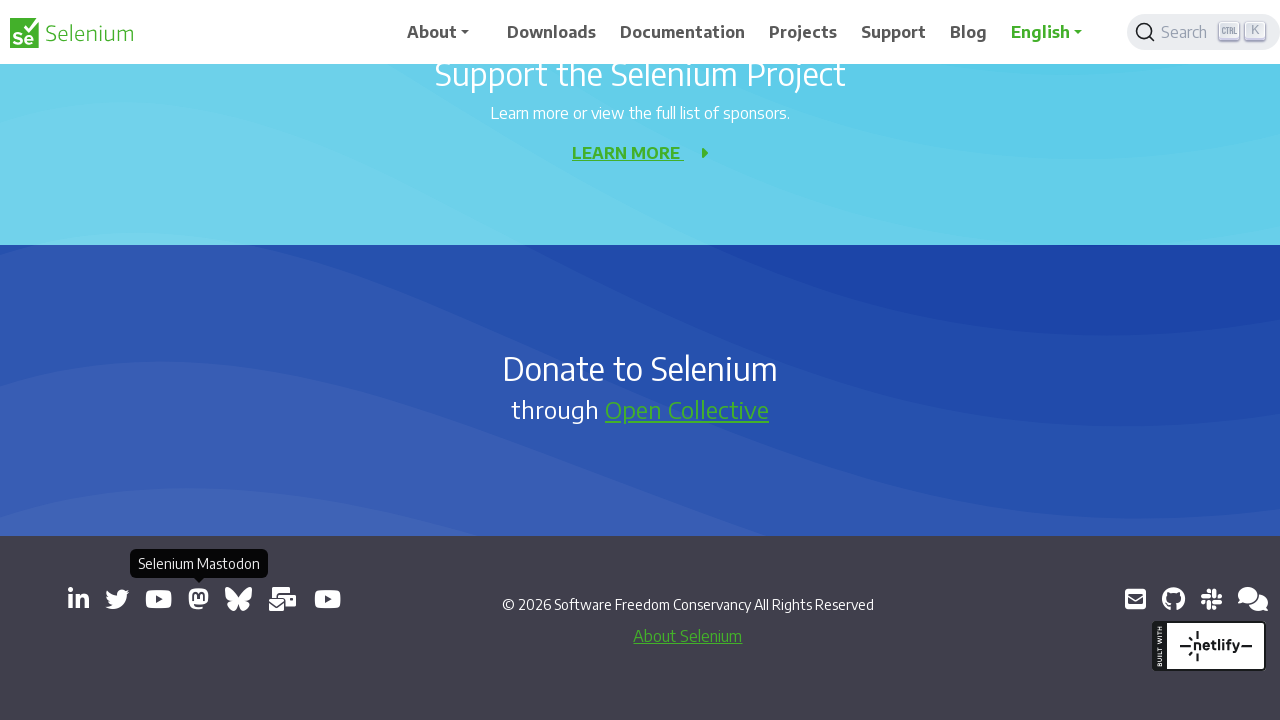

Waited 500ms for new tab to open
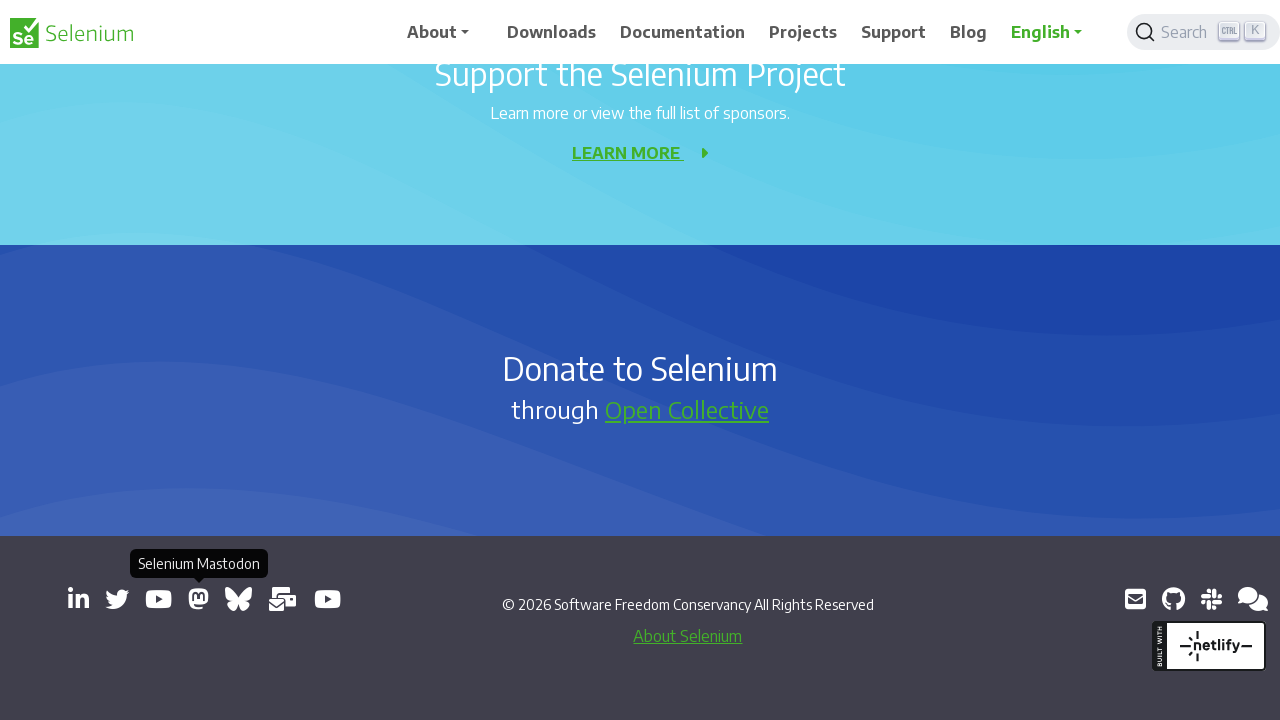

Clicked link to open new tab: https://bsky.app/profile/seleniumconf.bsky.social at (238, 599) on a[target='_blank'] >> nth=6
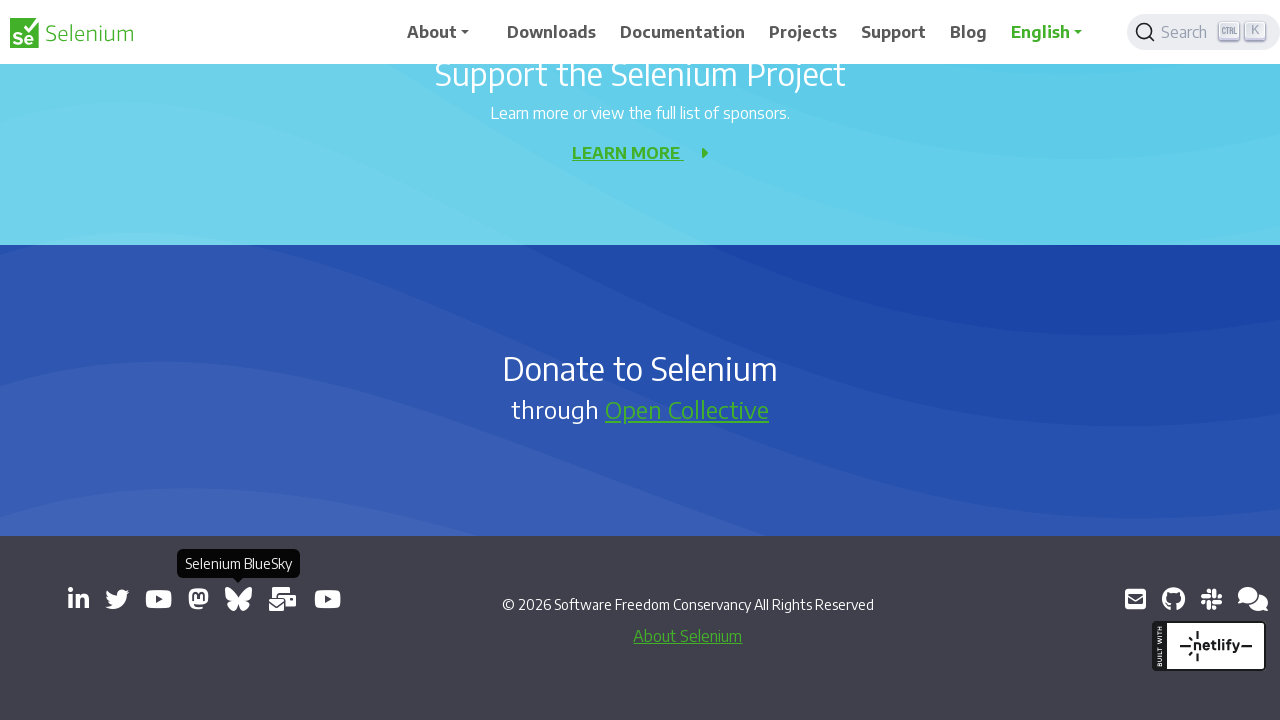

Waited 500ms for new tab to open
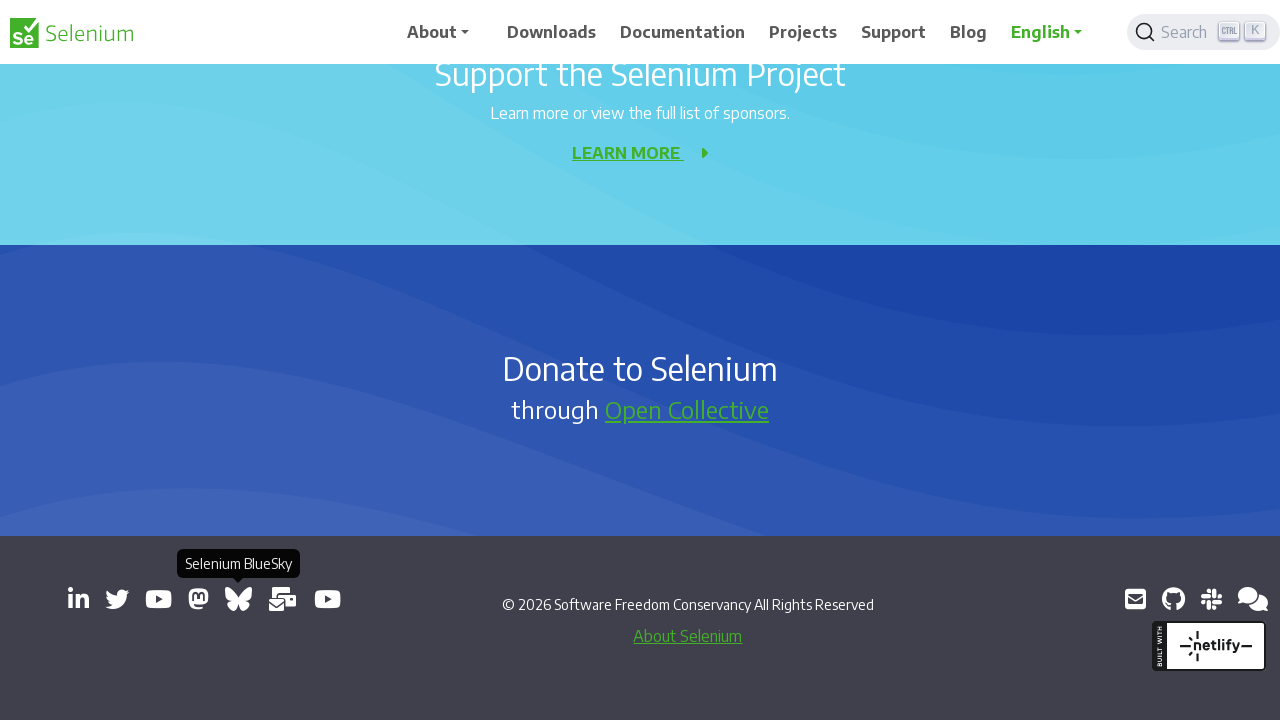

Clicked link to open new tab: https://groups.google.com/group/selenium-users at (283, 599) on a[target='_blank'] >> nth=7
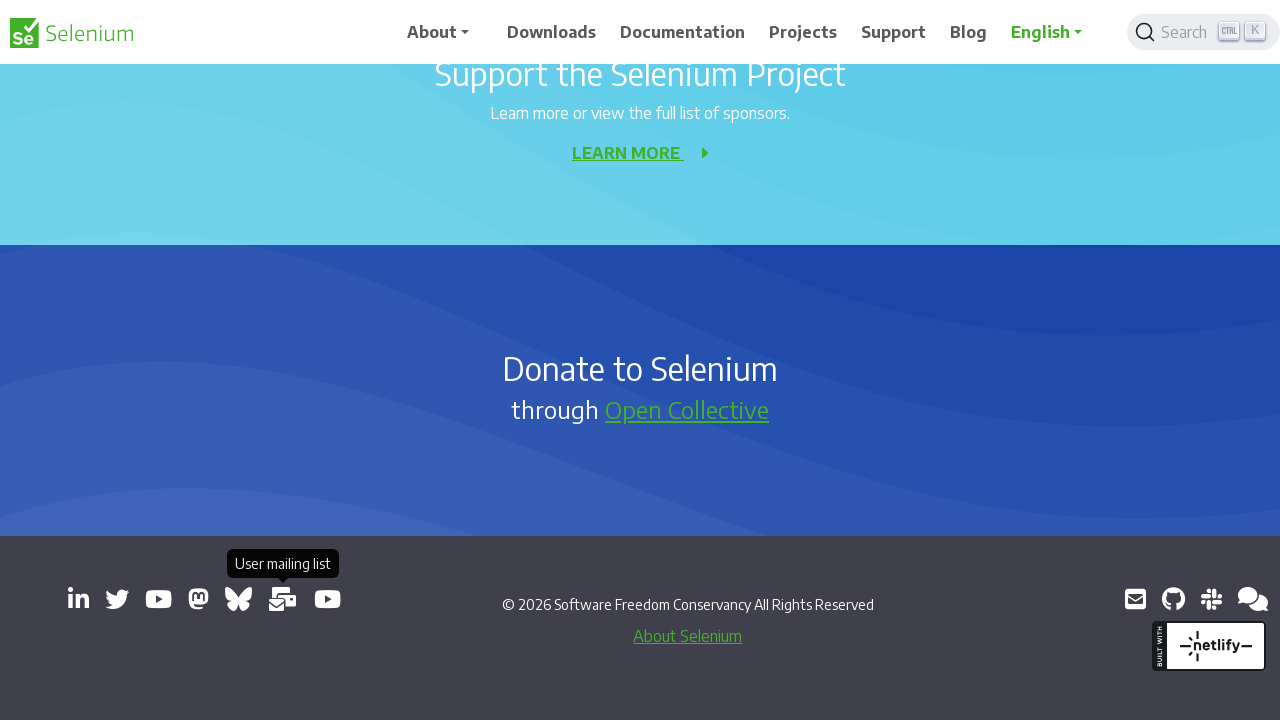

Waited 500ms for new tab to open
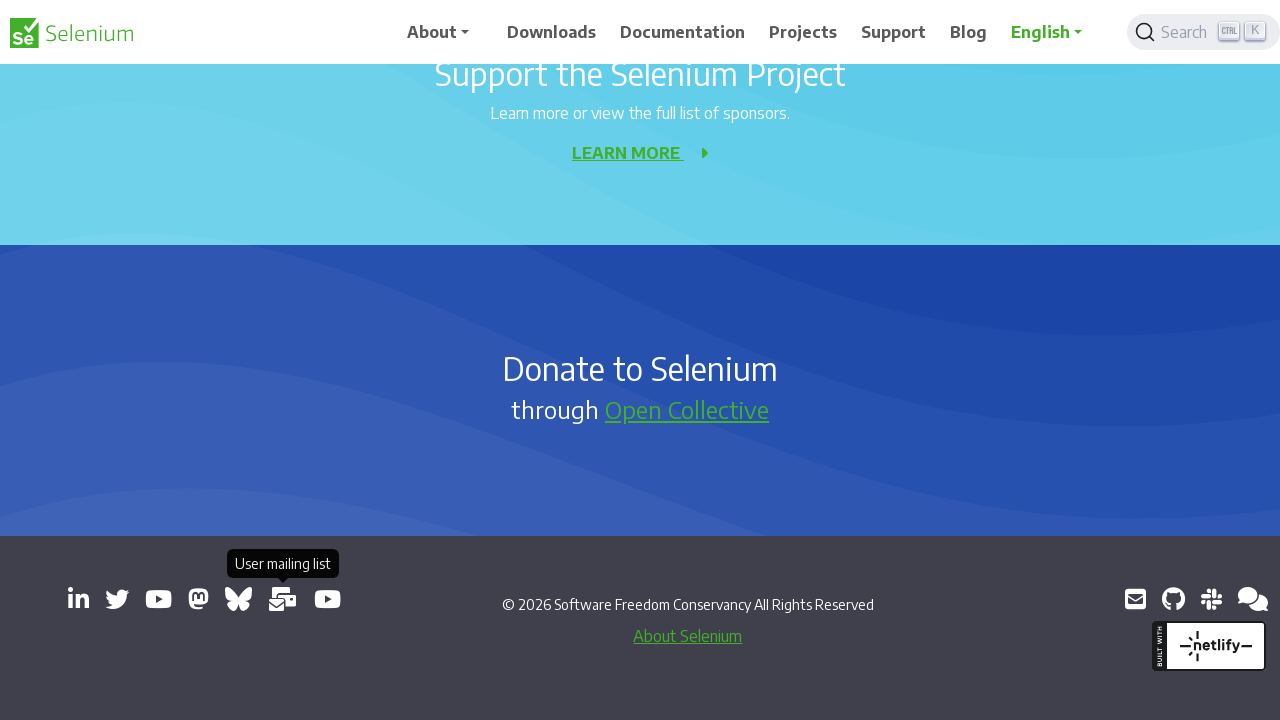

Clicked link to open new tab: https://www.youtube.com/channel/UCbDlgX_613xNMrDqCe3QNEw at (328, 599) on a[target='_blank'] >> nth=8
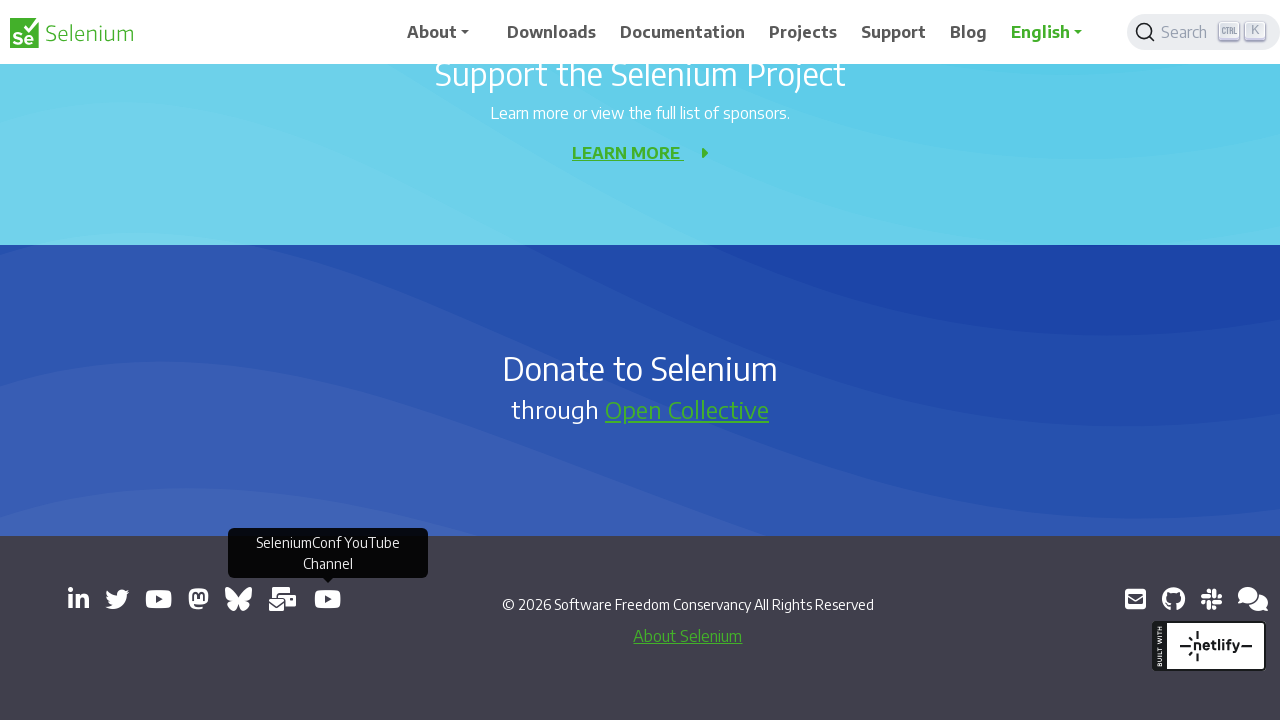

Waited 500ms for new tab to open
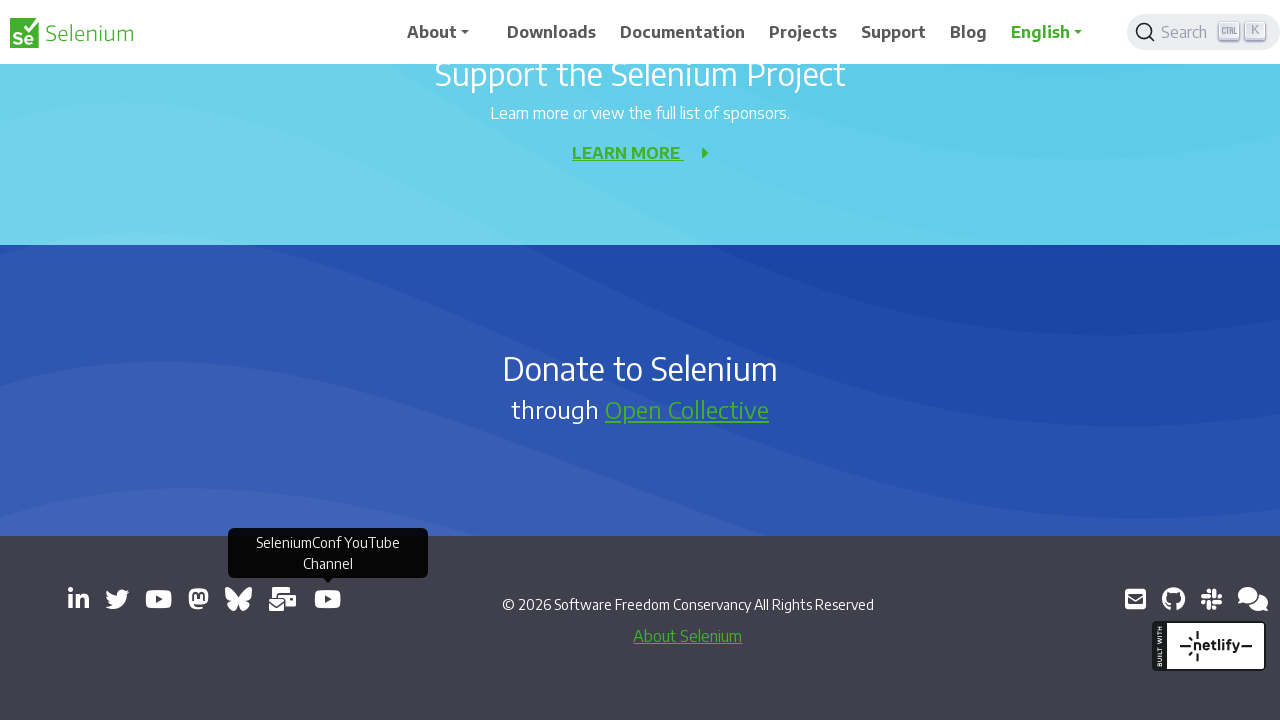

Clicked link to open new tab: https://github.com/seleniumhq/selenium at (1173, 599) on a[target='_blank'] >> nth=10
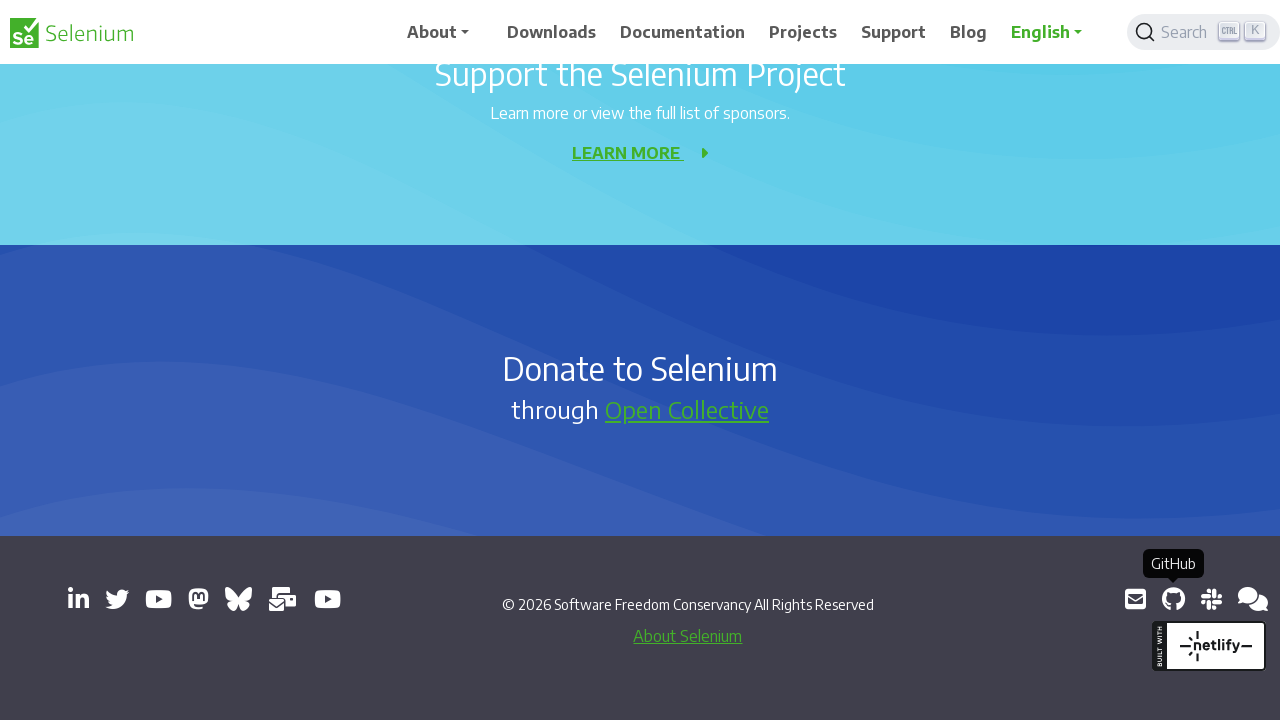

Waited 500ms for new tab to open
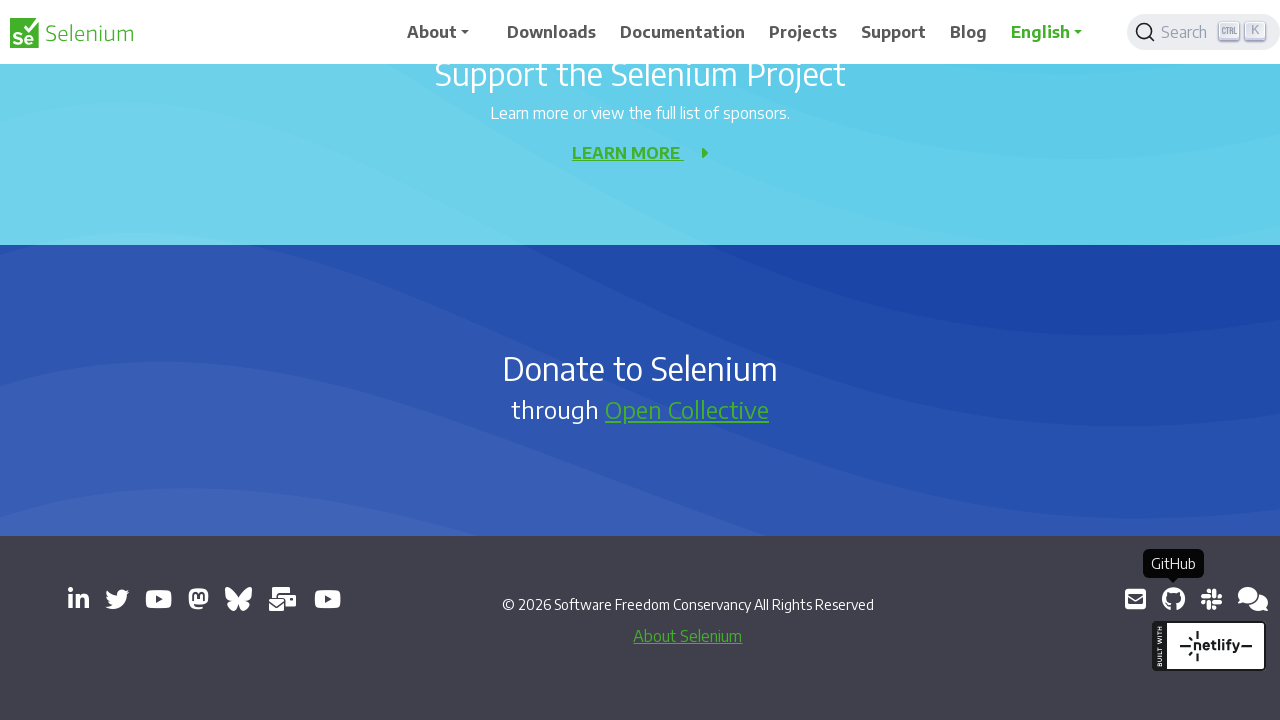

Clicked link to open new tab: https://inviter.co/seleniumhq at (1211, 599) on a[target='_blank'] >> nth=11
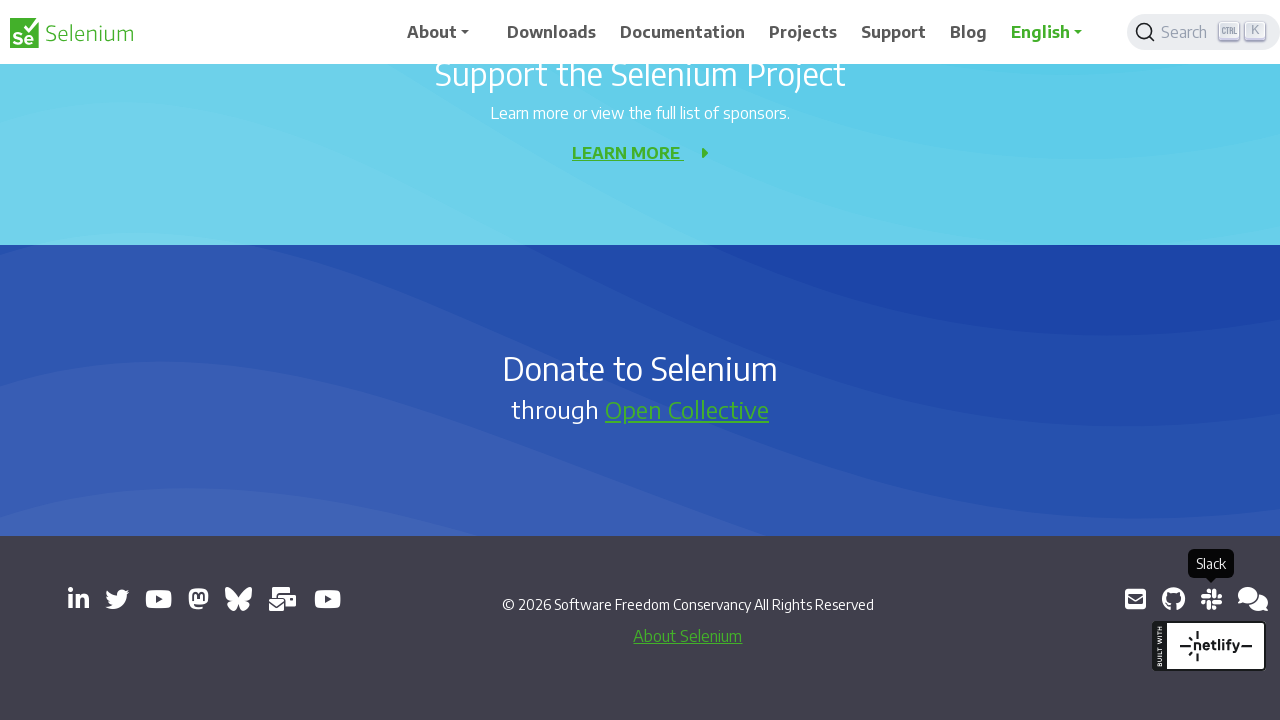

Waited 500ms for new tab to open
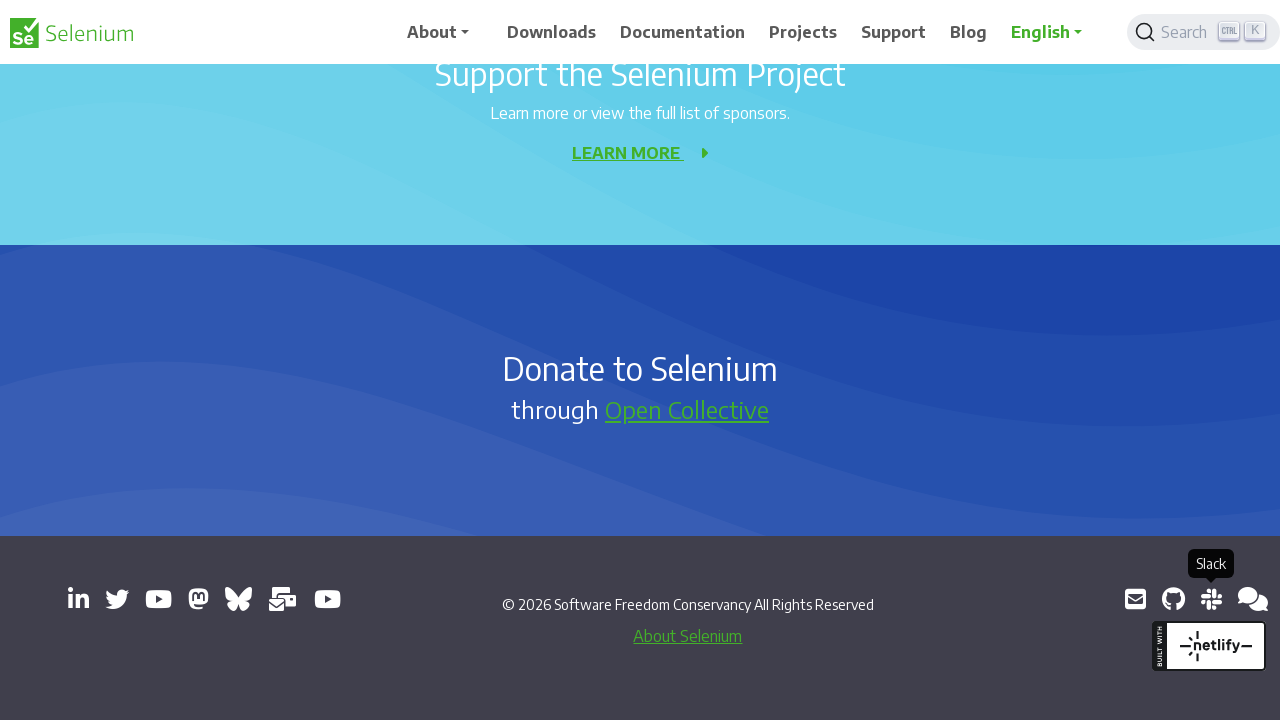

Clicked link to open new tab: https://web.libera.chat/#selenium at (1253, 599) on a[target='_blank'] >> nth=12
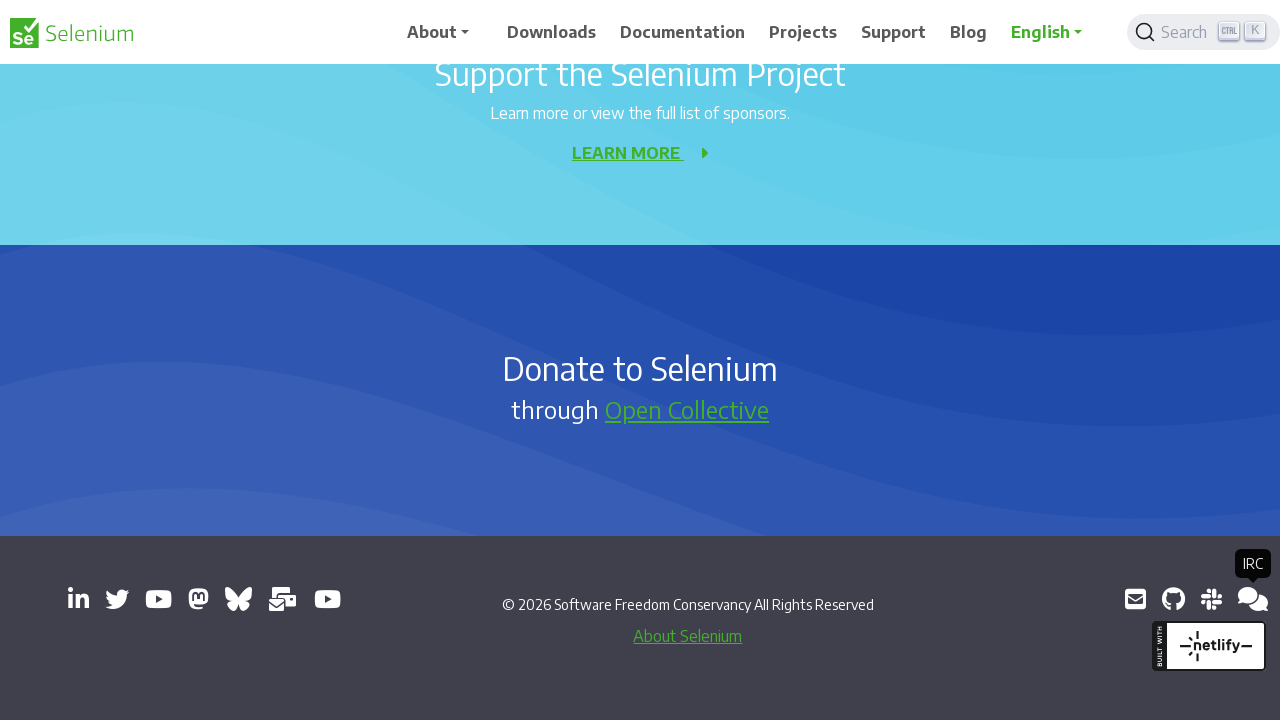

Waited 500ms for new tab to open
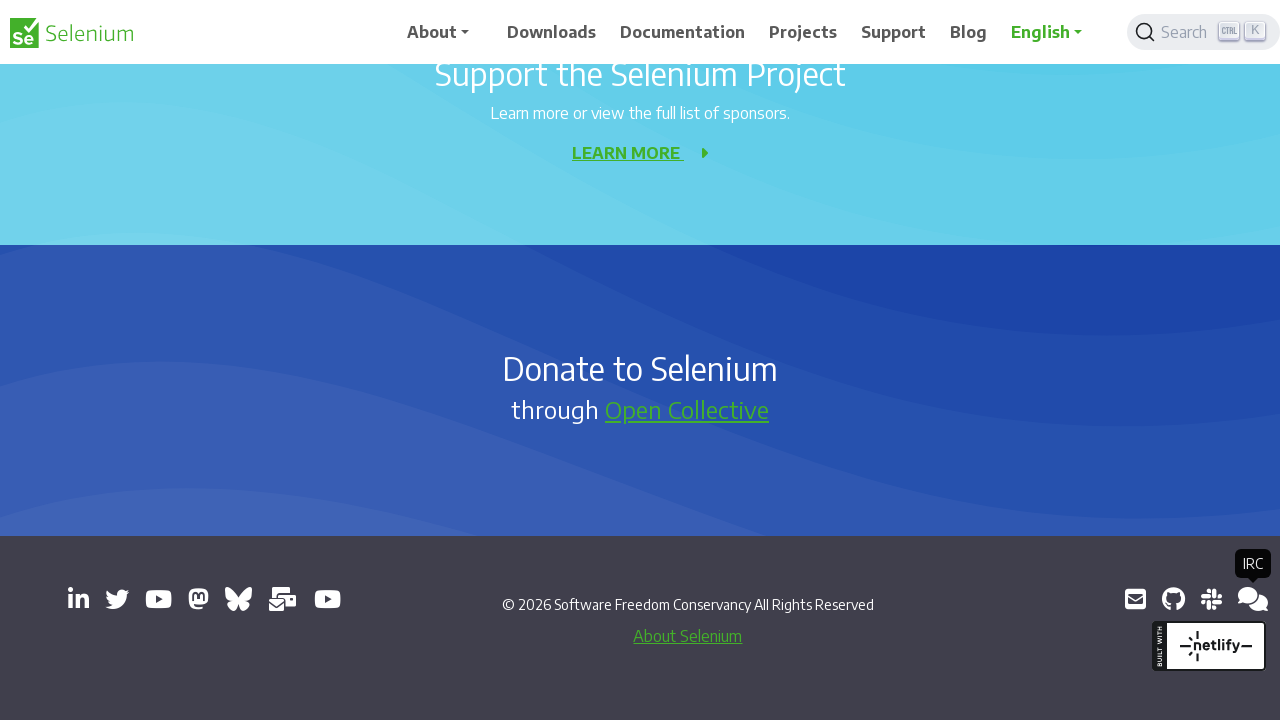

Clicked link to open new tab: https://groups.google.com/g/selenium-developers at (1248, 599) on a[target='_blank'] >> nth=13
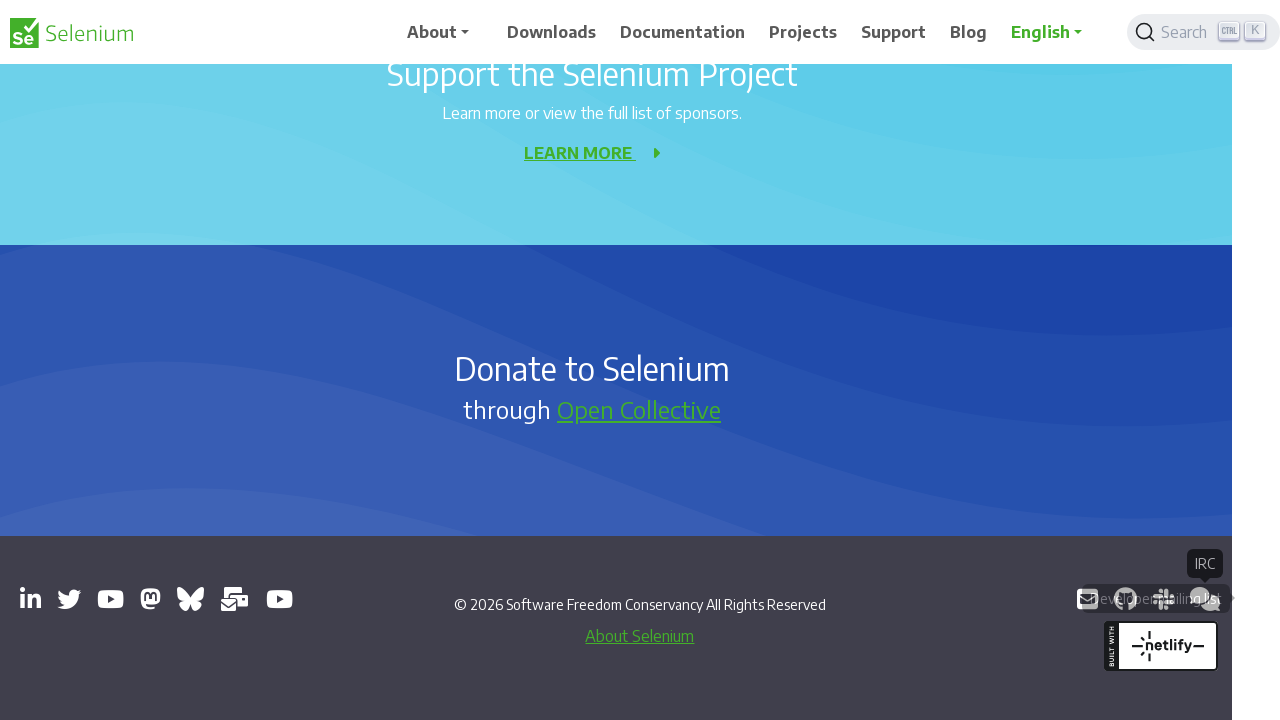

Waited 500ms for new tab to open
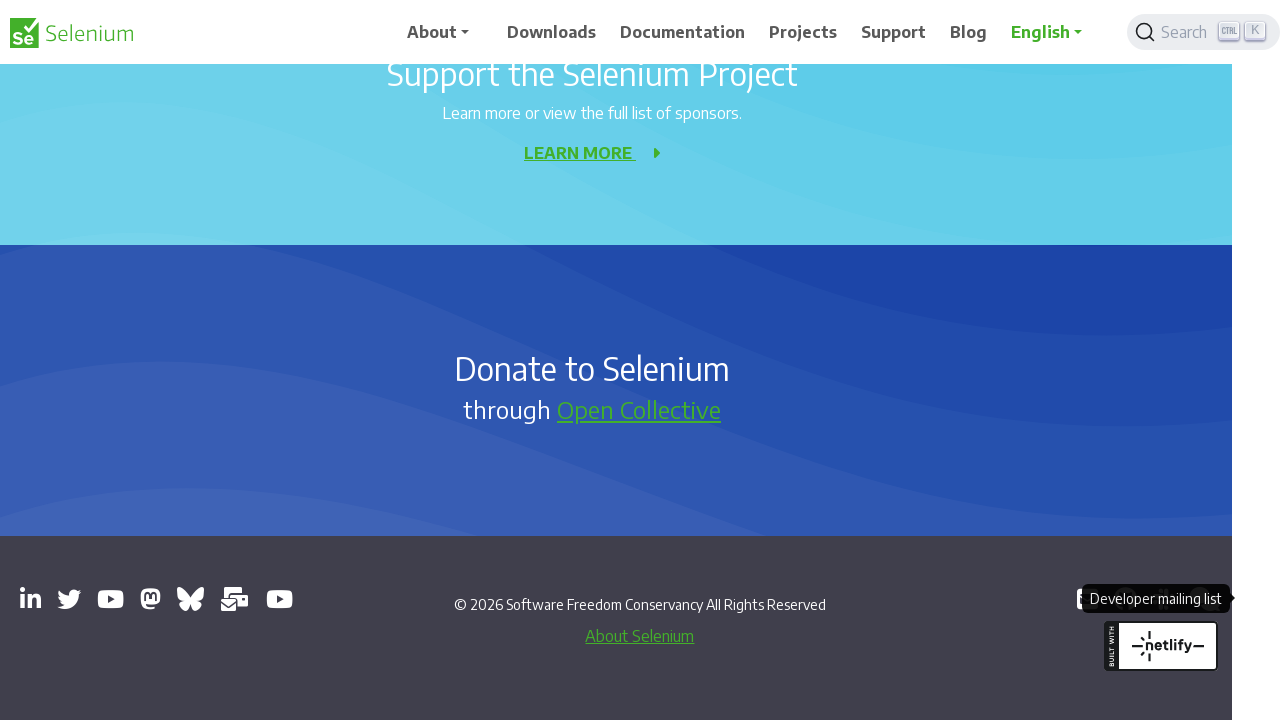

Retrieved all open pages/tabs (total: 14)
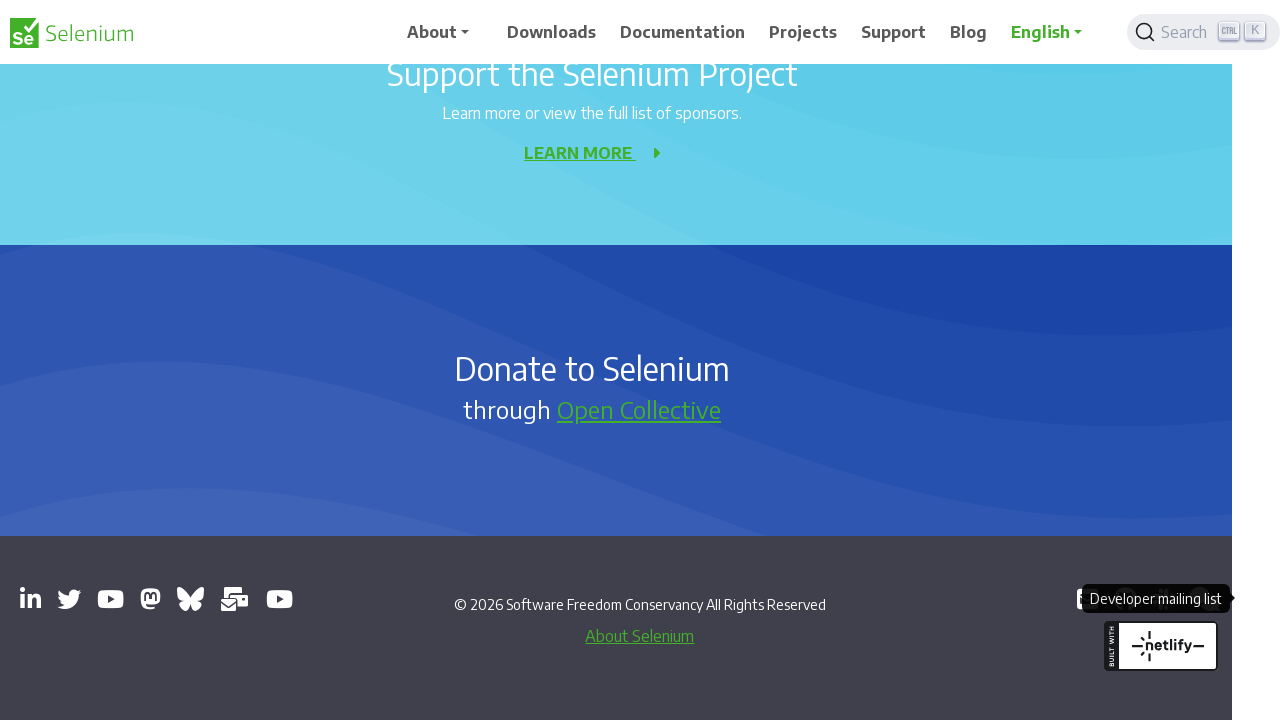

Switched to tab: https://www.selenium.dev/
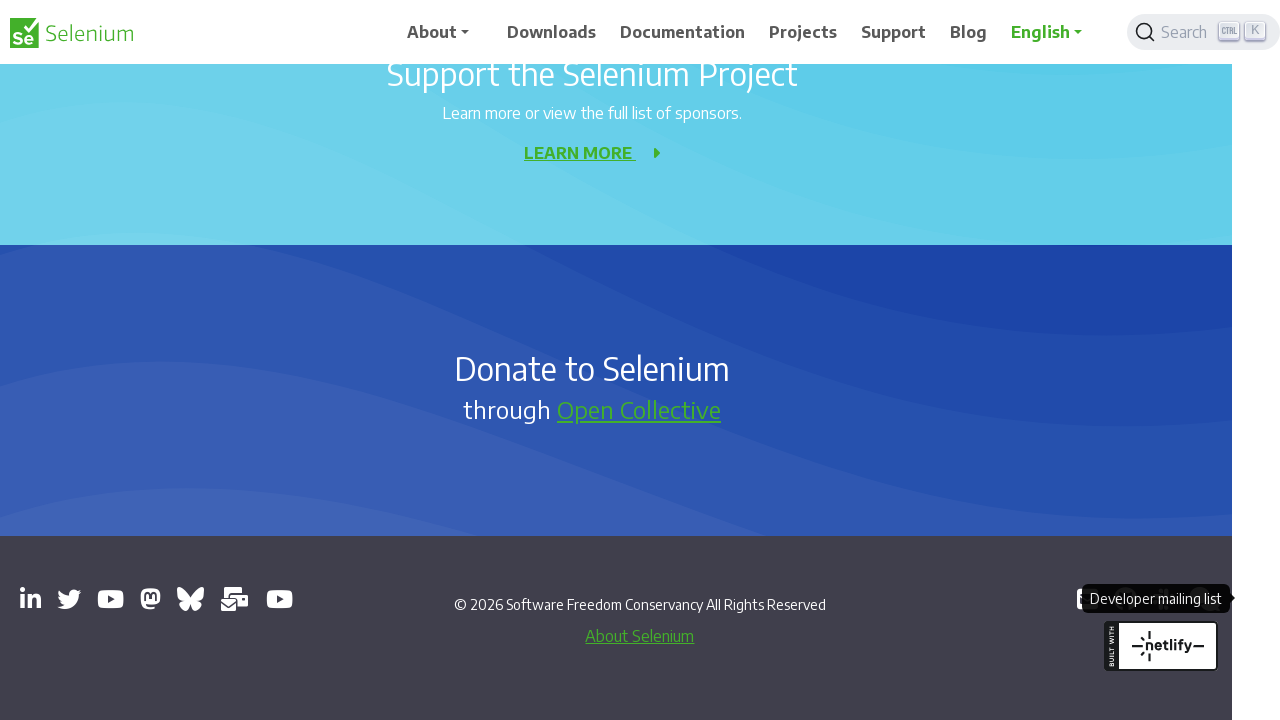

Waited for tab to reach 'domcontentloaded' state
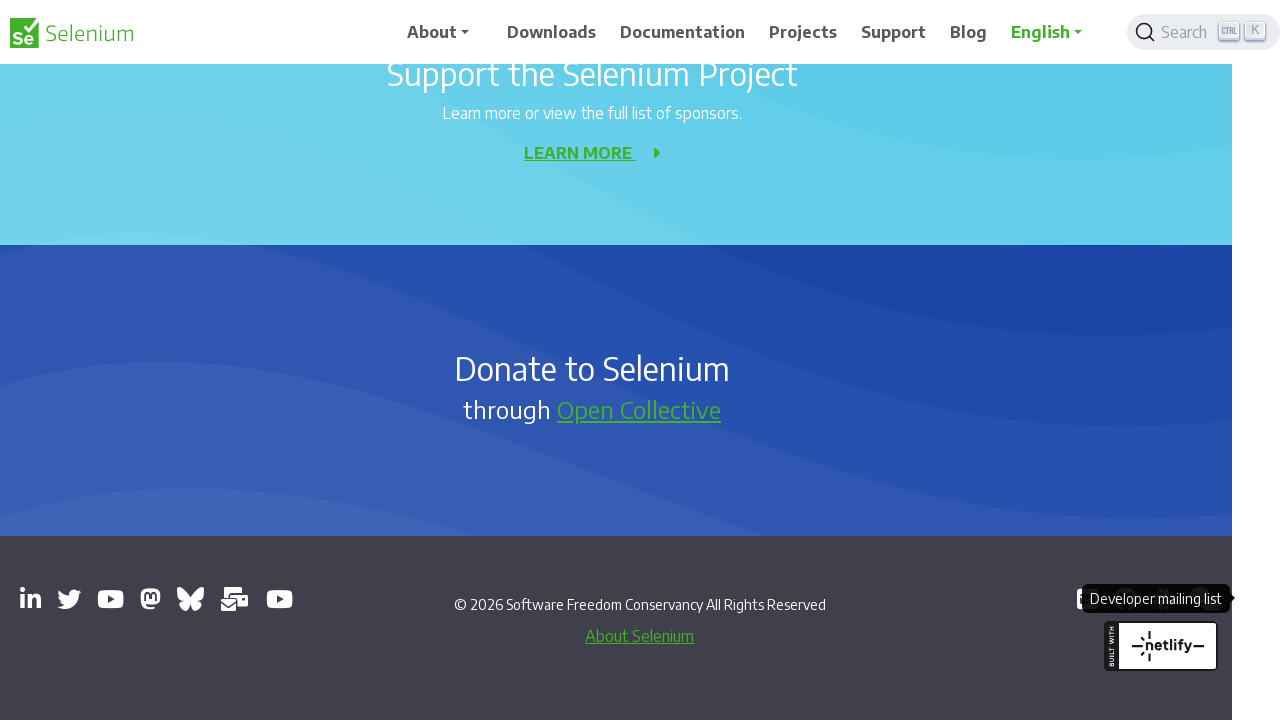

Retrieved tab info - Title: 'Selenium', URL: 'https://www.selenium.dev/'
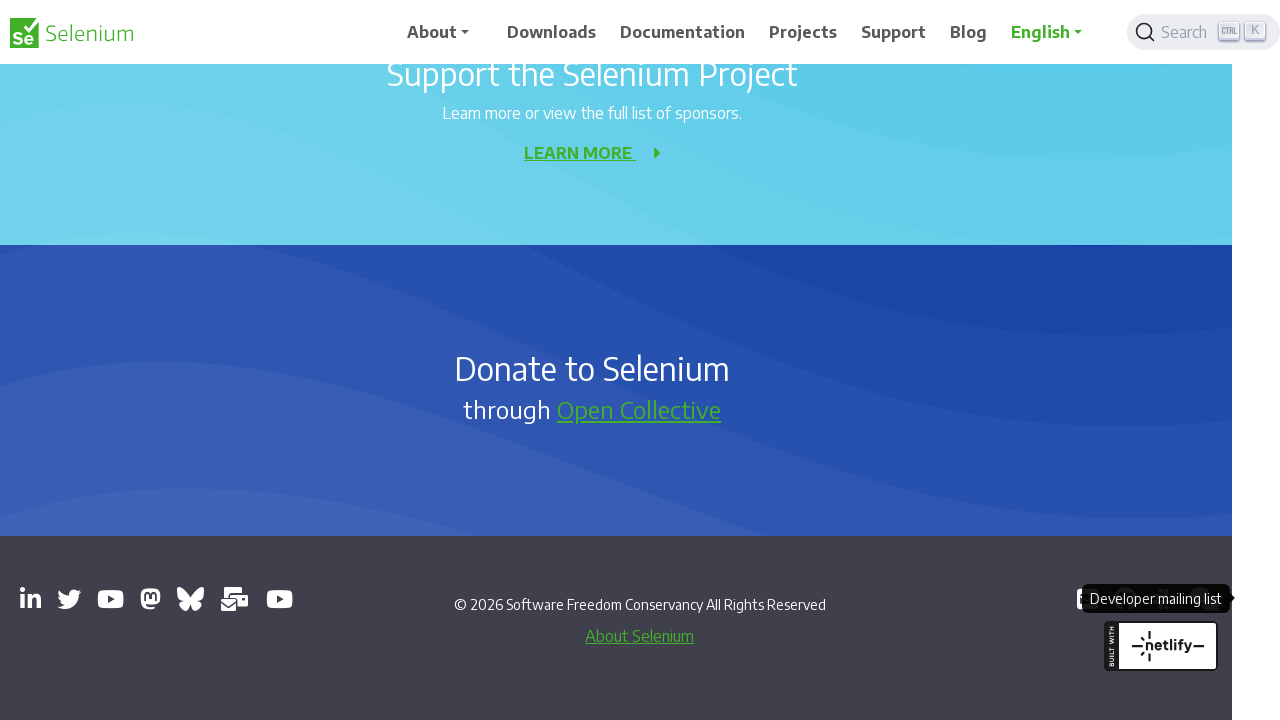

Switched to tab: https://seleniumconf.com/register/?utm_medium=Referral&utm_source=selenium.dev&utm_campaign=register
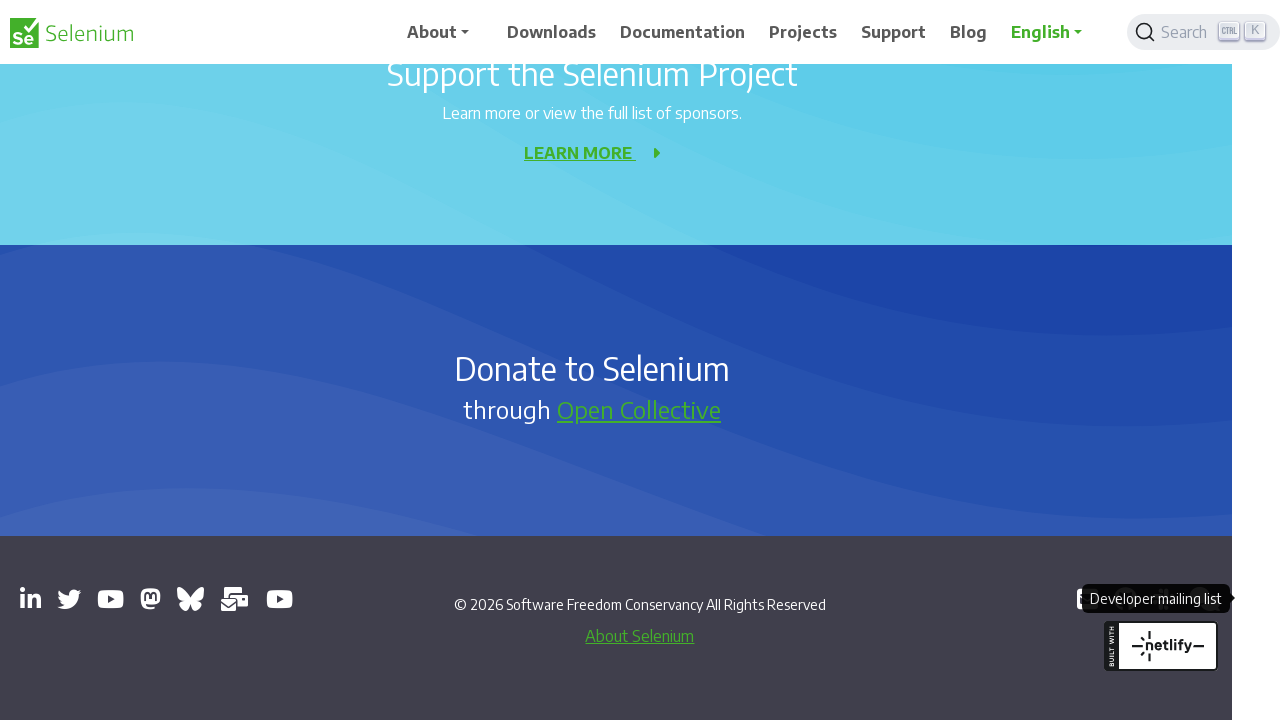

Waited for tab to reach 'domcontentloaded' state
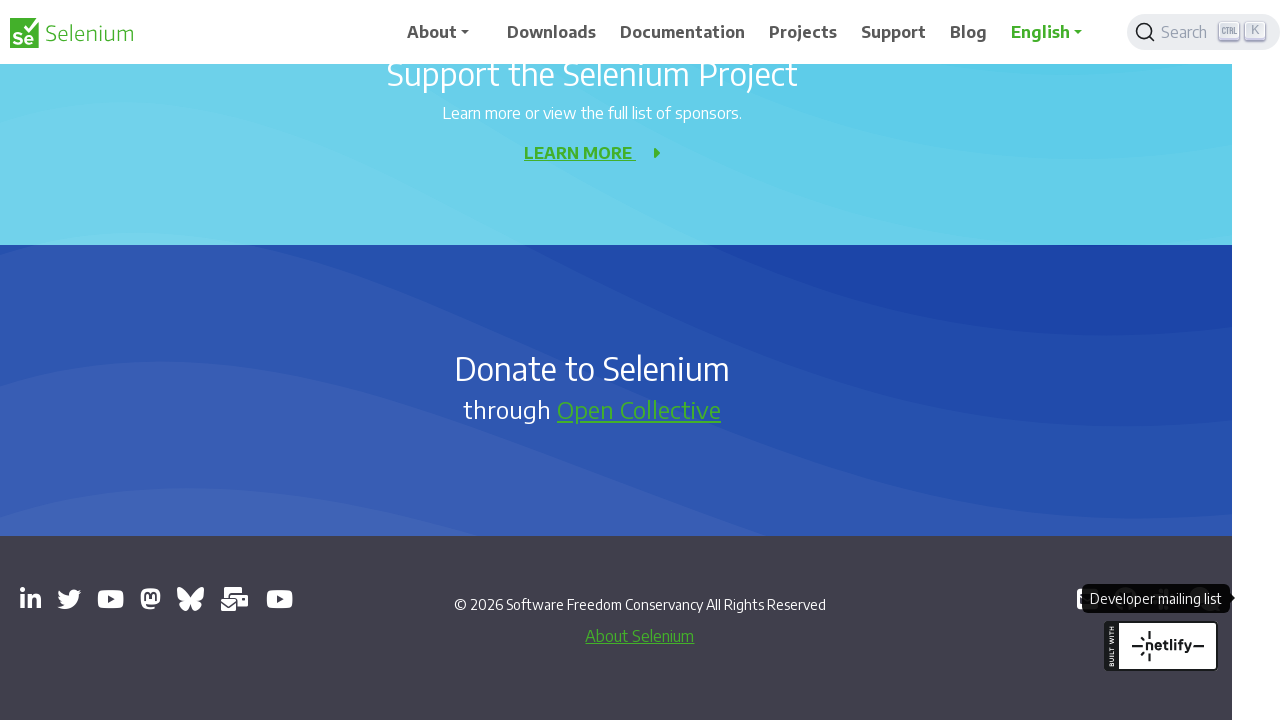

Retrieved tab info - Title: 'Register - SeleniumConf', URL: 'https://seleniumconf.com/register/?utm_medium=Referral&utm_source=selenium.dev&utm_campaign=register'
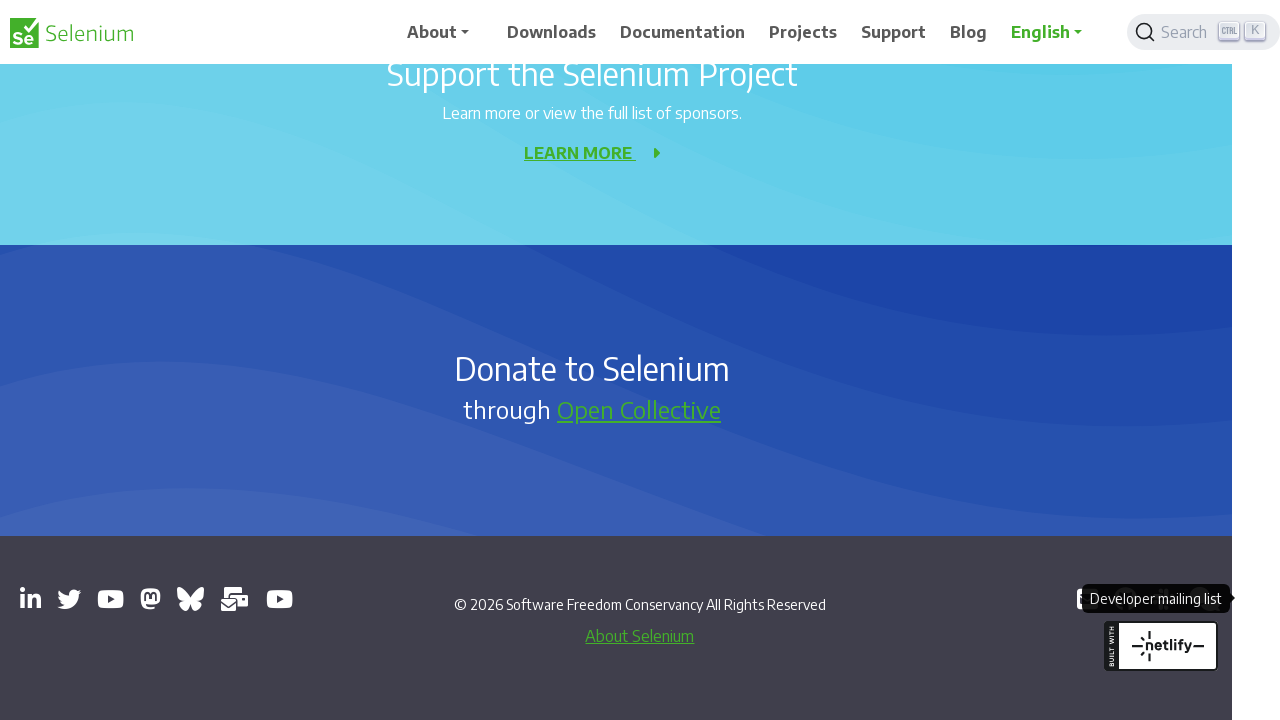

Switched to tab: chrome-error://chromewebdata/
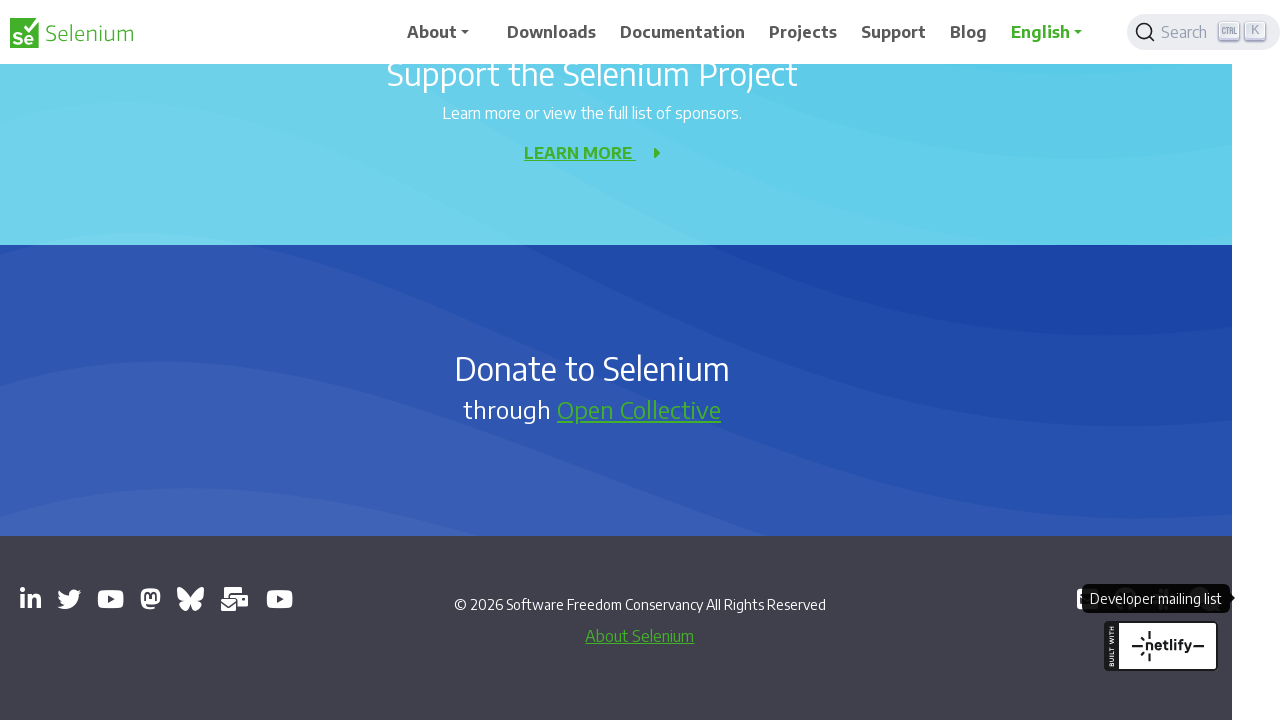

Waited for tab to reach 'domcontentloaded' state
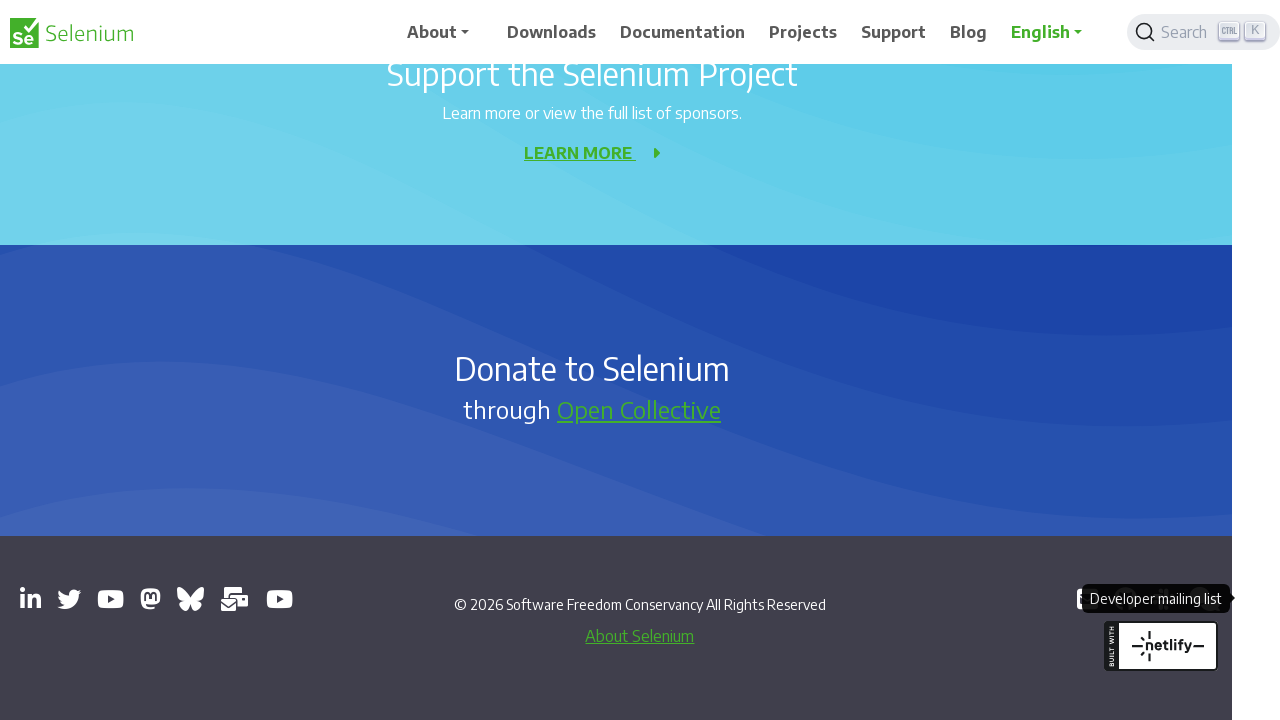

Retrieved tab info - Title: '', URL: 'chrome-error://chromewebdata/'
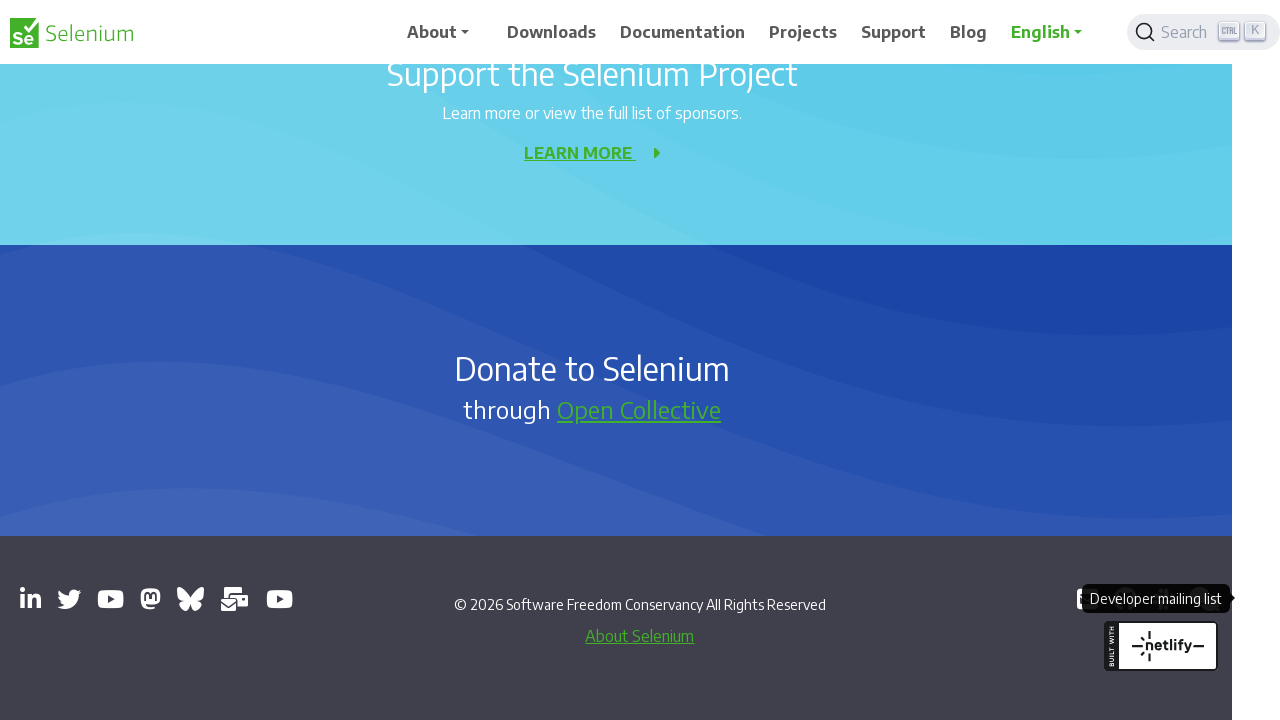

Switched to tab: chrome-error://chromewebdata/
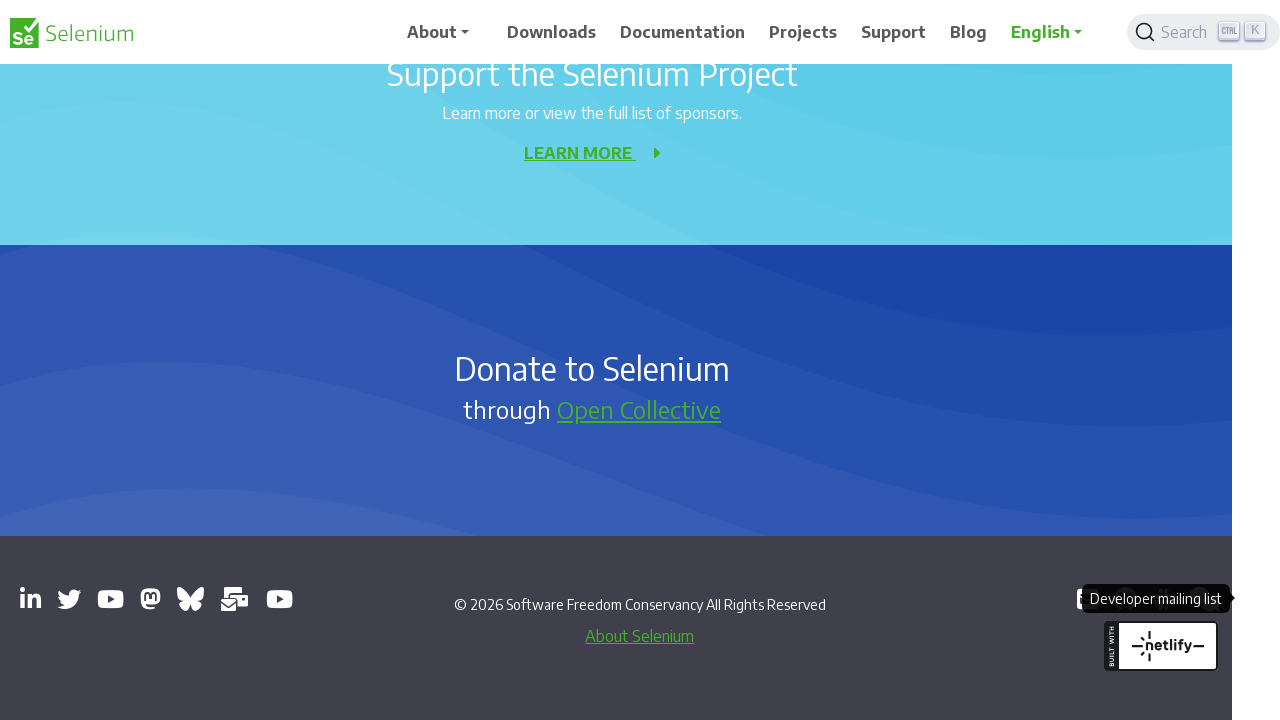

Waited for tab to reach 'domcontentloaded' state
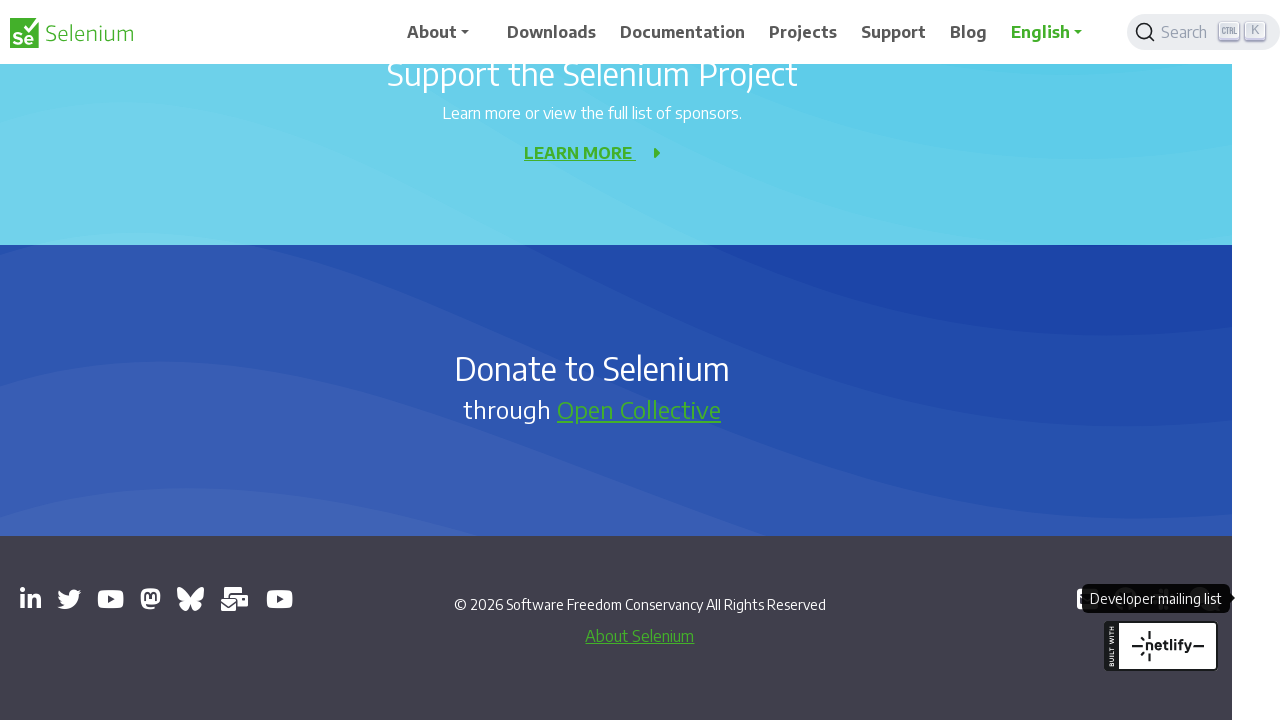

Retrieved tab info - Title: '', URL: 'chrome-error://chromewebdata/'
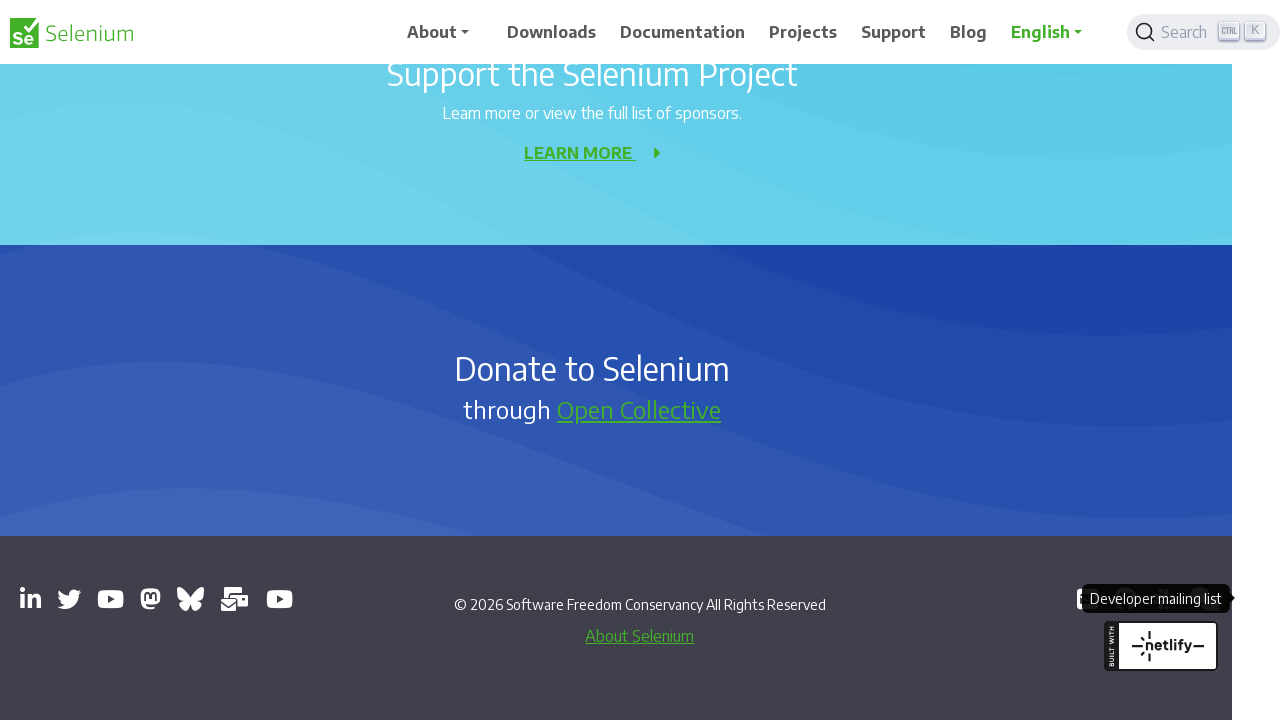

Switched to tab: chrome-error://chromewebdata/
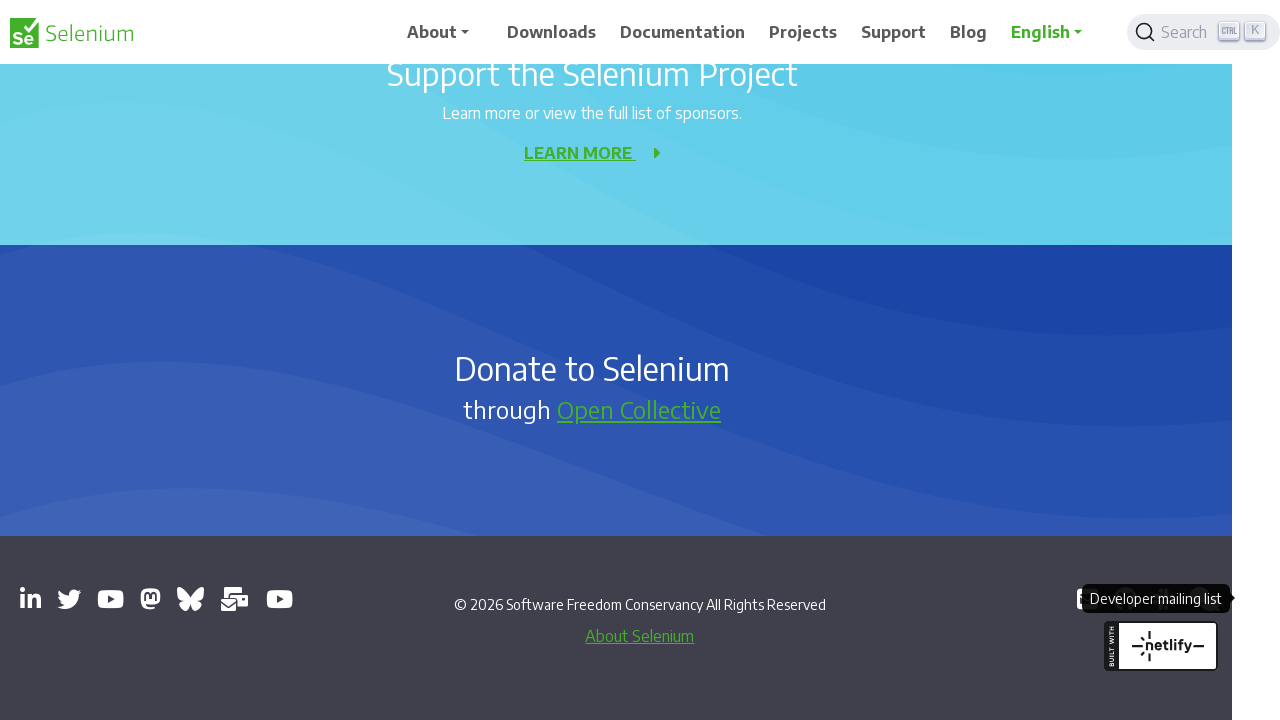

Waited for tab to reach 'domcontentloaded' state
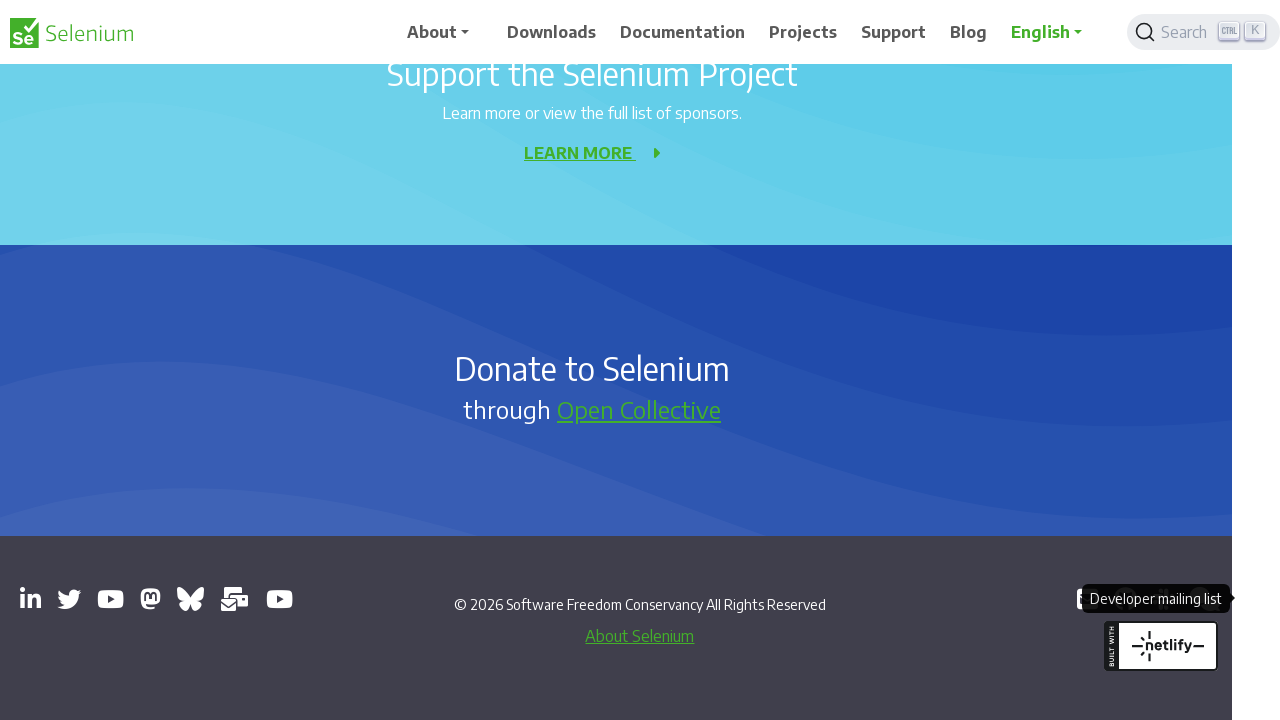

Retrieved tab info - Title: '', URL: 'chrome-error://chromewebdata/'
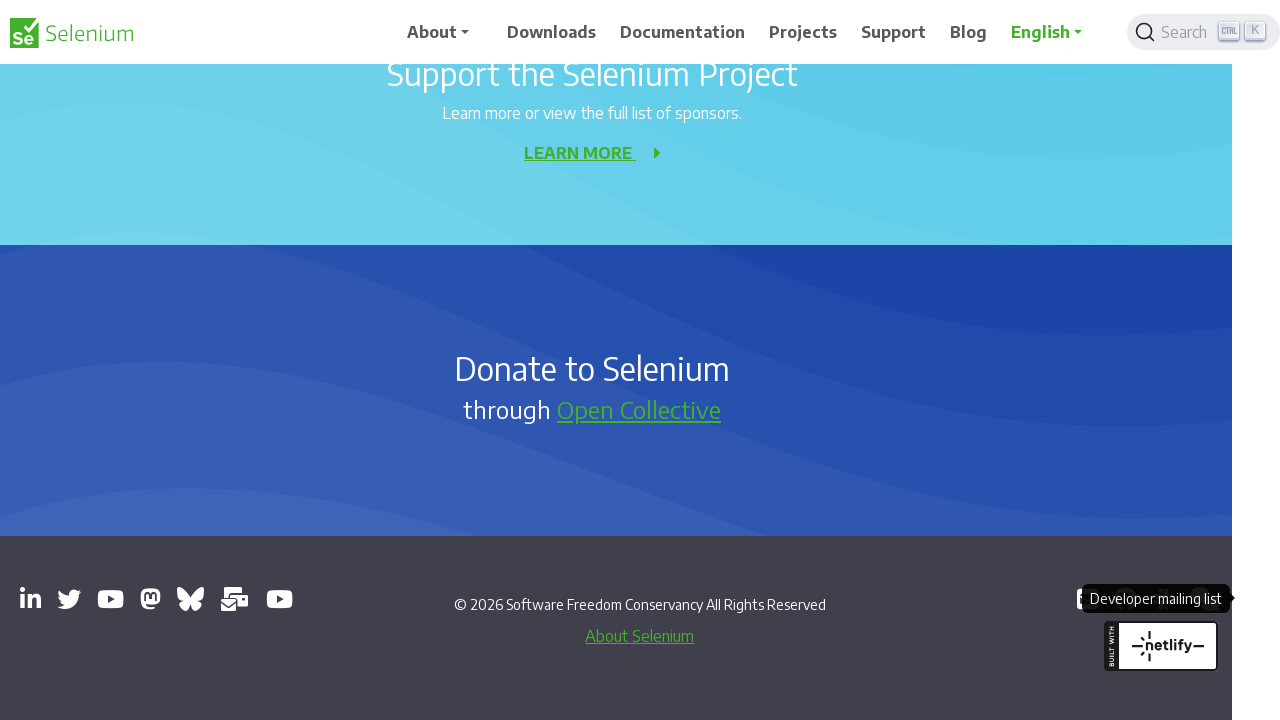

Switched to tab: https://www.youtube.com/@SeleniumHQProject
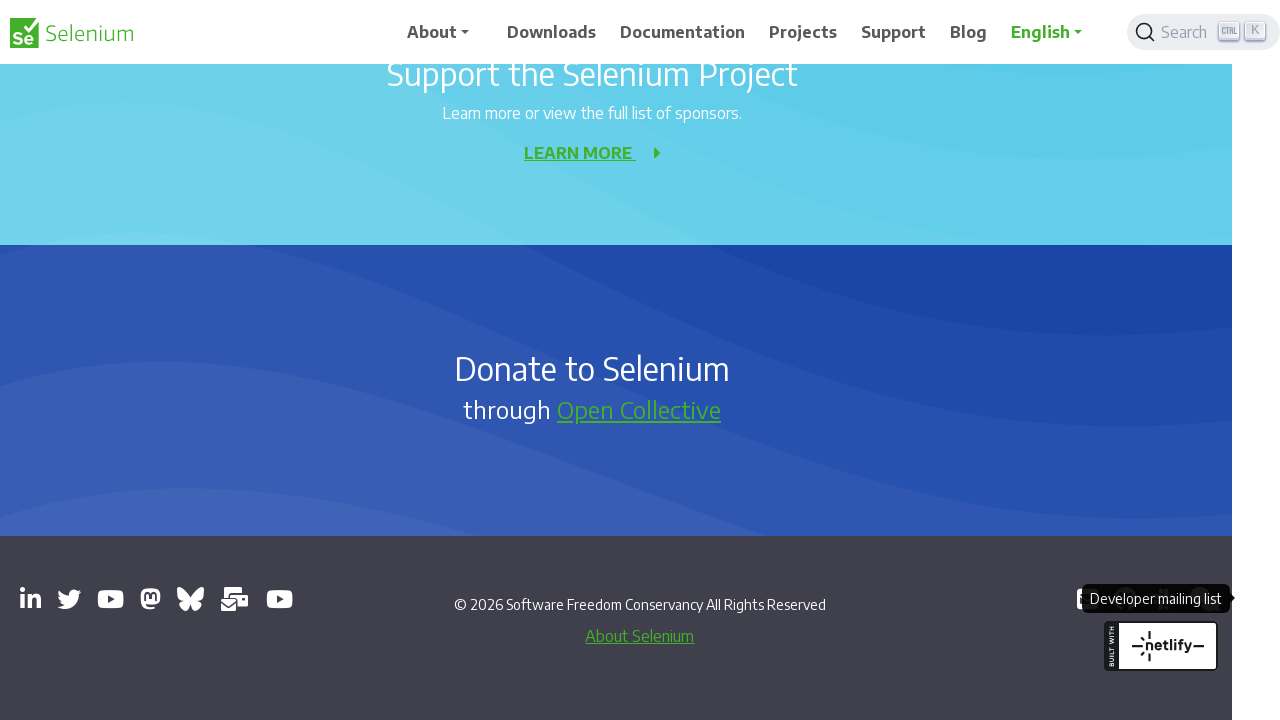

Waited for tab to reach 'domcontentloaded' state
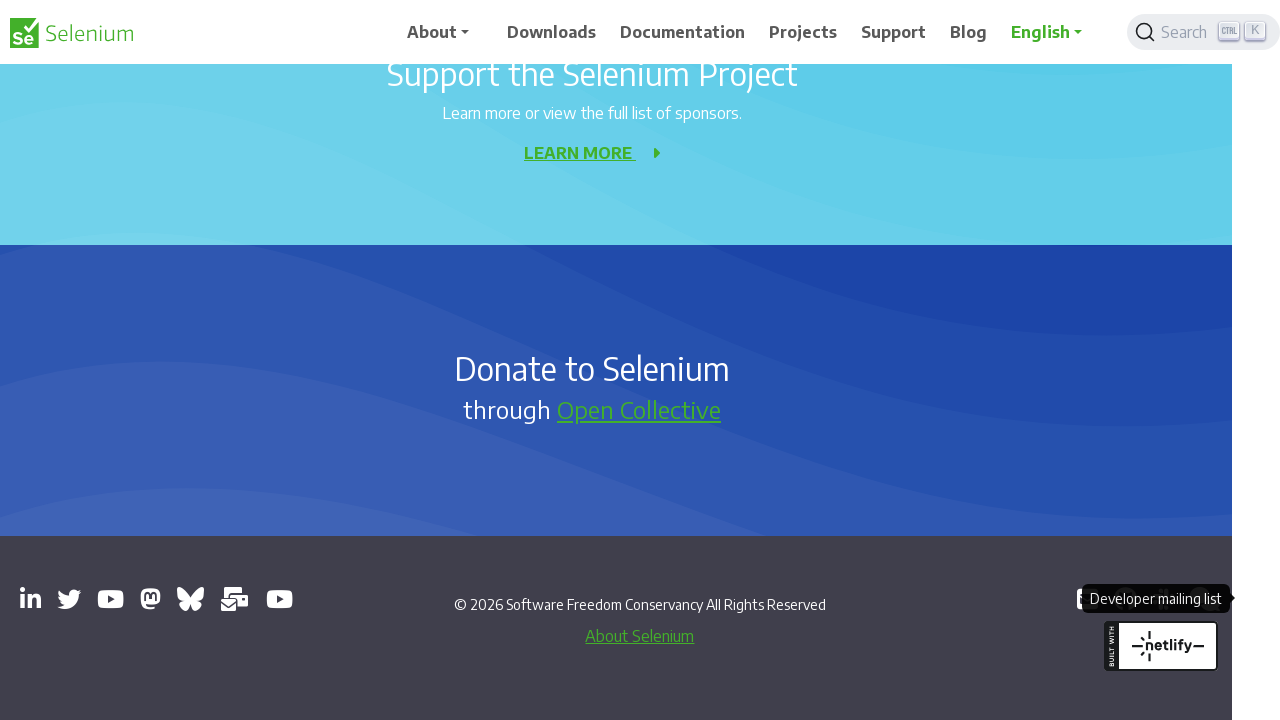

Retrieved tab info - Title: 'SeleniumHQ Project - YouTube', URL: 'https://www.youtube.com/@SeleniumHQProject'
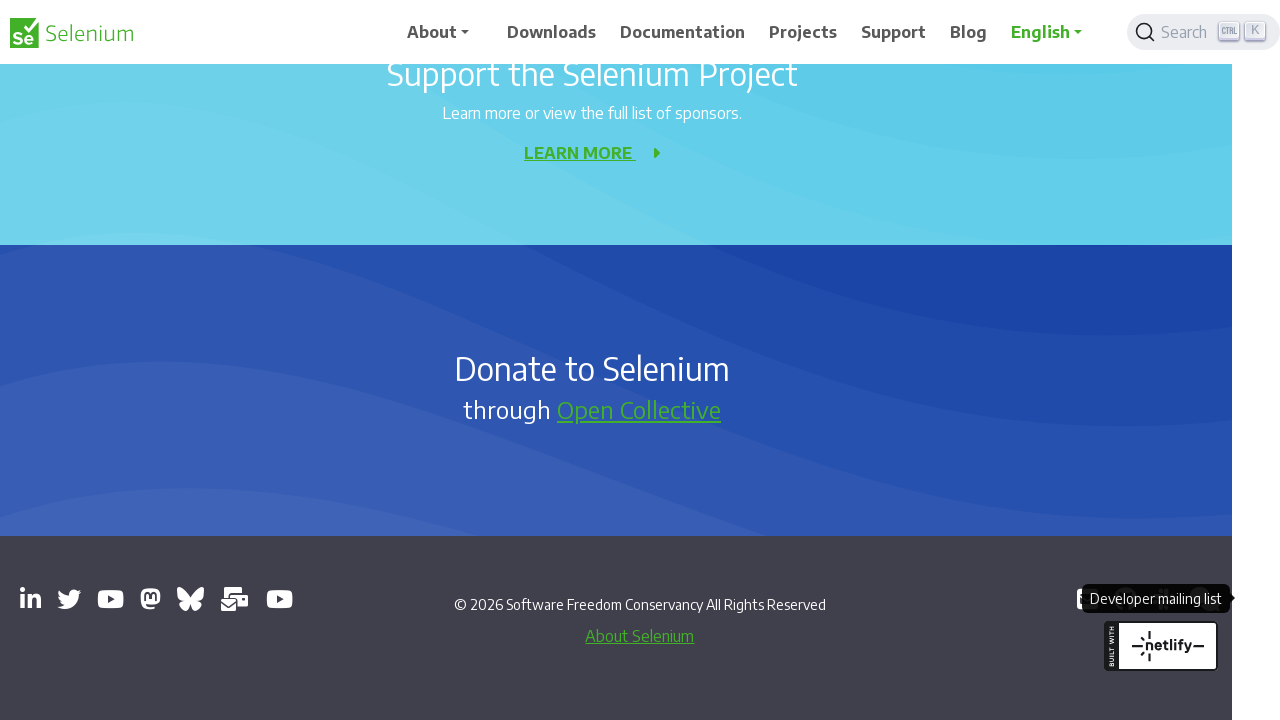

Switched to tab: https://mastodon.social/redirect/accounts/110869641967823055
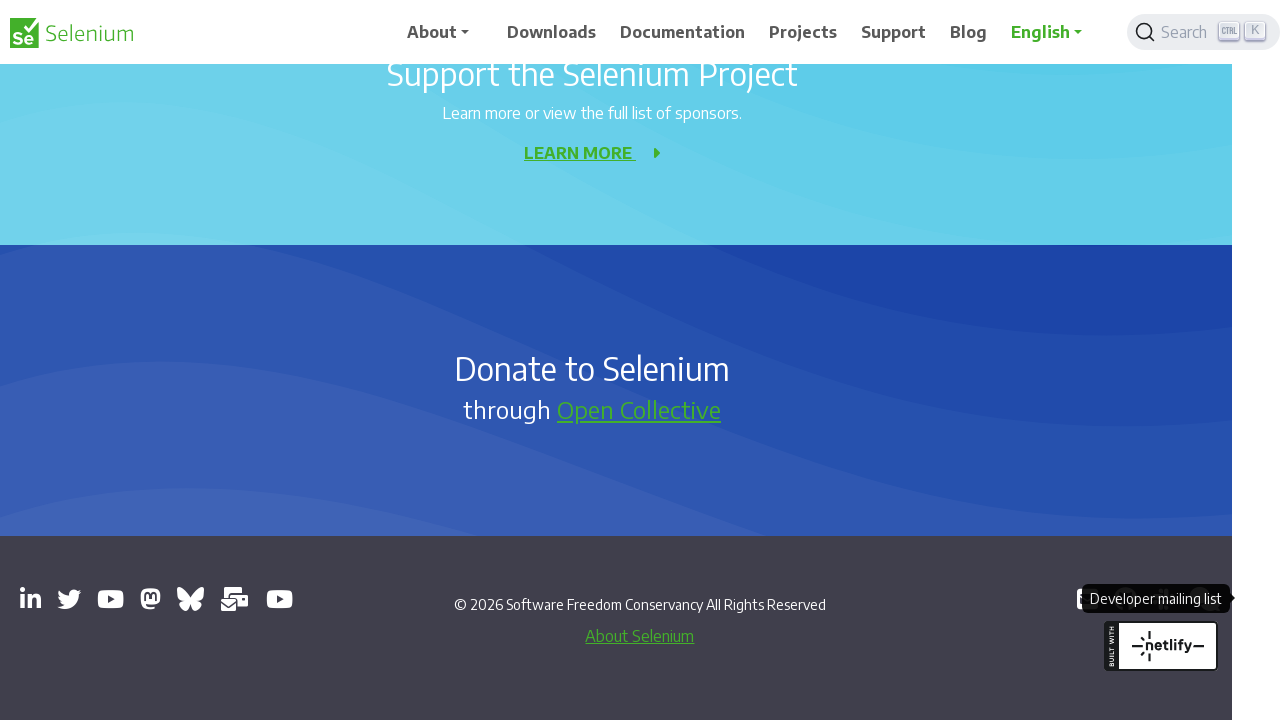

Waited for tab to reach 'domcontentloaded' state
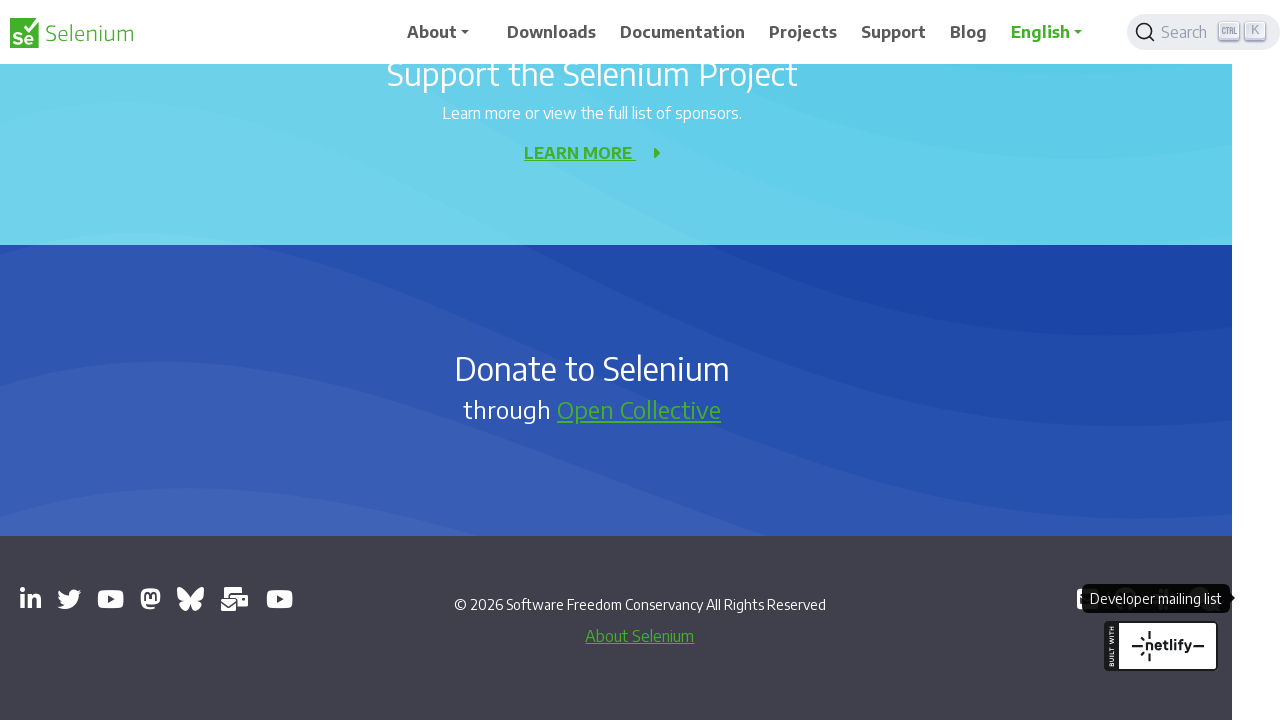

Retrieved tab info - Title: 'Mastodon', URL: 'https://mastodon.social/redirect/accounts/110869641967823055'
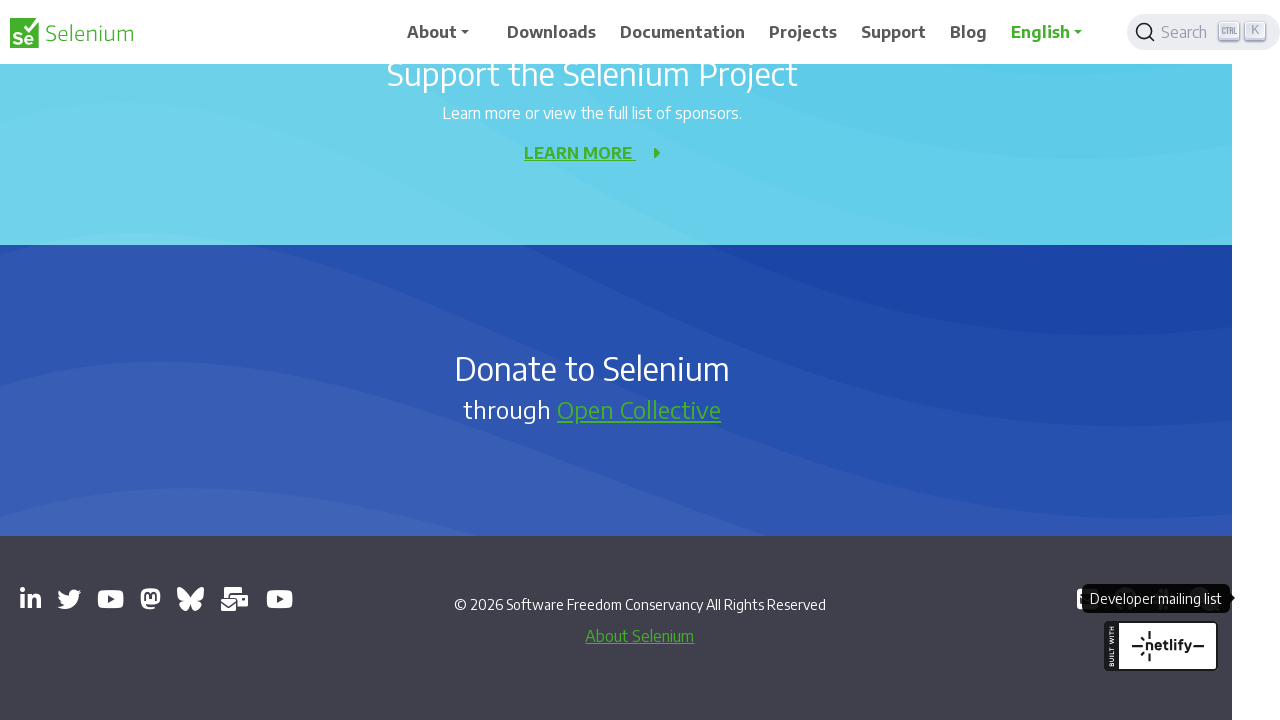

Switched to tab: https://bsky.app/profile/seleniumconf.bsky.social
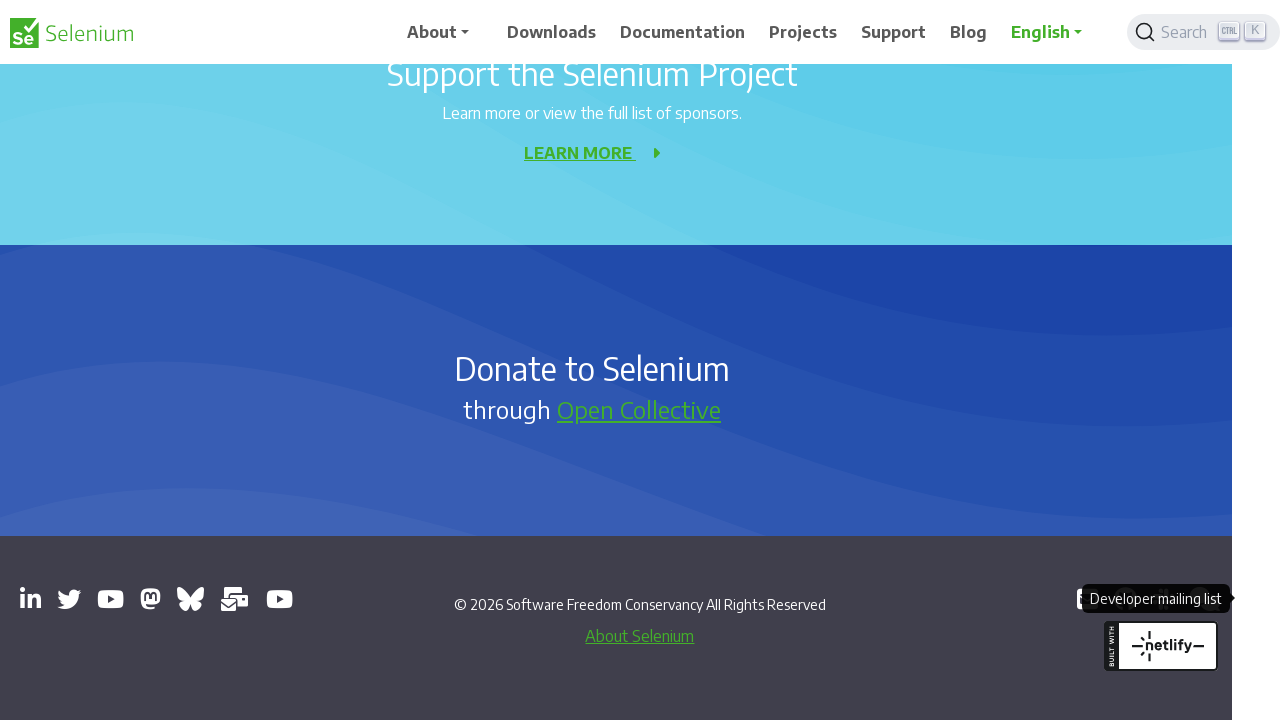

Waited for tab to reach 'domcontentloaded' state
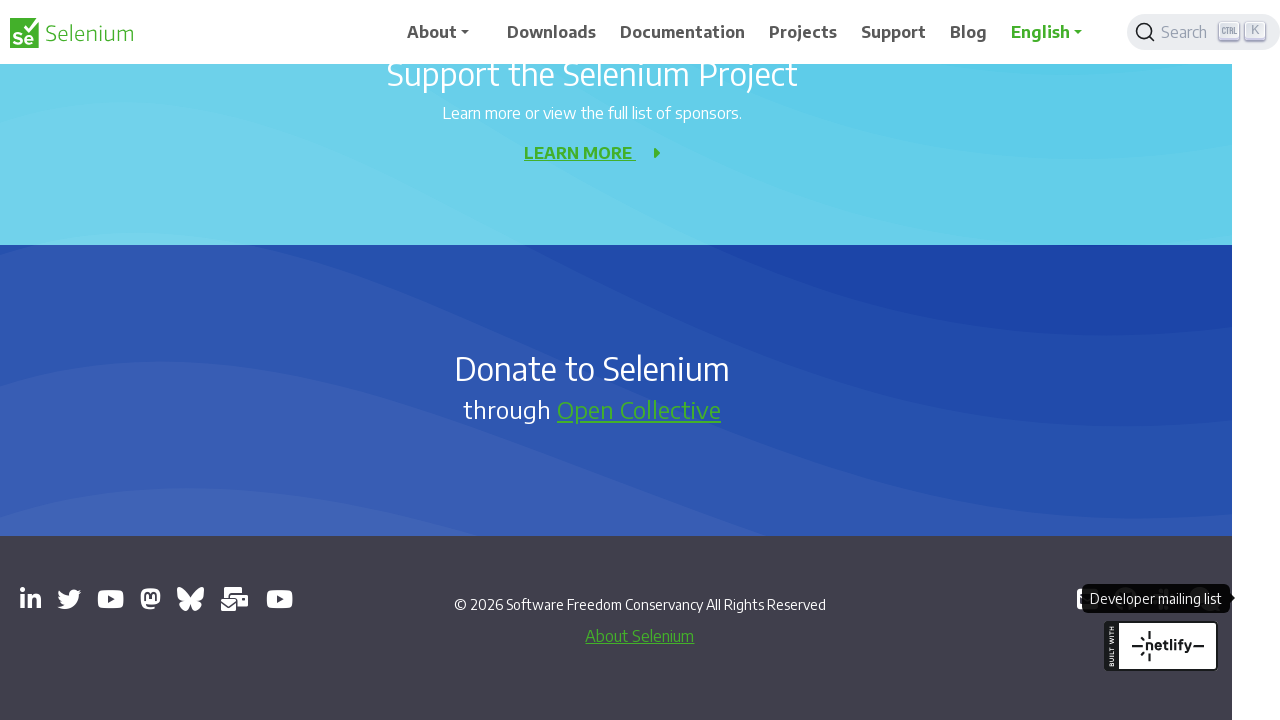

Retrieved tab info - Title: 'SeleniumConf (@seleniumconf.bsky.social) — Bluesky', URL: 'https://bsky.app/profile/seleniumconf.bsky.social'
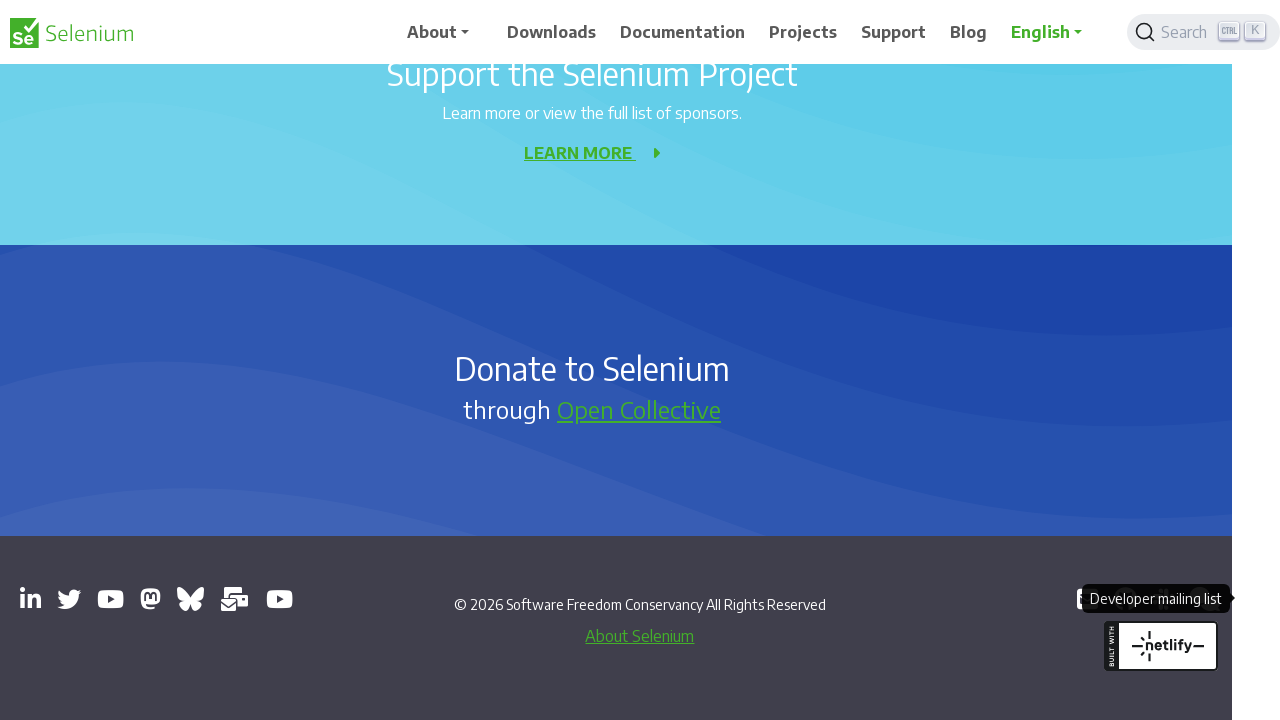

Switched to tab: https://groups.google.com/g/selenium-users
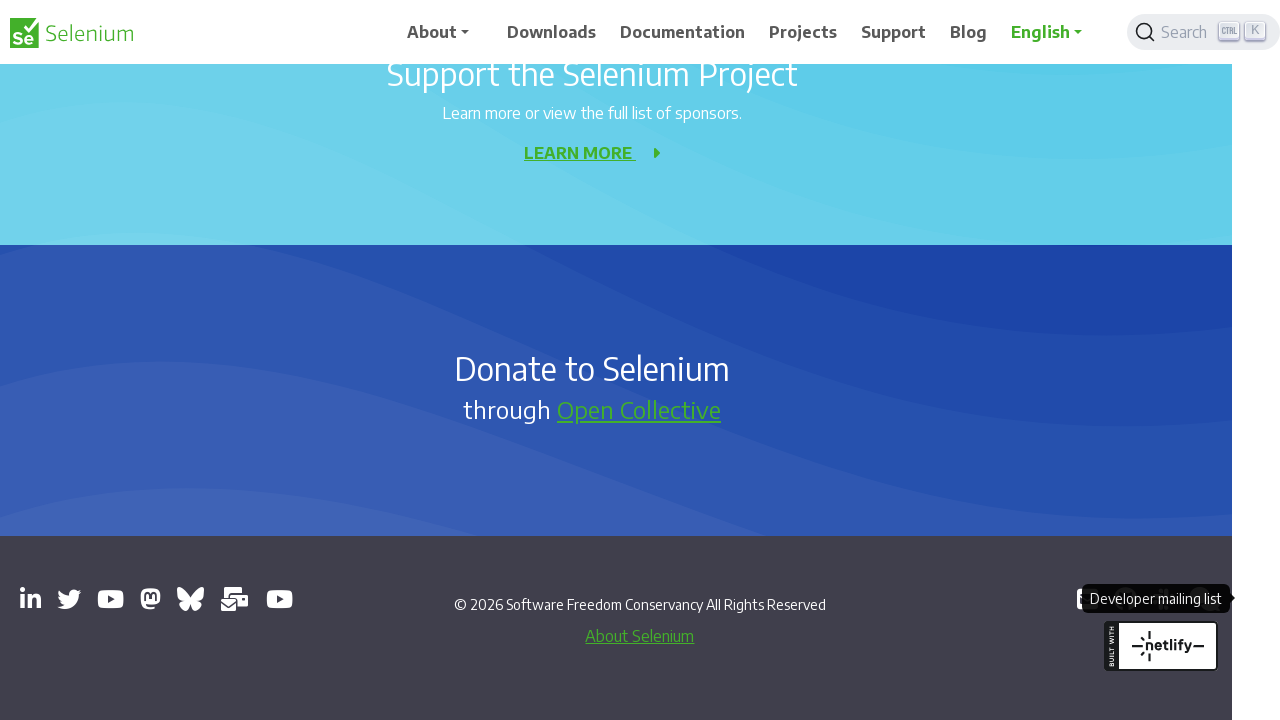

Waited for tab to reach 'domcontentloaded' state
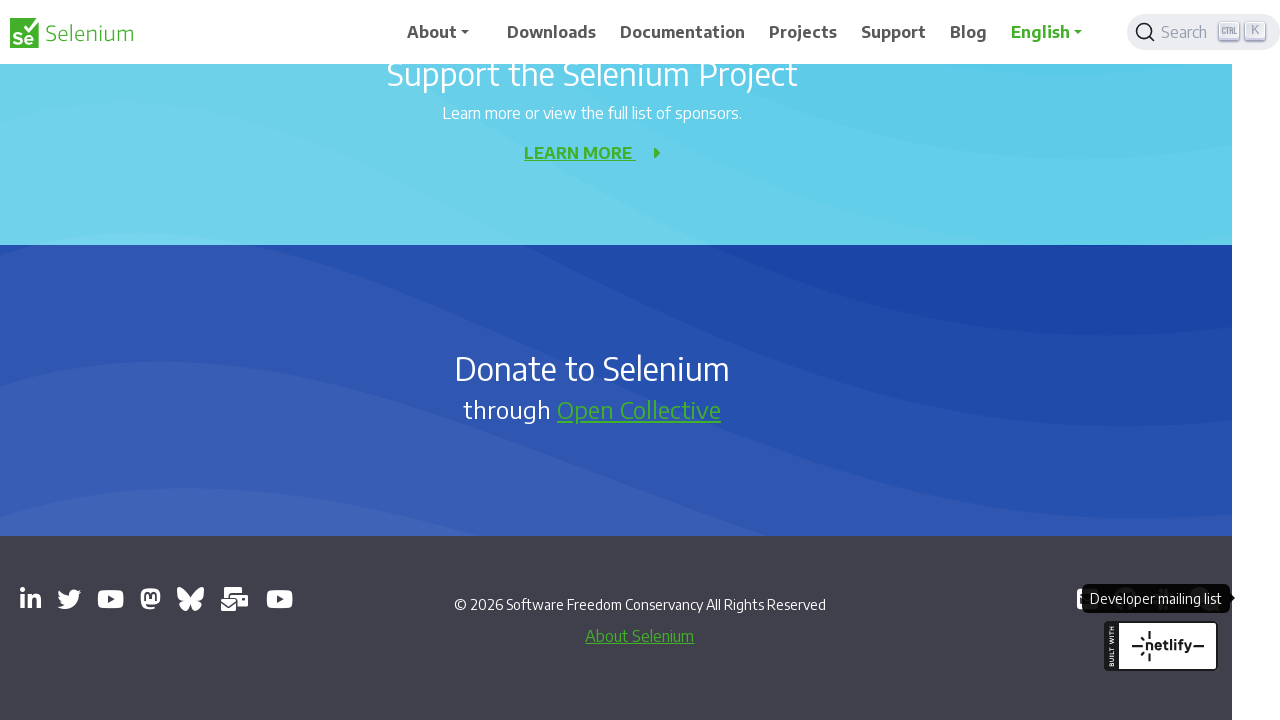

Retrieved tab info - Title: 'Selenium Users - Google Groups', URL: 'https://groups.google.com/g/selenium-users'
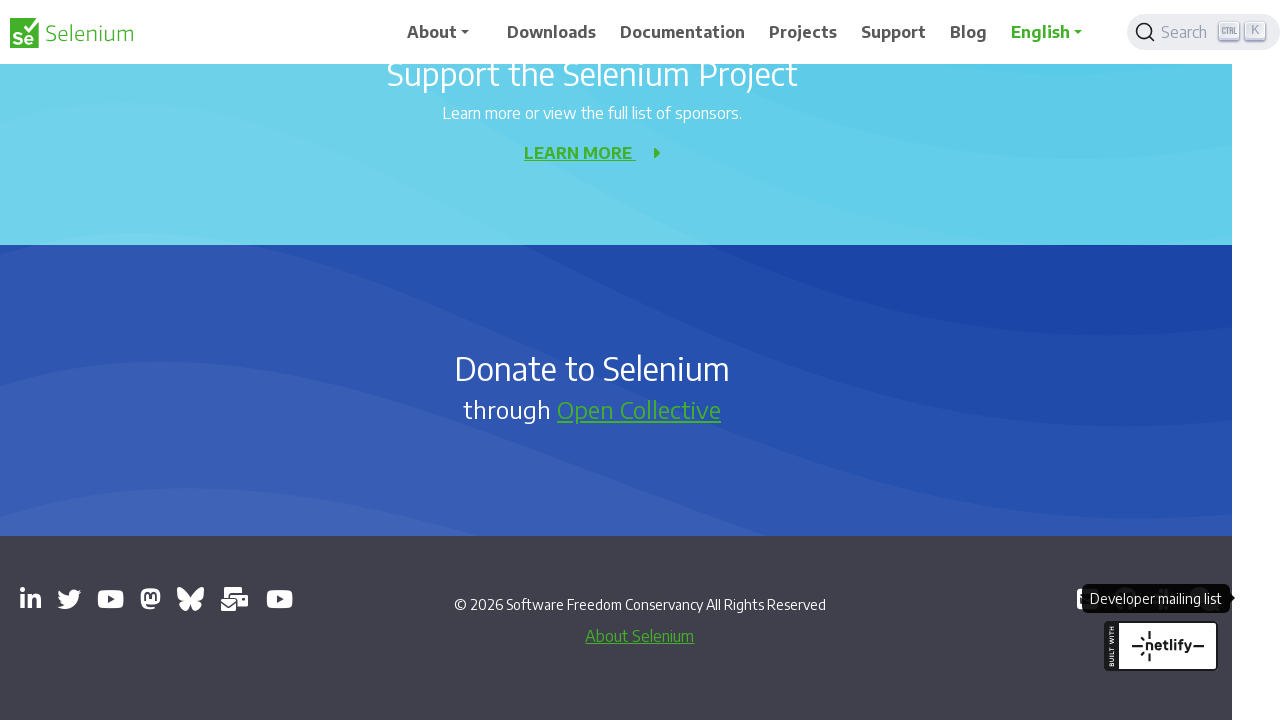

Switched to tab: https://www.youtube.com/channel/UCbDlgX_613xNMrDqCe3QNEw
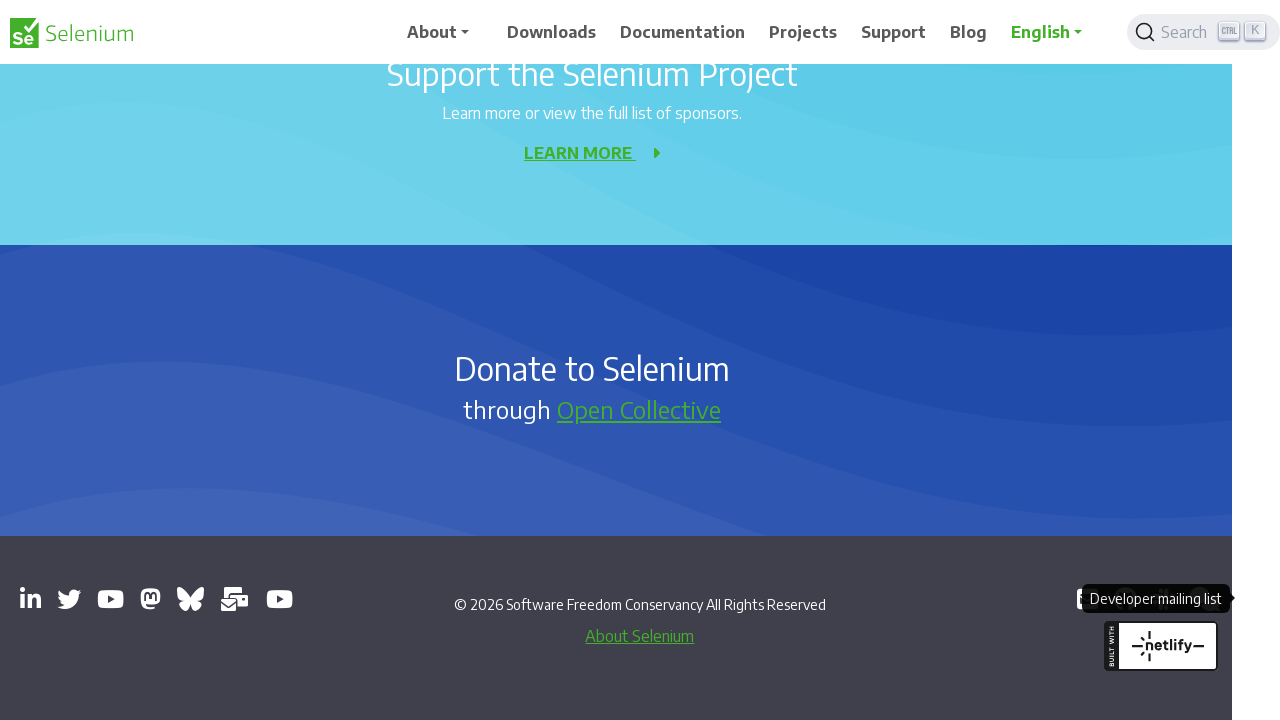

Waited for tab to reach 'domcontentloaded' state
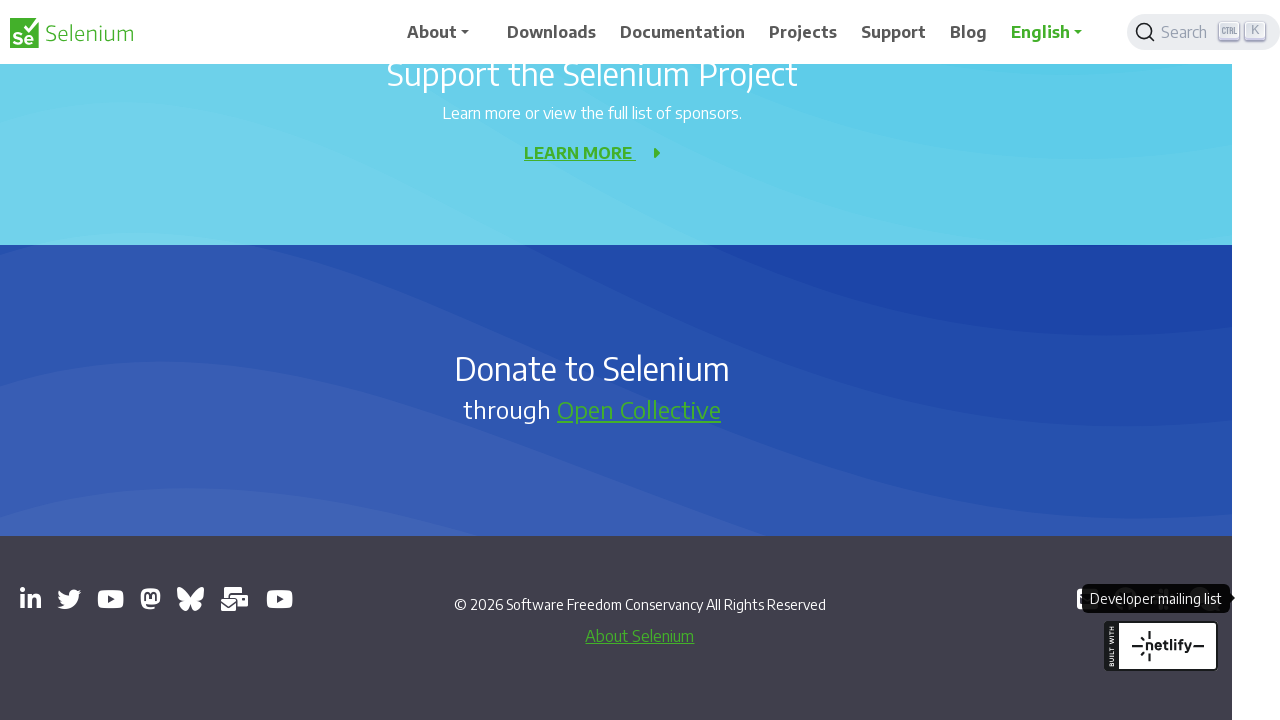

Retrieved tab info - Title: 'Selenium Conference - YouTube', URL: 'https://www.youtube.com/channel/UCbDlgX_613xNMrDqCe3QNEw'
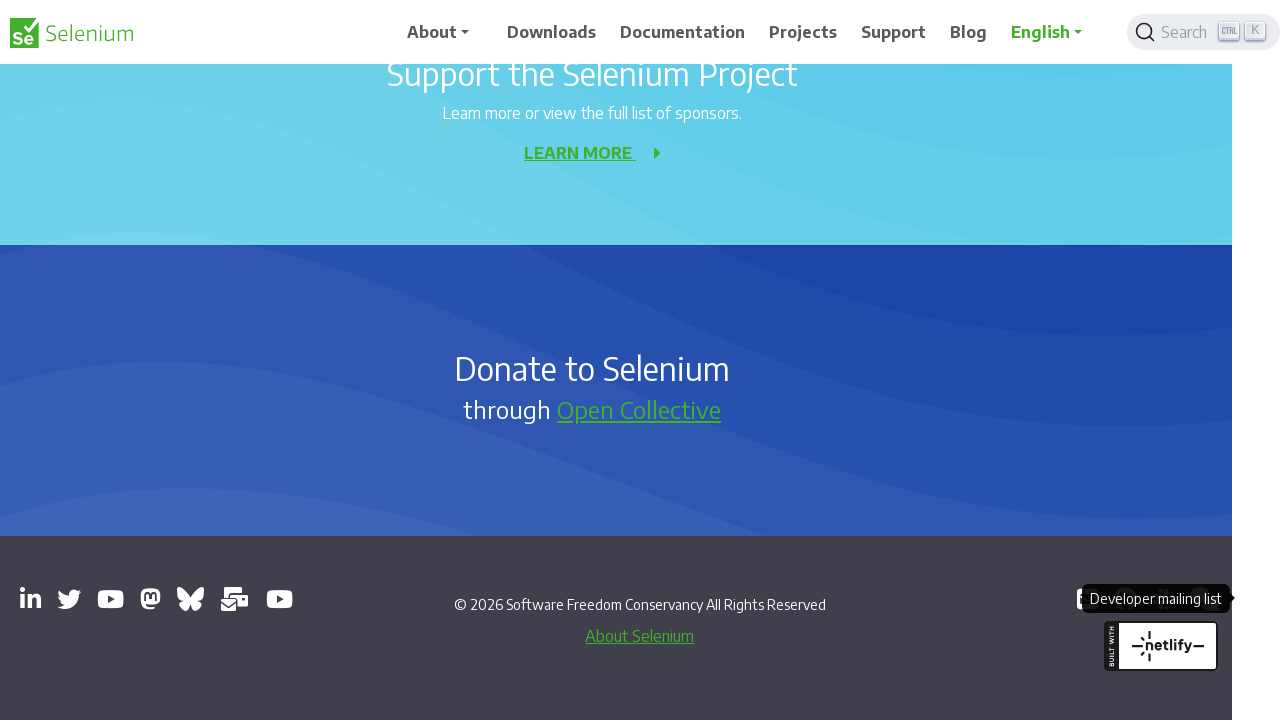

Switched to tab: https://github.com/seleniumhq/selenium
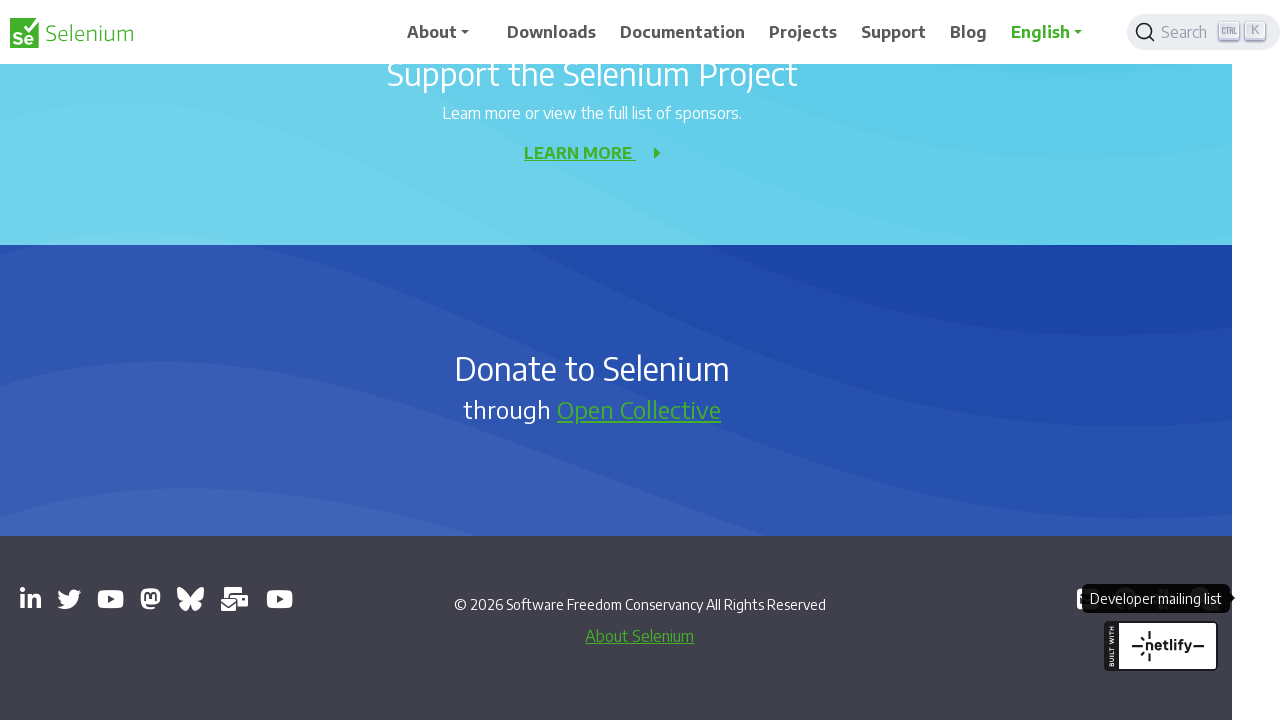

Waited for tab to reach 'domcontentloaded' state
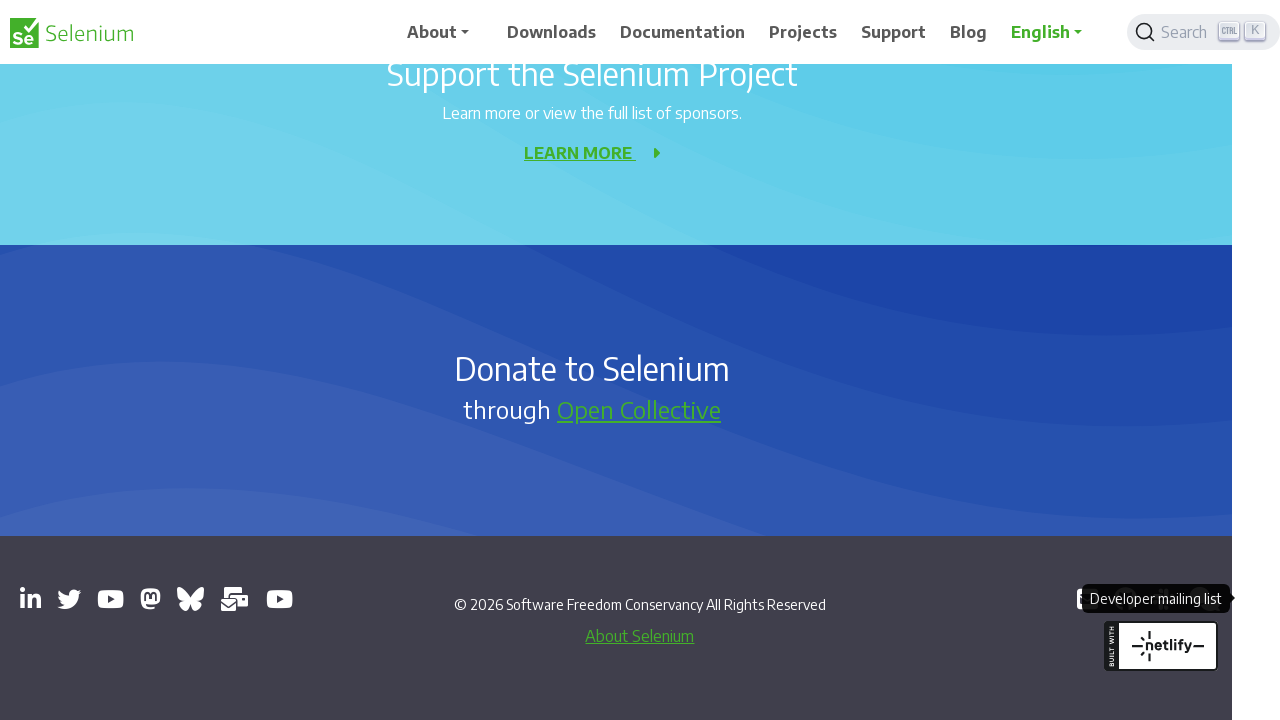

Retrieved tab info - Title: 'GitHub - SeleniumHQ/selenium: A browser automation framework and ecosystem.', URL: 'https://github.com/seleniumhq/selenium'
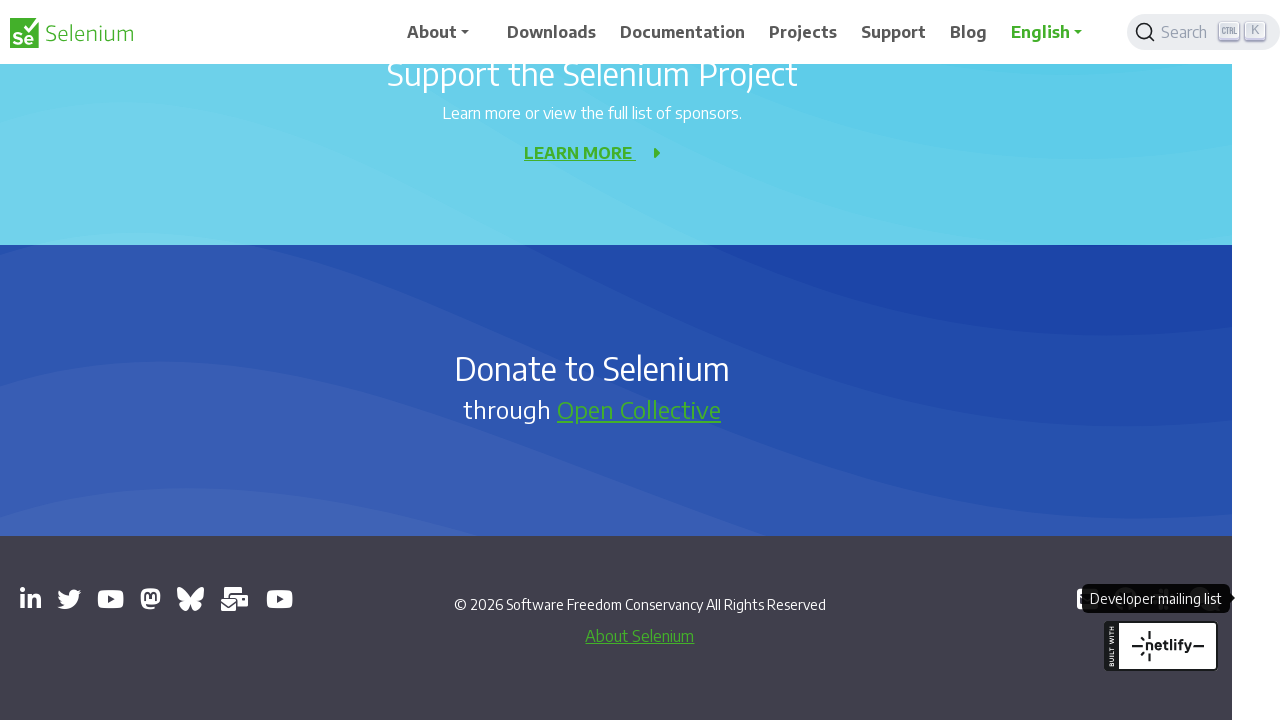

Switched to tab: https://inviter.co/seleniumhq
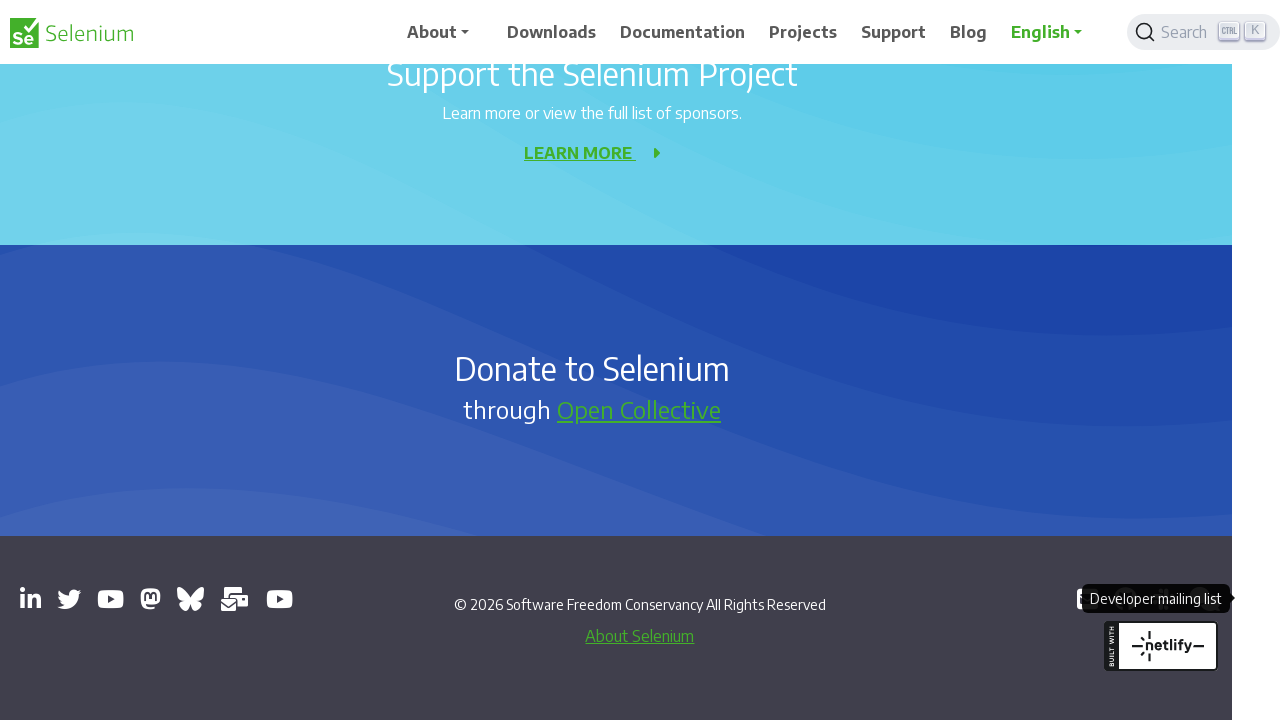

Waited for tab to reach 'domcontentloaded' state
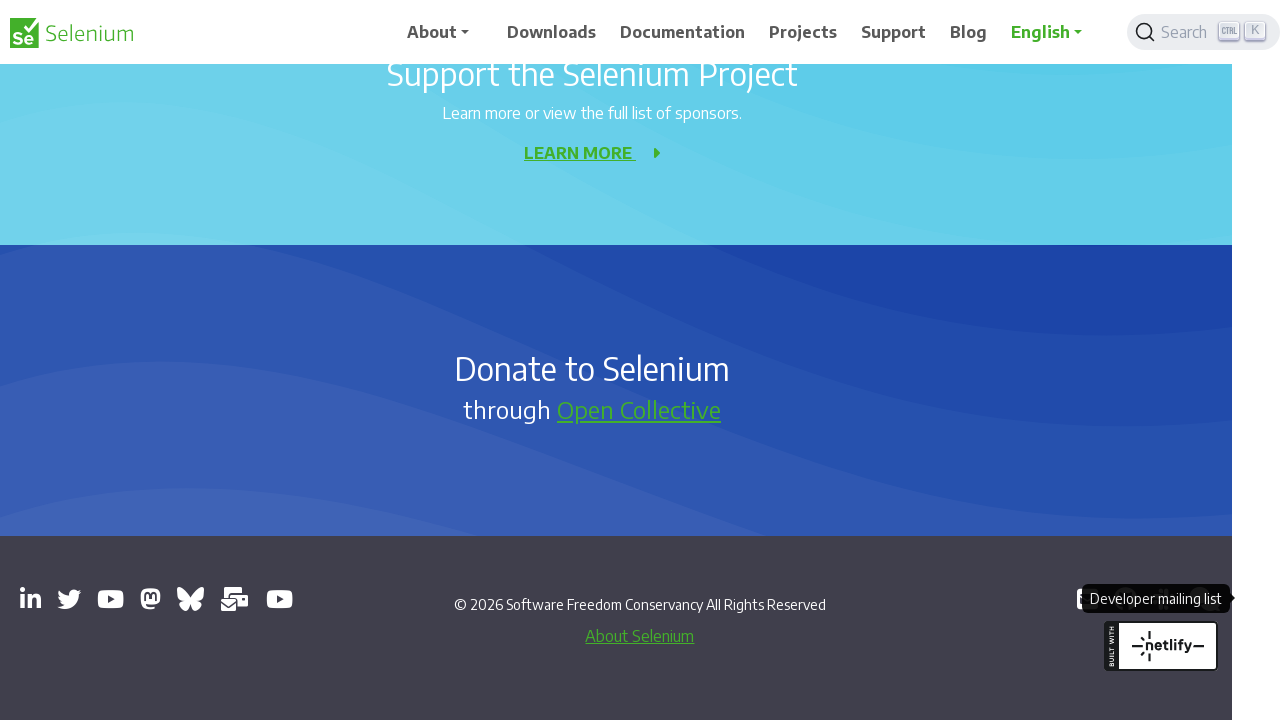

Retrieved tab info - Title: '', URL: 'https://inviter.co/seleniumhq'
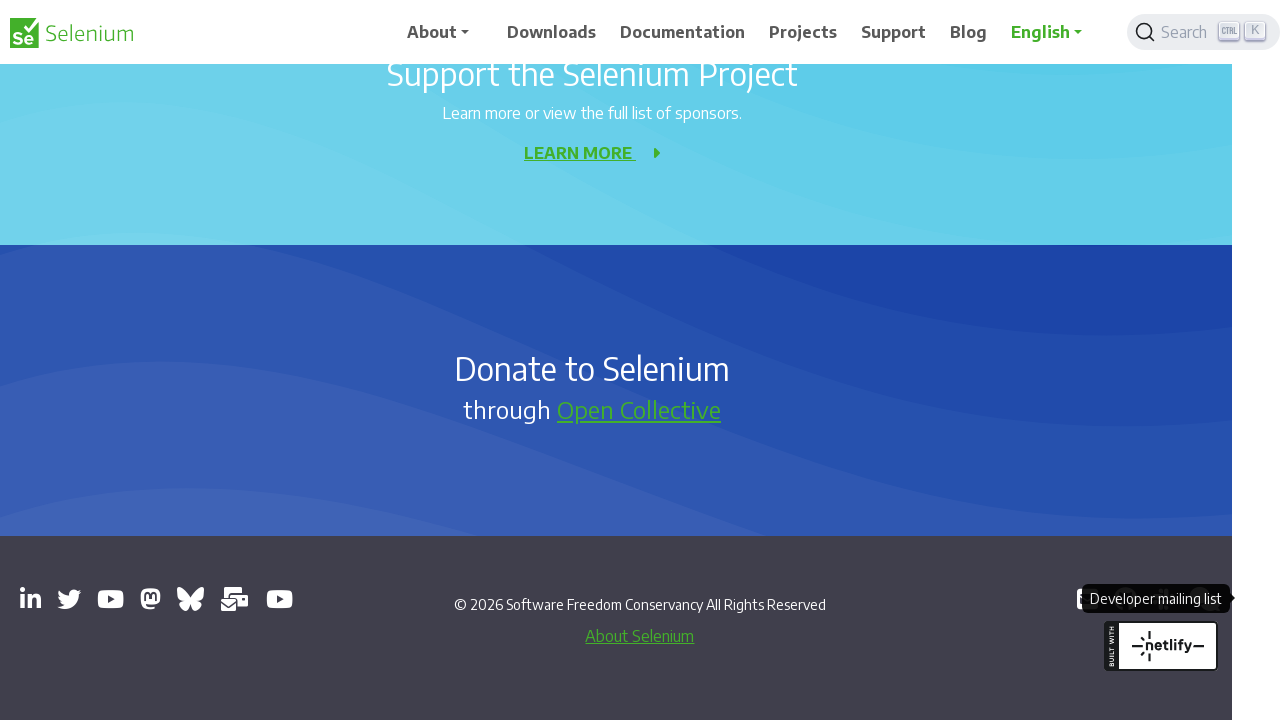

Switched to tab: https://web.libera.chat/#selenium
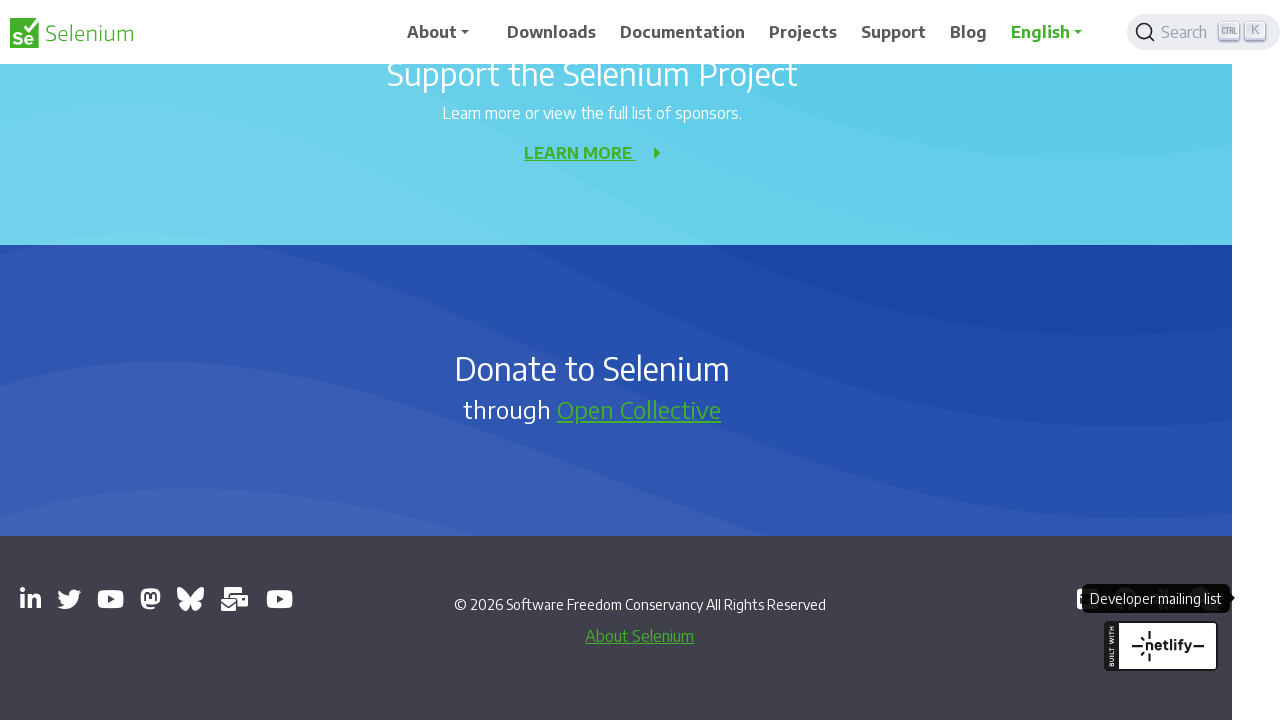

Waited for tab to reach 'domcontentloaded' state
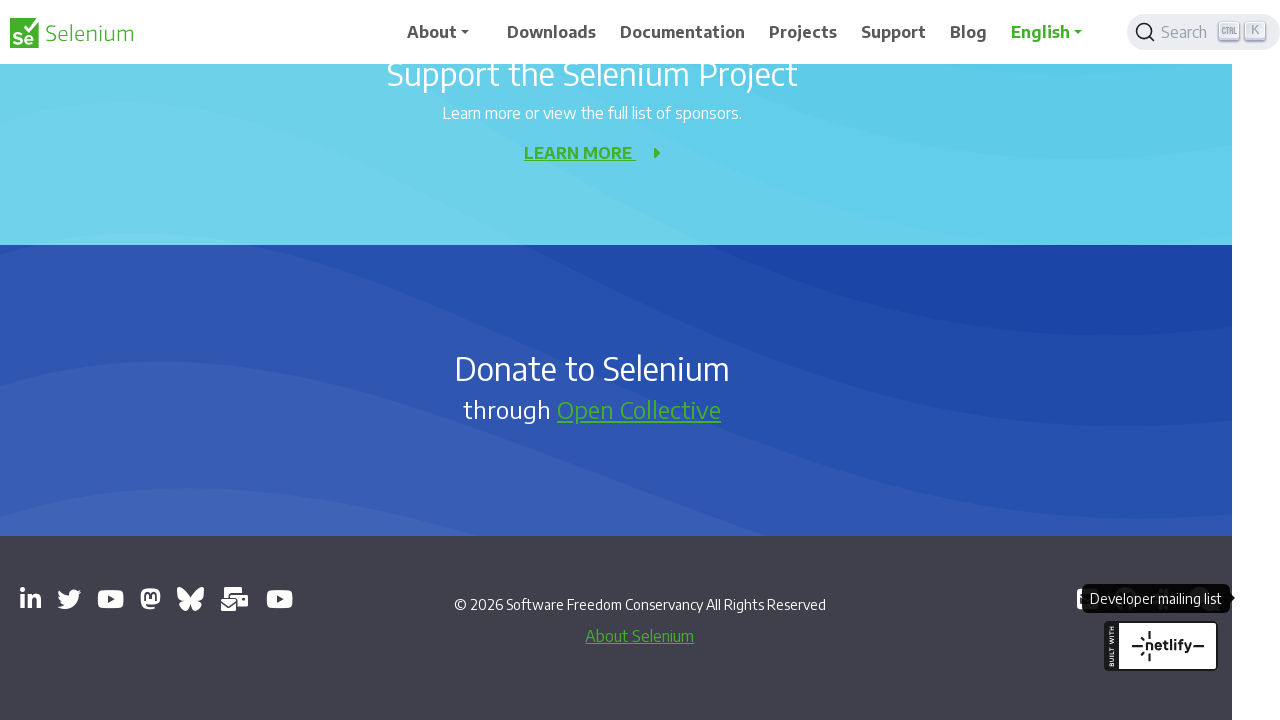

Retrieved tab info - Title: 'Libera.Chat', URL: 'https://web.libera.chat/#selenium'
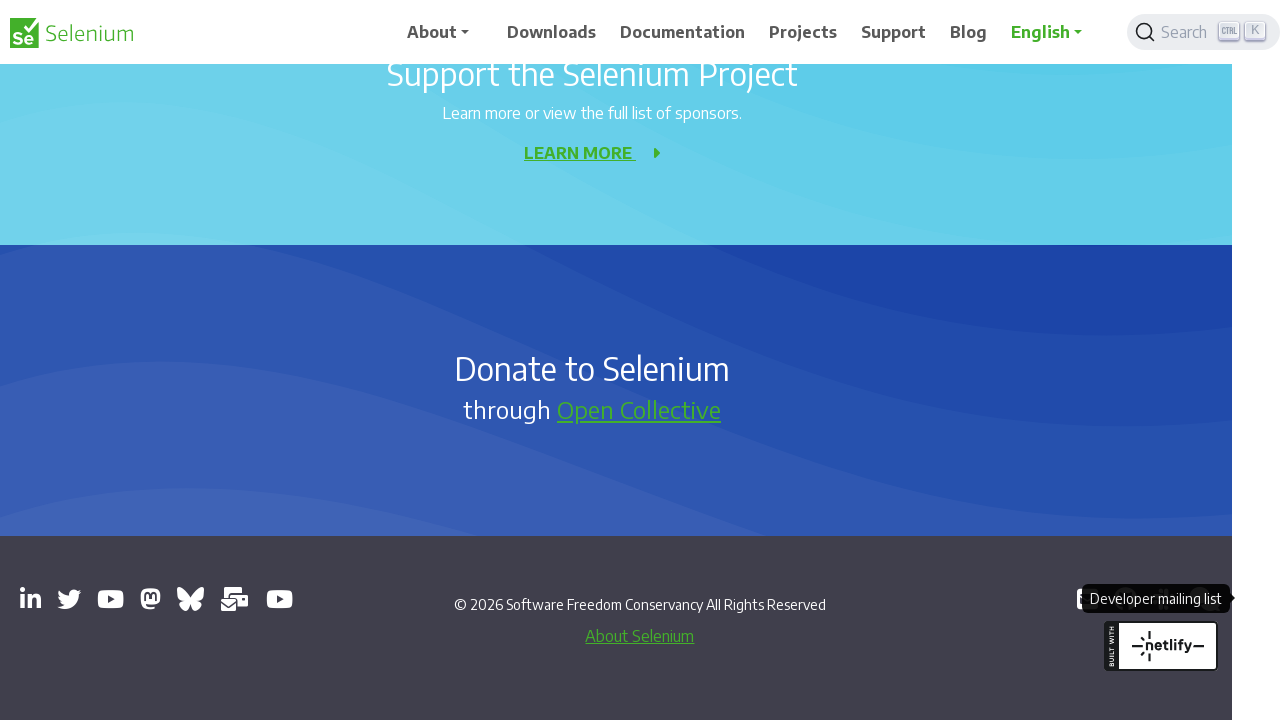

Switched to tab: https://groups.google.com/g/selenium-developers
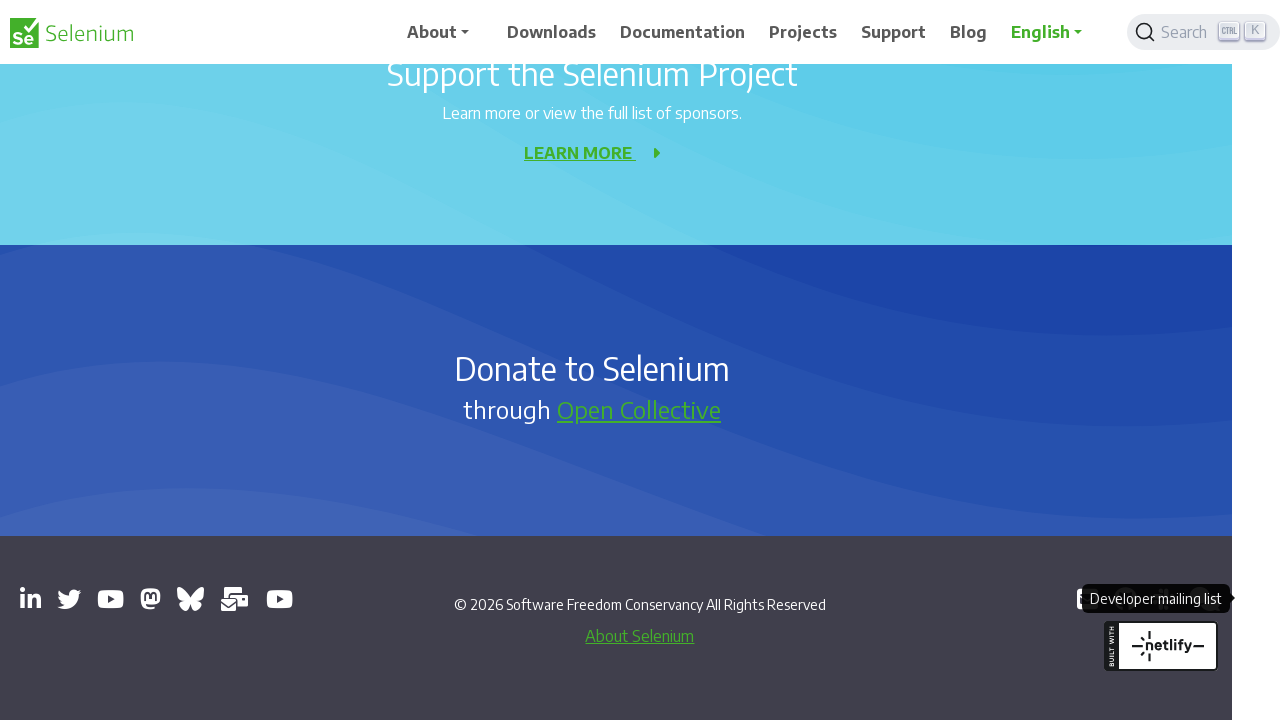

Waited for tab to reach 'domcontentloaded' state
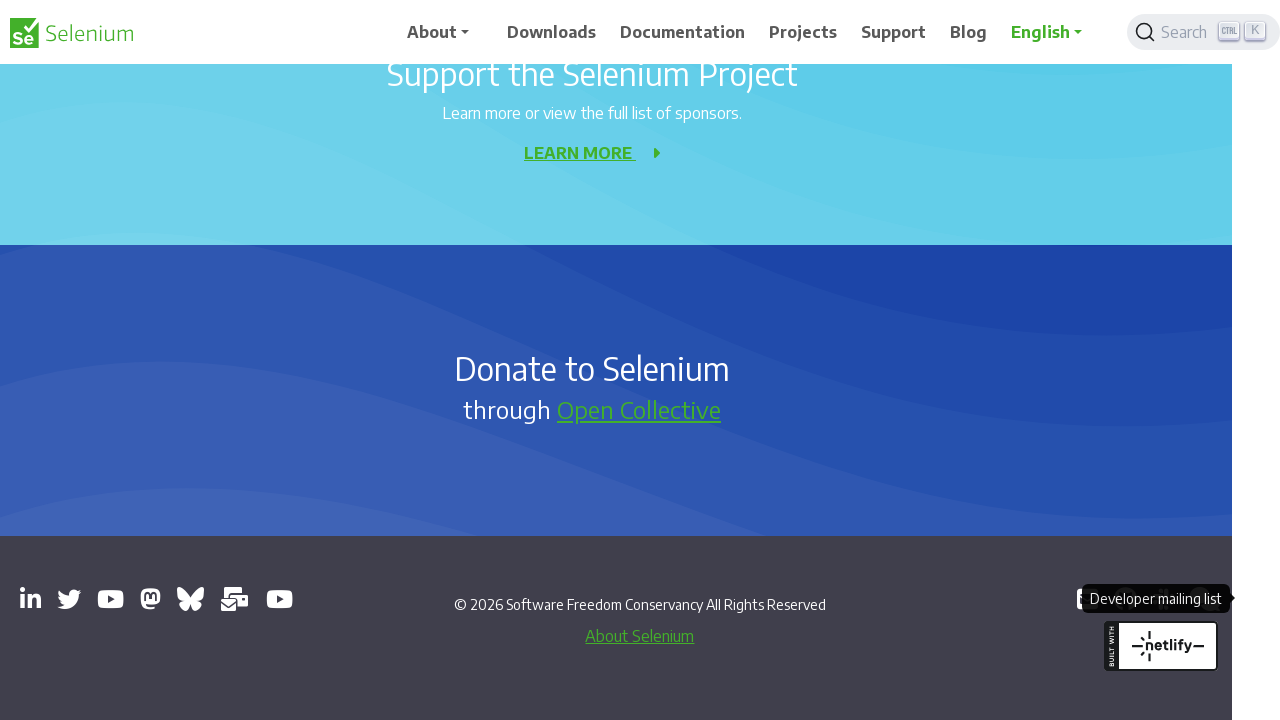

Retrieved tab info - Title: 'Selenium Developers - Google Groups', URL: 'https://groups.google.com/g/selenium-developers'
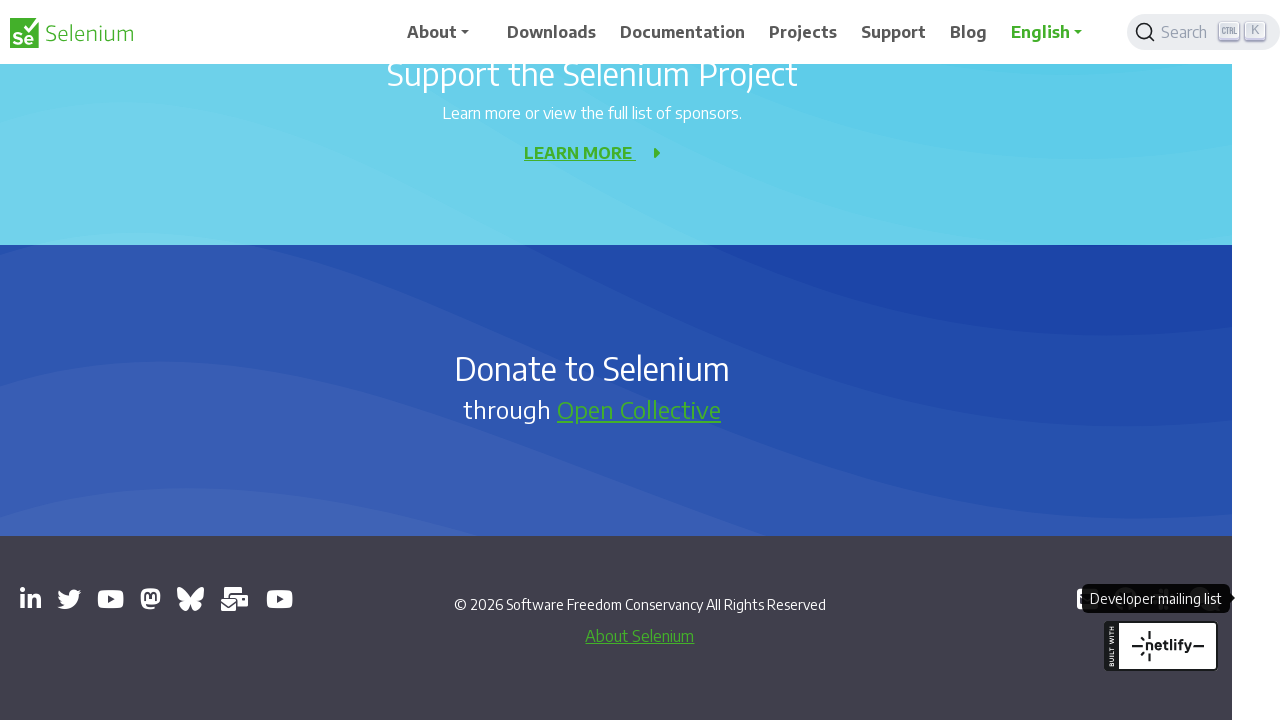

Waited 5000ms before returning to main page
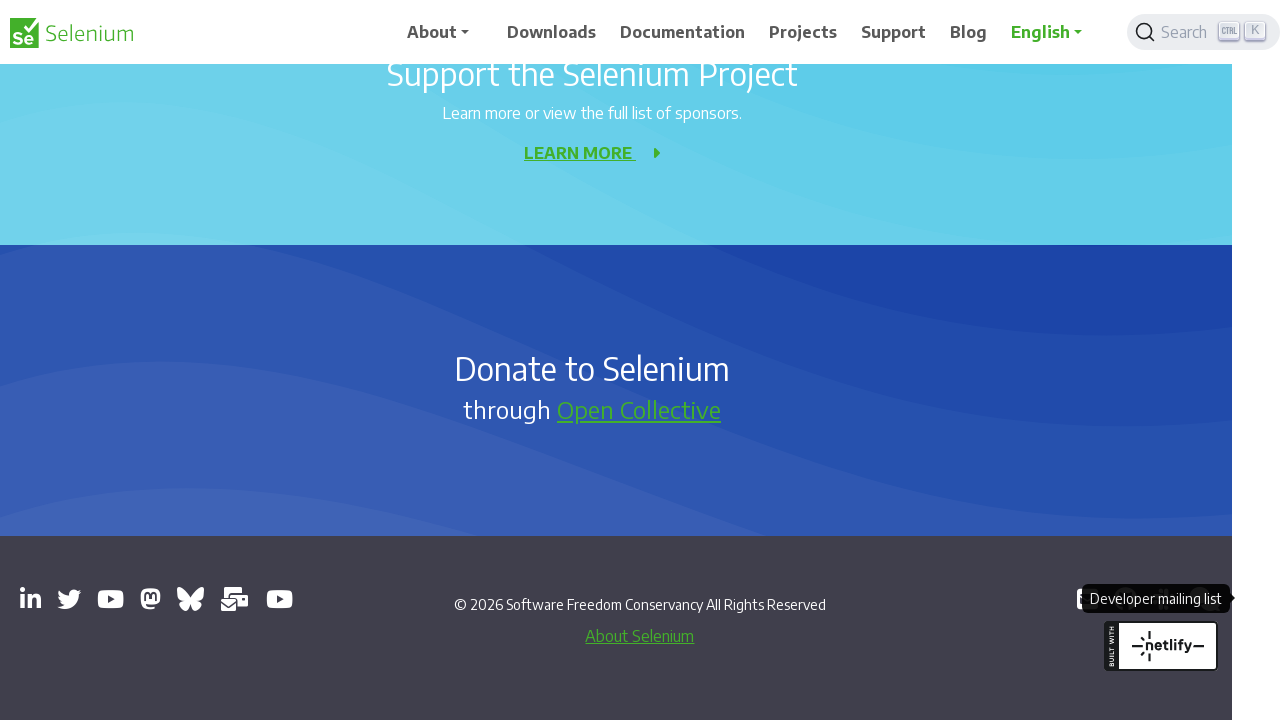

Returned to main page
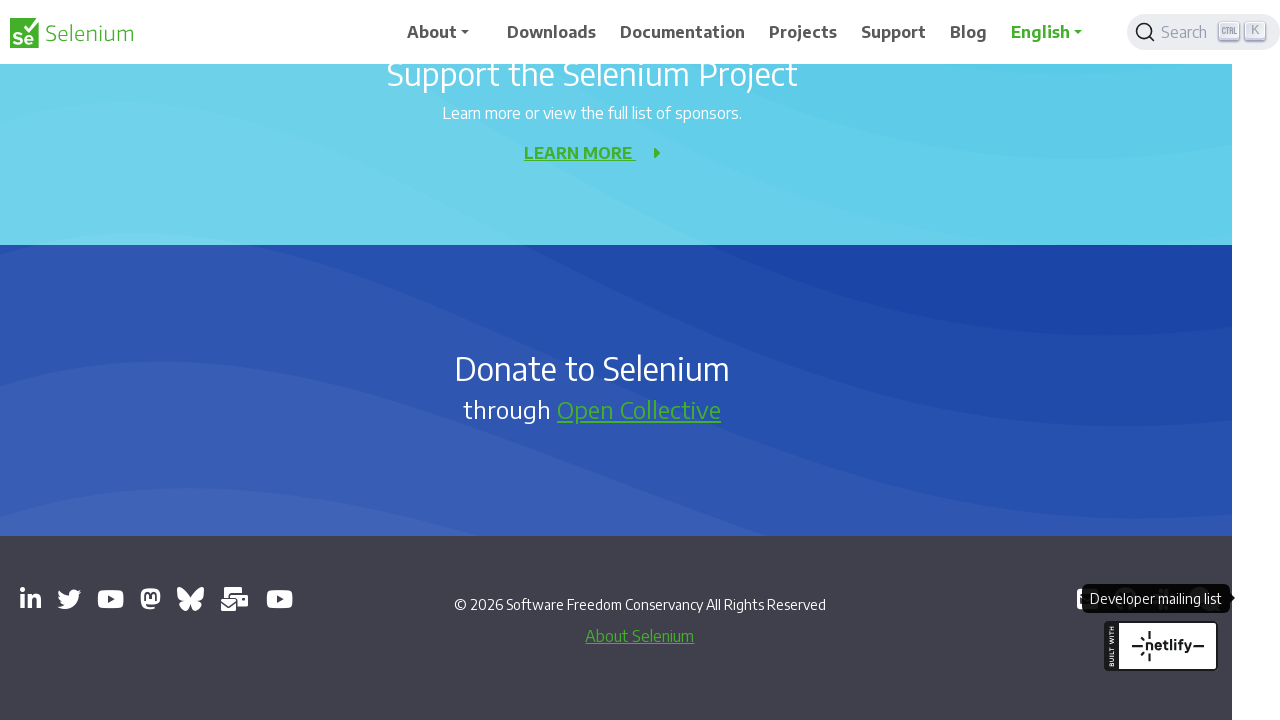

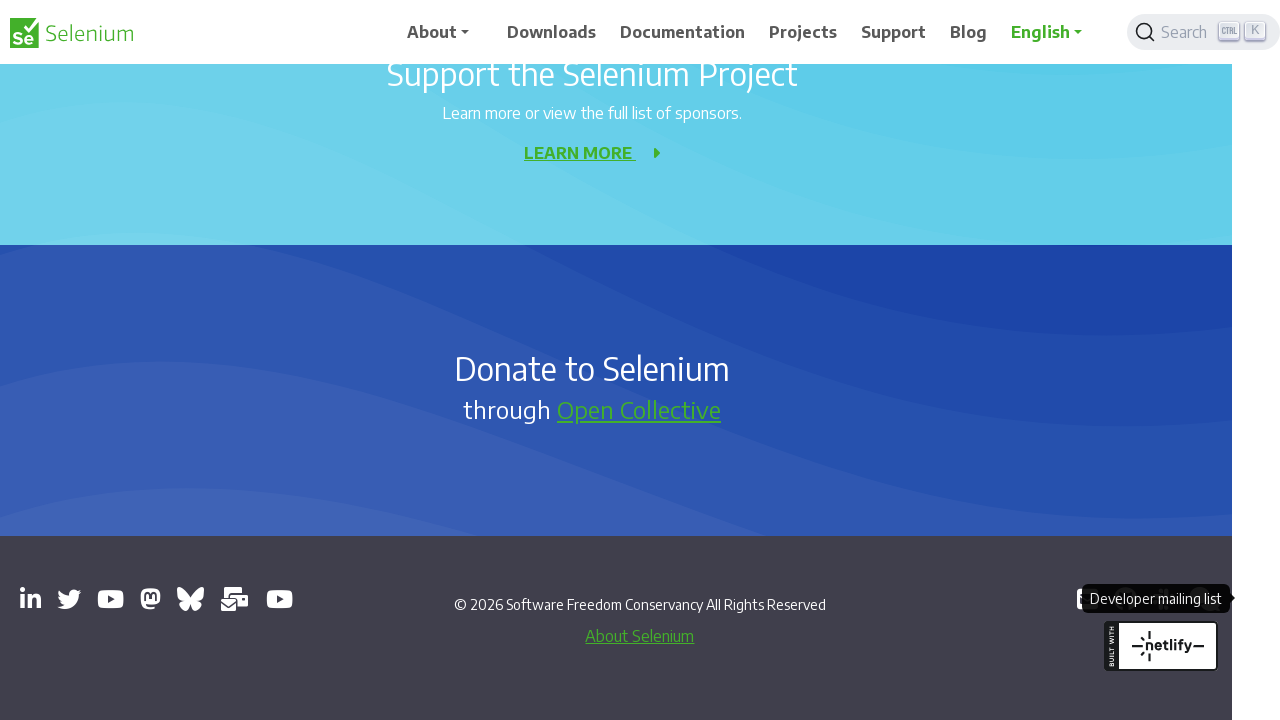